Checks that all table cells contain non-empty values

Starting URL: http://the-internet.herokuapp.com/

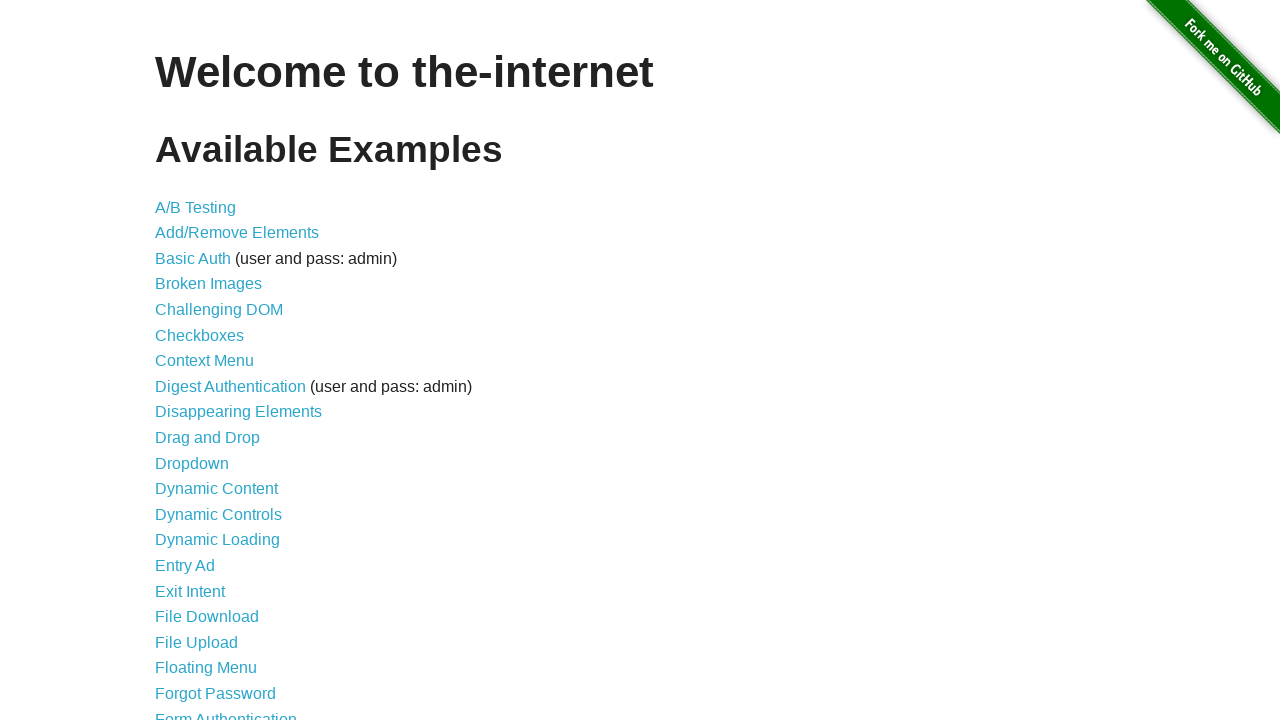

Clicked on Sortable Data Tables link at (230, 574) on text='Sortable Data Tables'
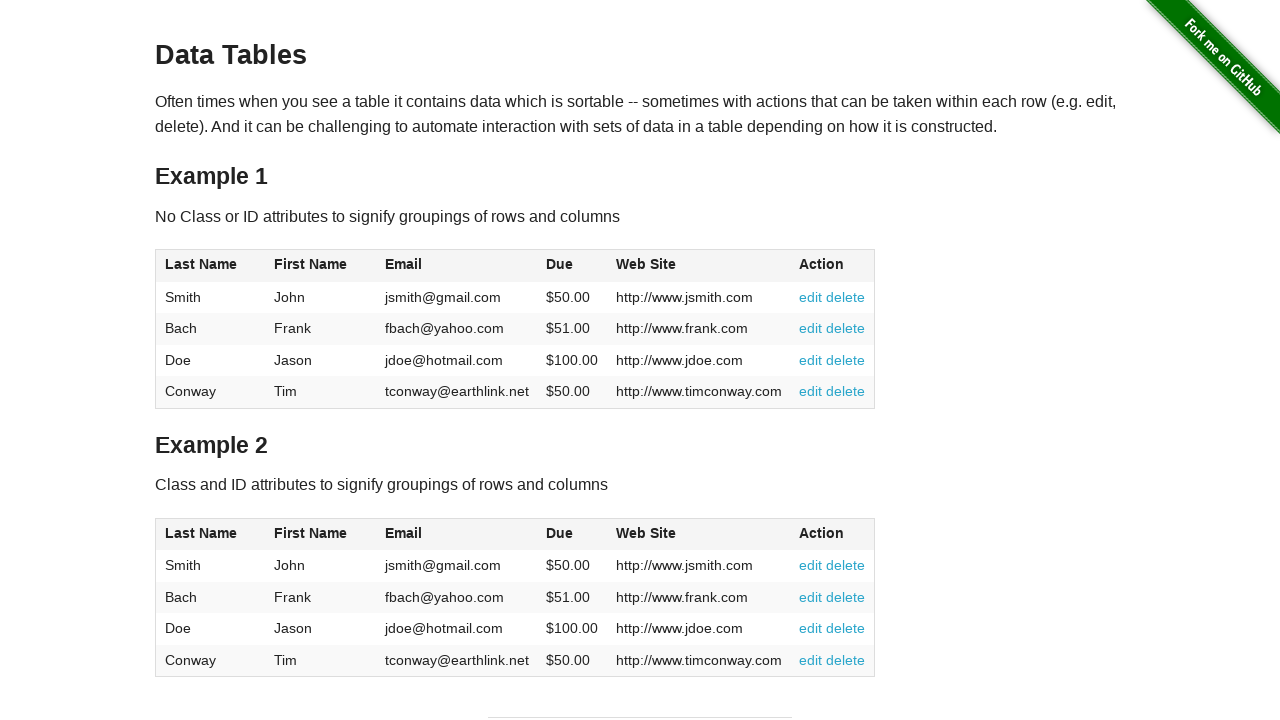

Waited for table#table1 to load
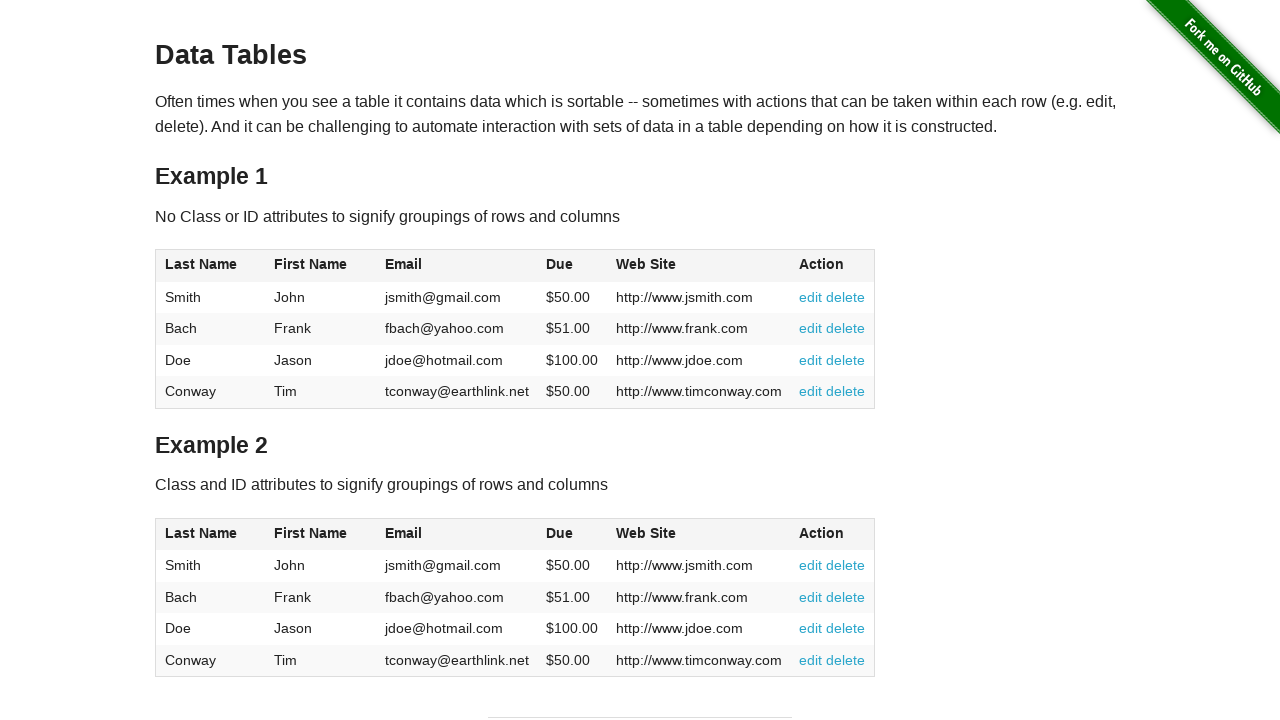

Located all table cells
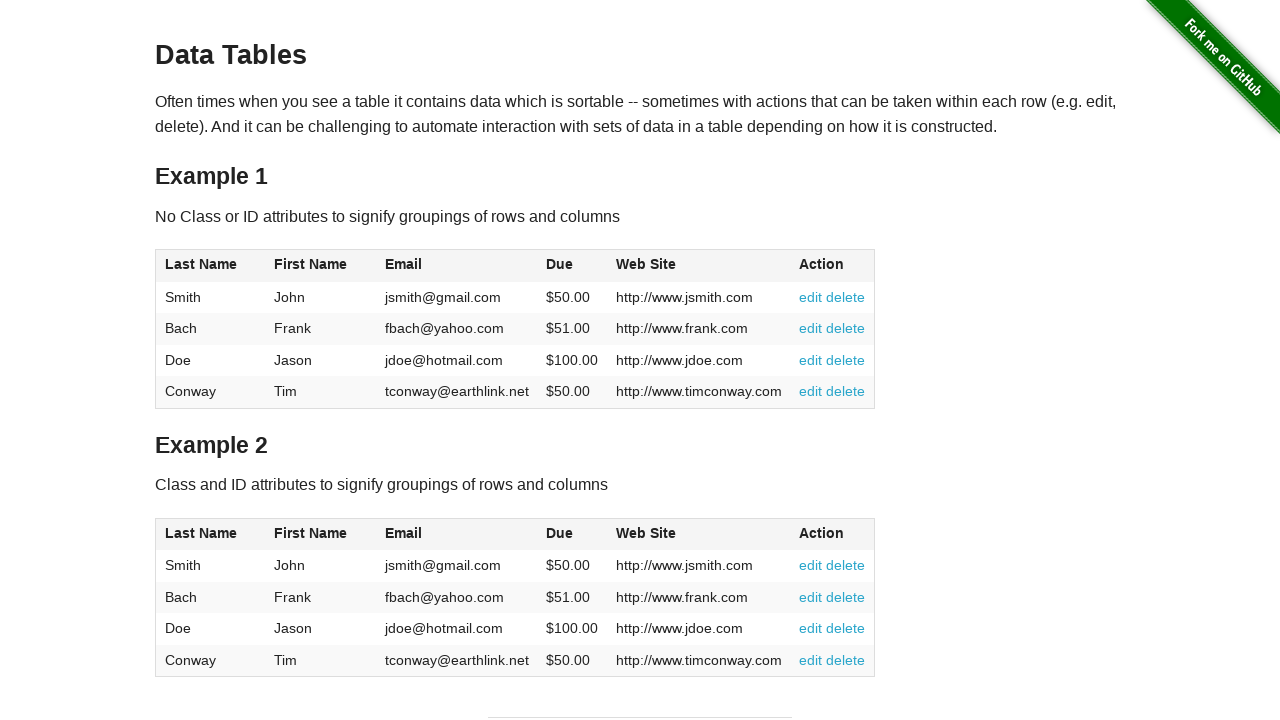

Counted 48 table cells
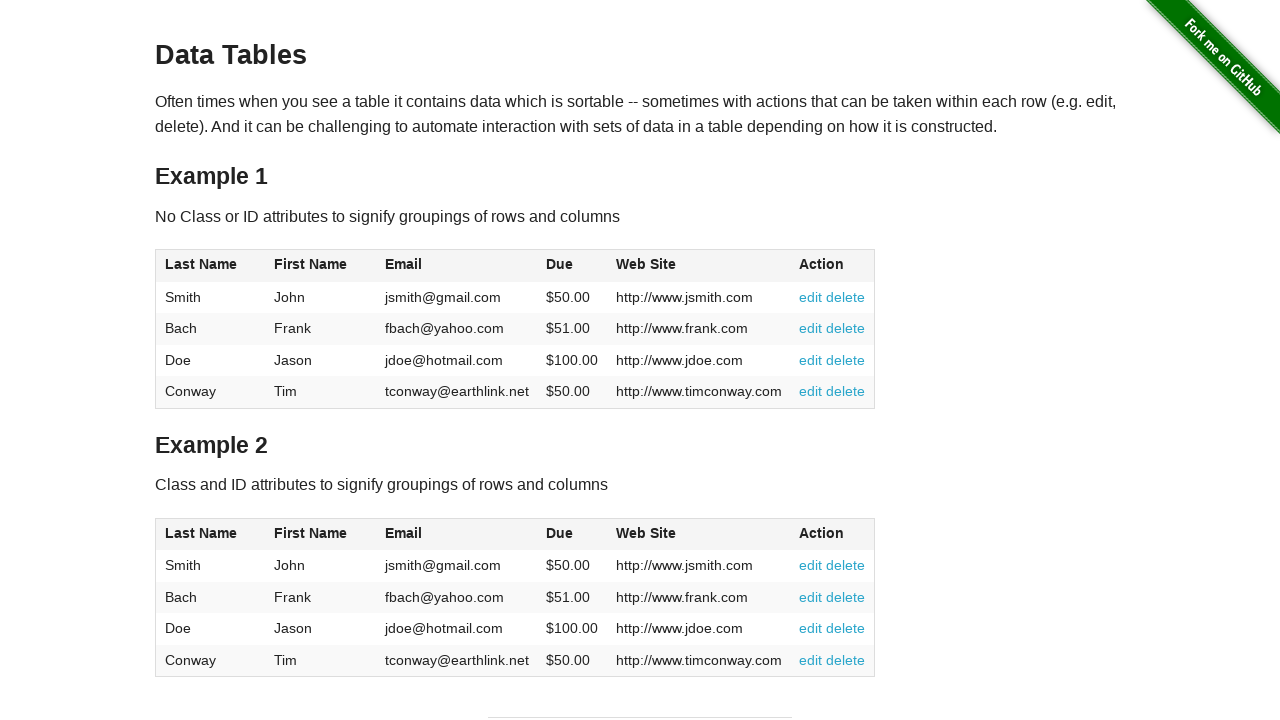

Retrieved text from cell 0: 'Smith'
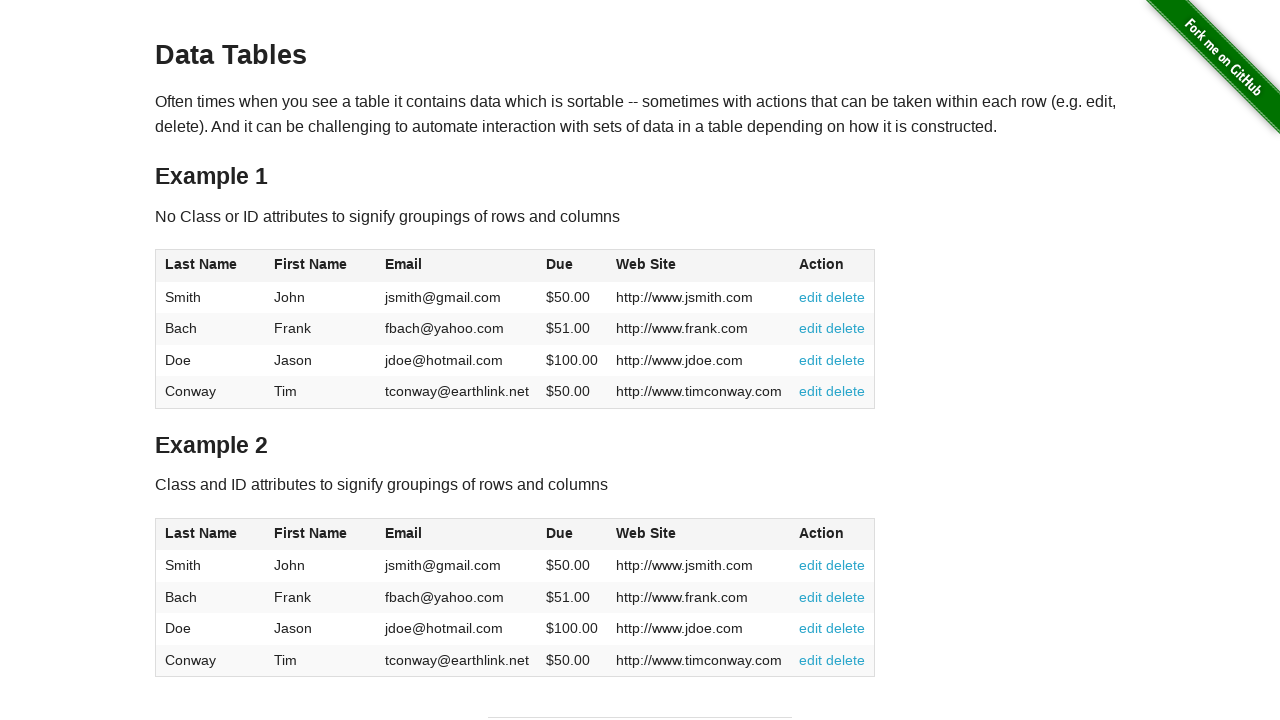

Verified cell 0 is not empty
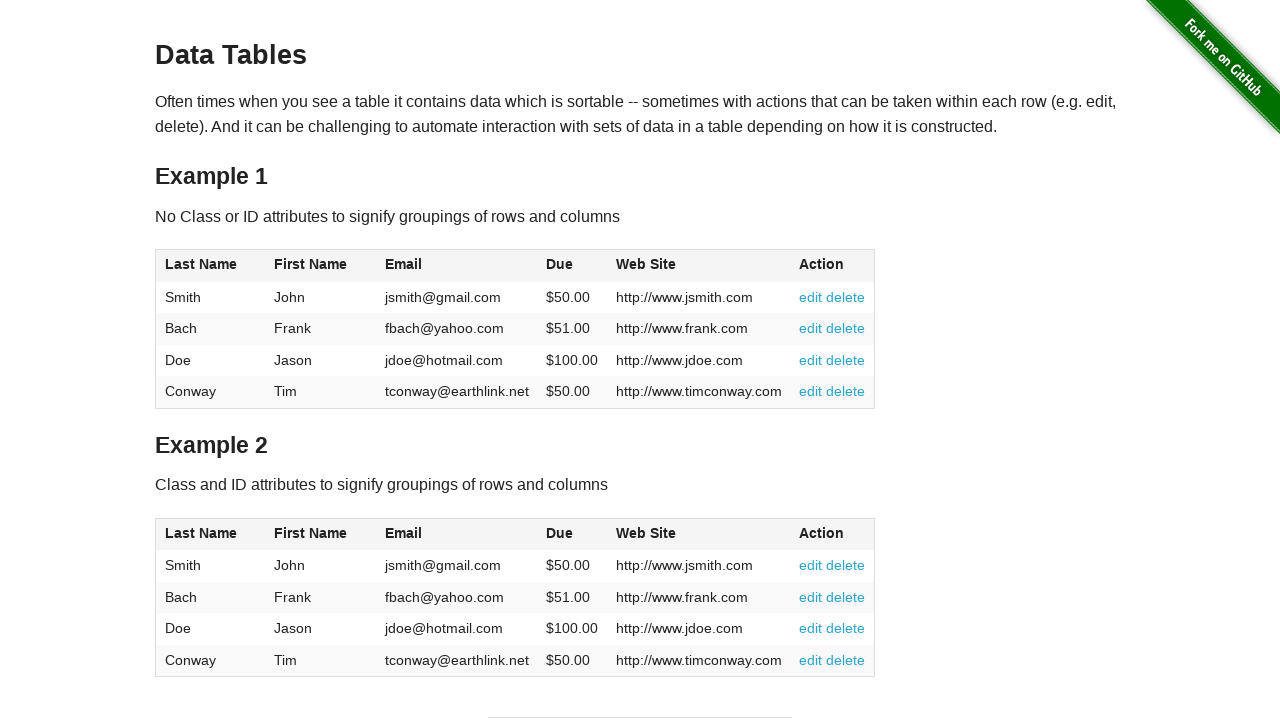

Retrieved text from cell 1: 'John'
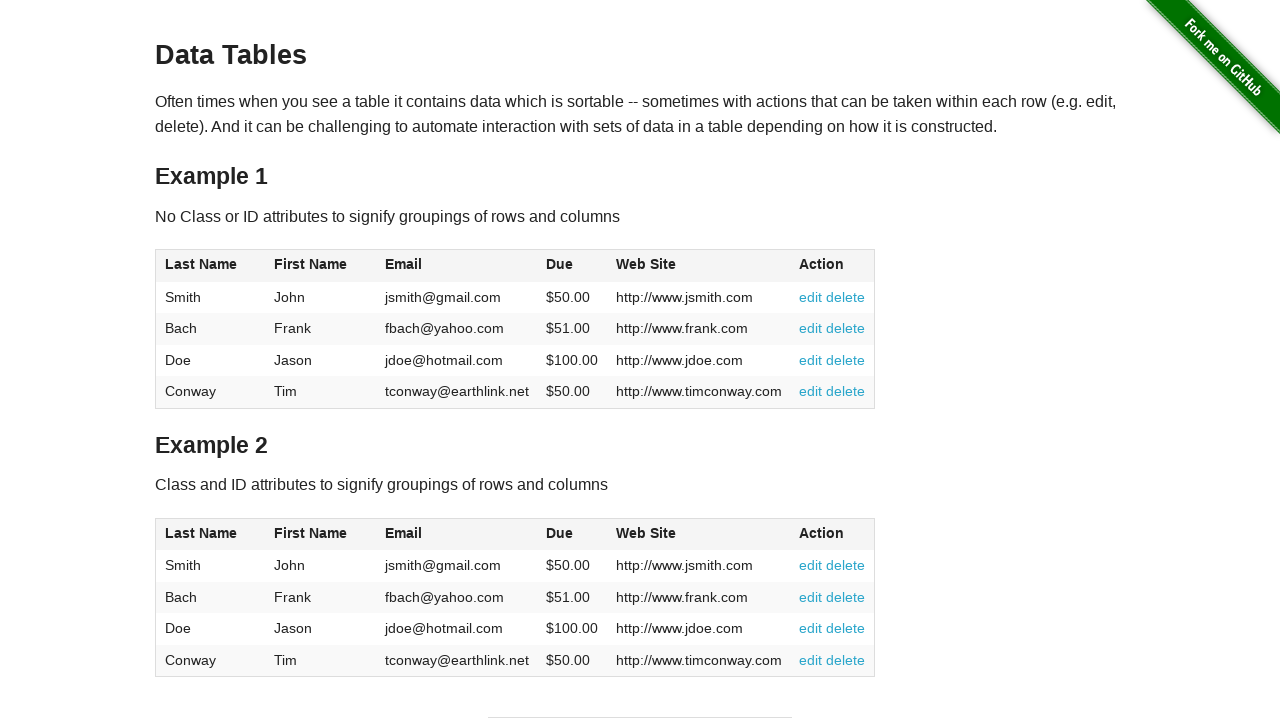

Verified cell 1 is not empty
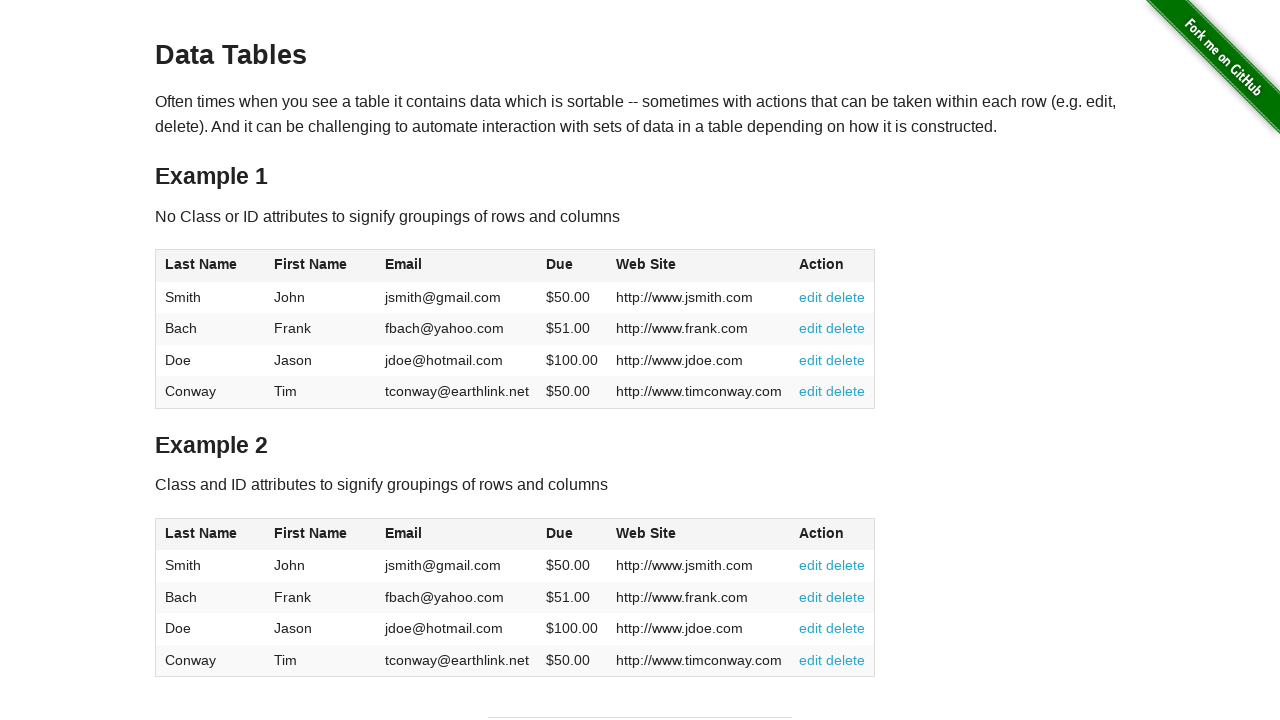

Retrieved text from cell 2: 'jsmith@gmail.com'
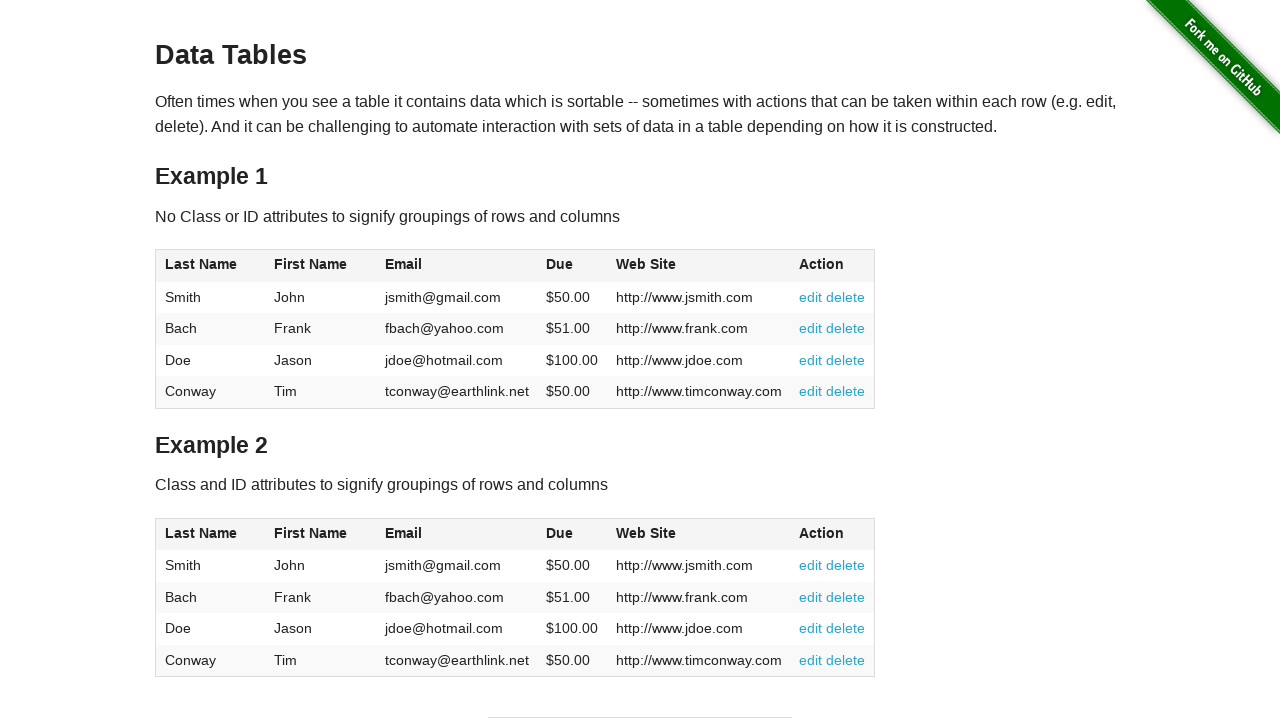

Verified cell 2 is not empty
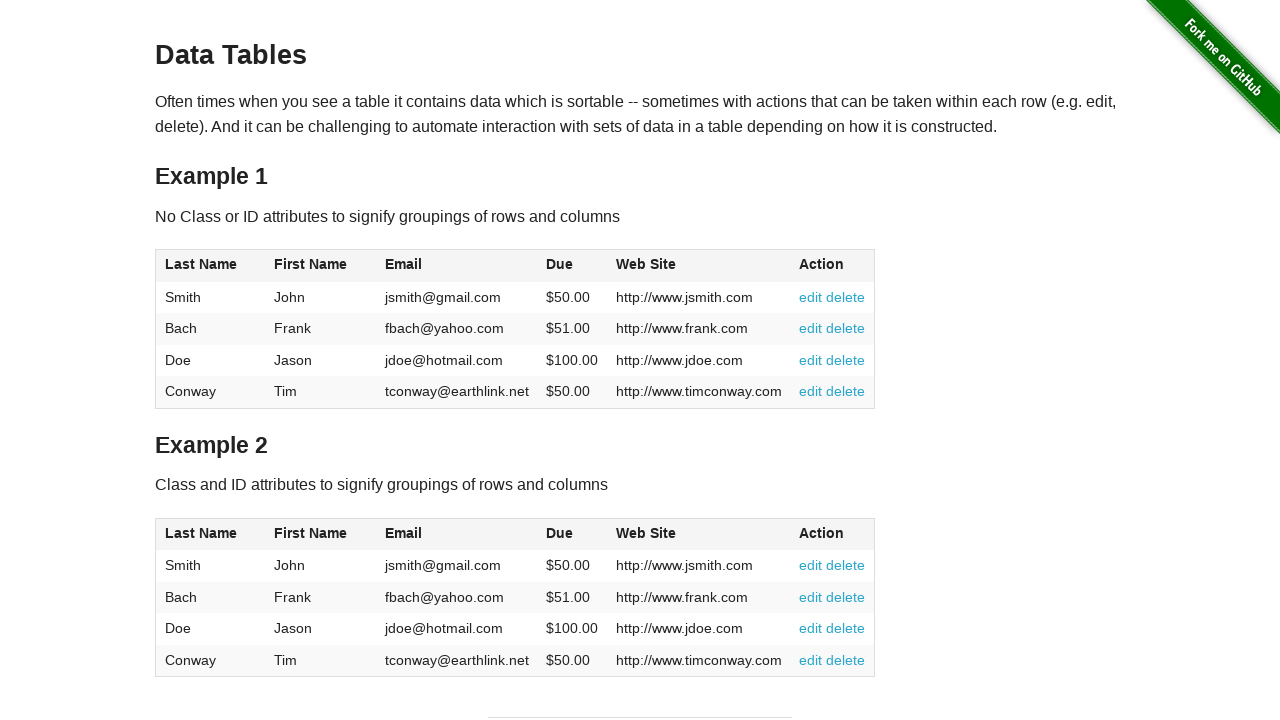

Retrieved text from cell 3: '$50.00'
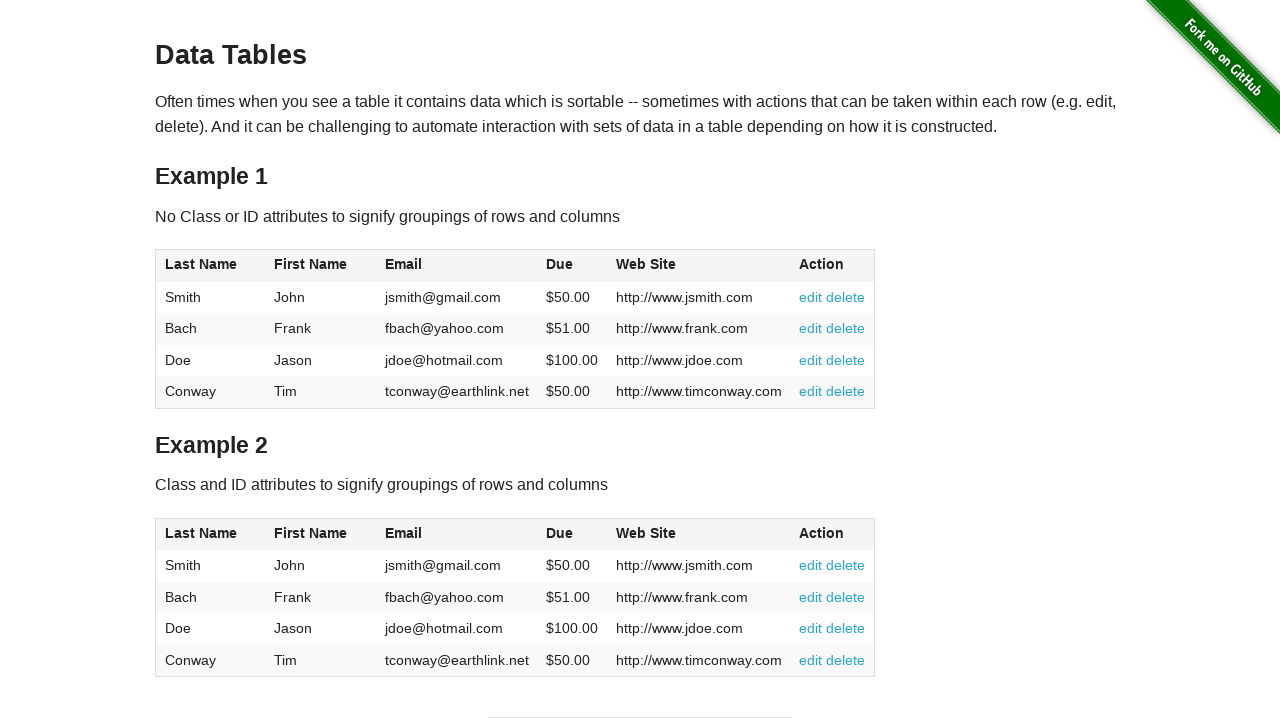

Verified cell 3 is not empty
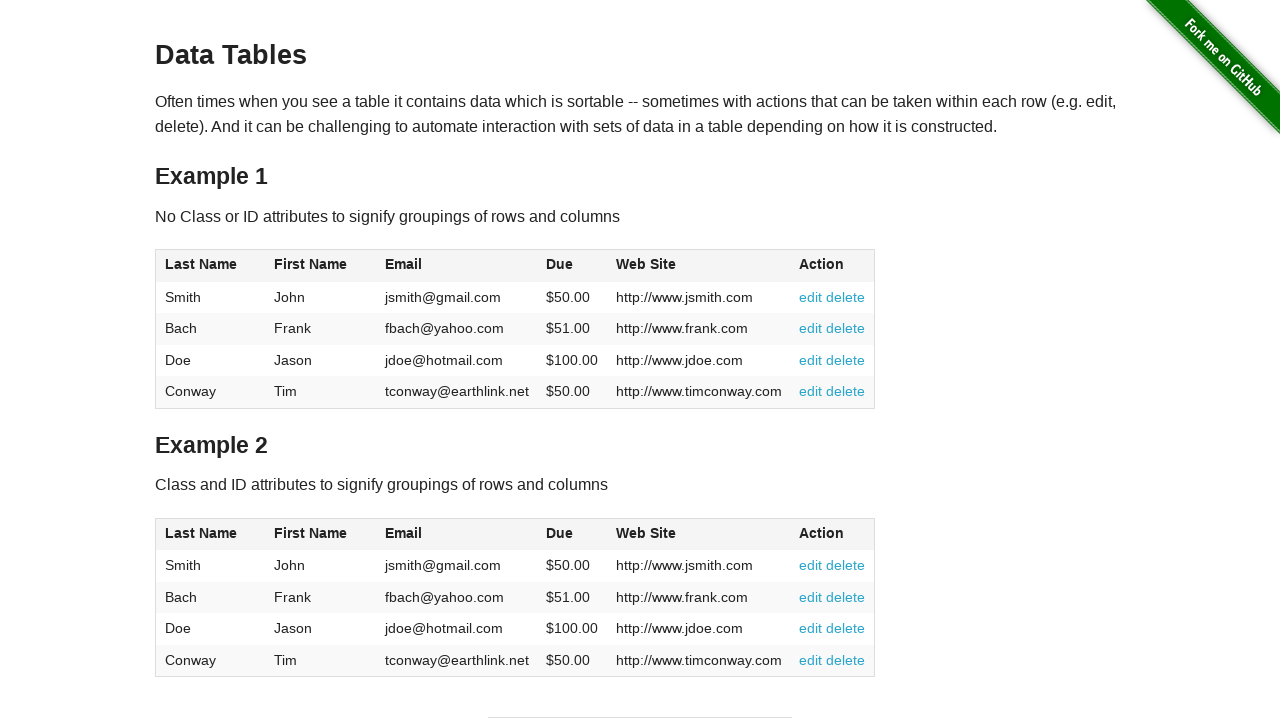

Retrieved text from cell 4: 'http://www.jsmith.com'
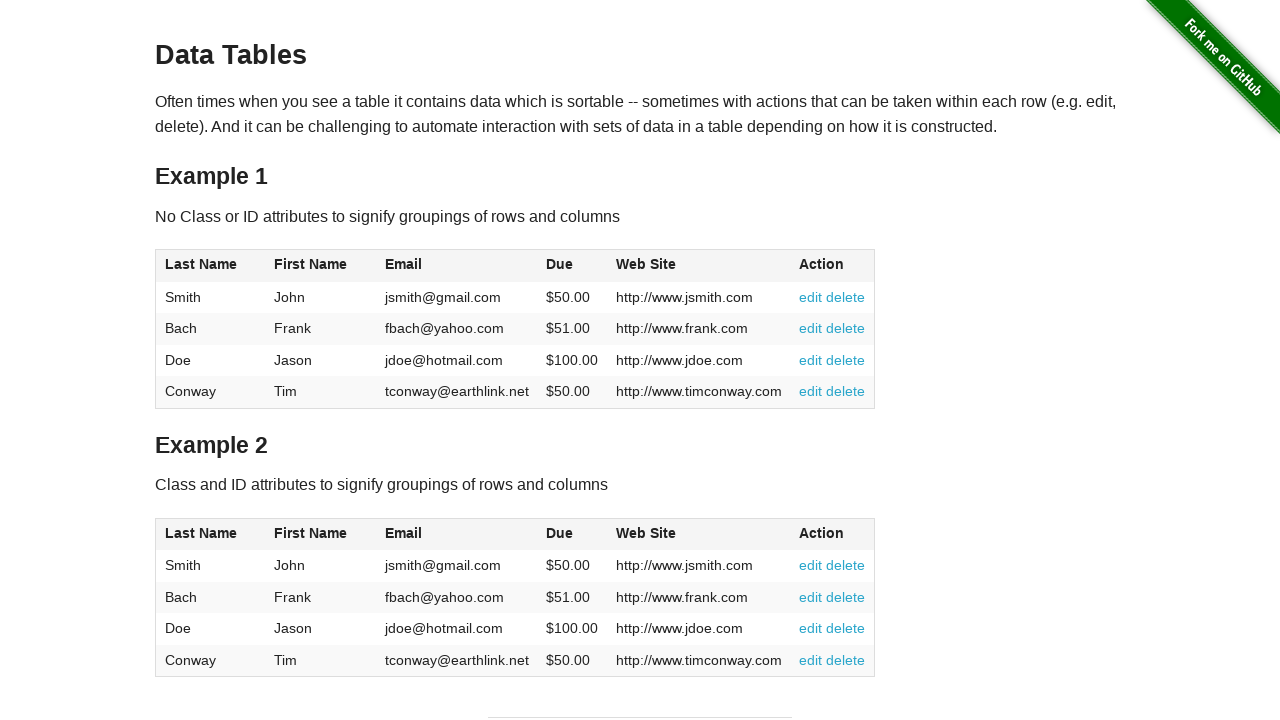

Verified cell 4 is not empty
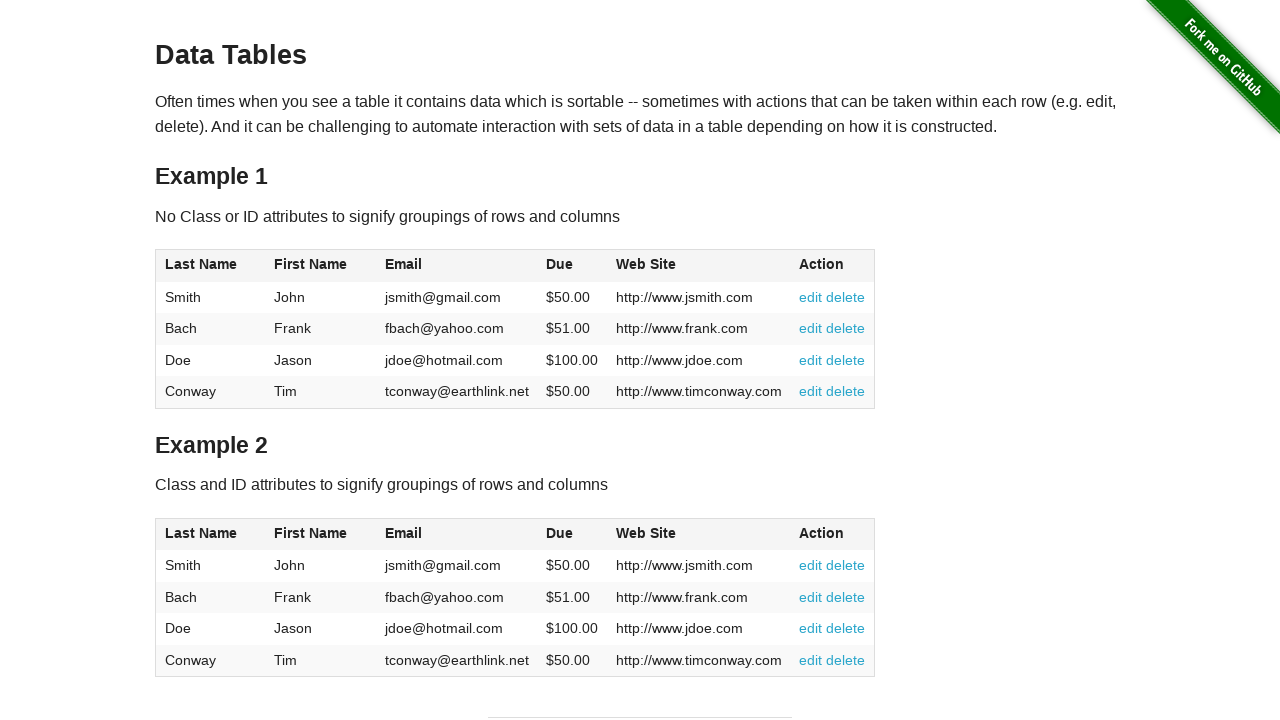

Retrieved text from cell 5: 'edit
          delete'
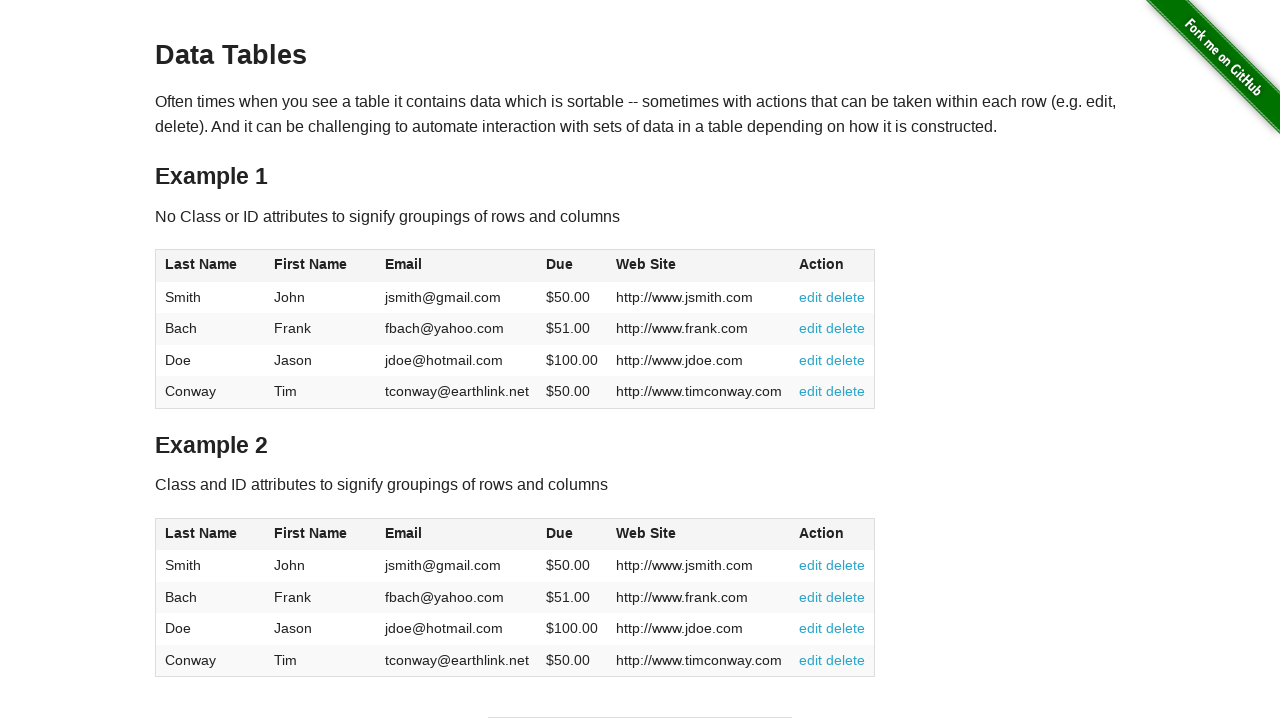

Verified cell 5 is not empty
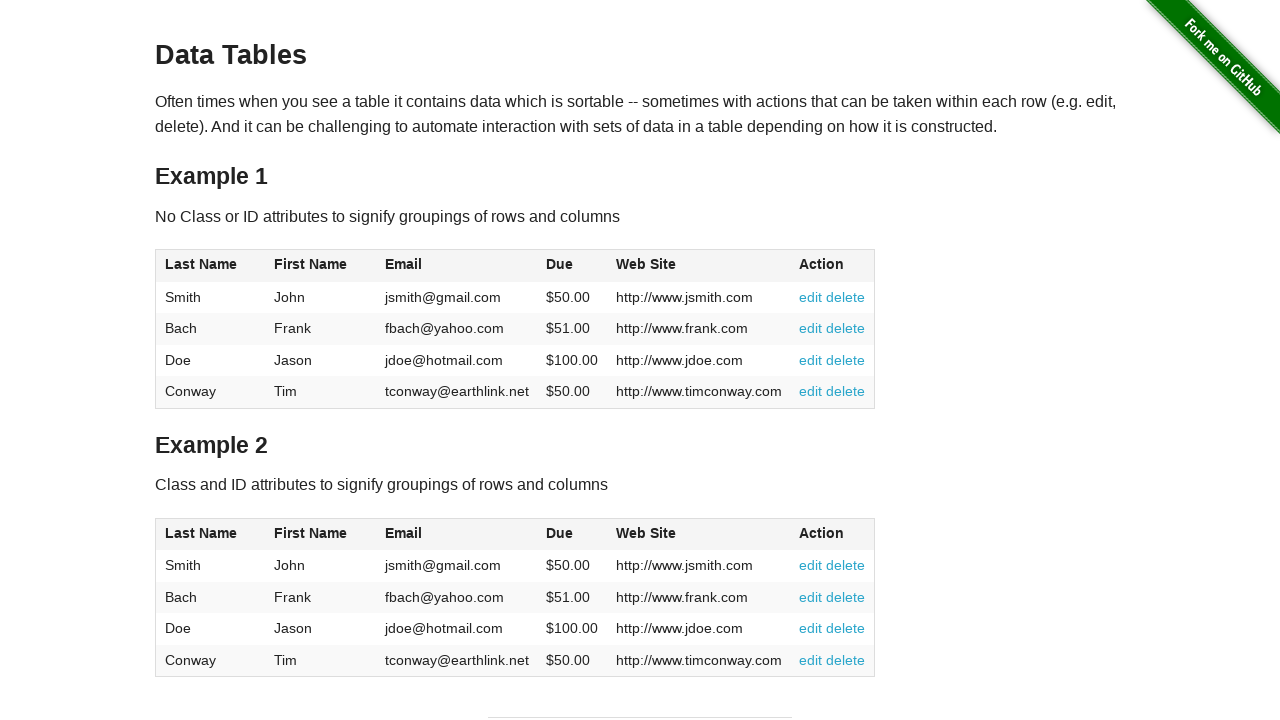

Retrieved text from cell 6: 'Bach'
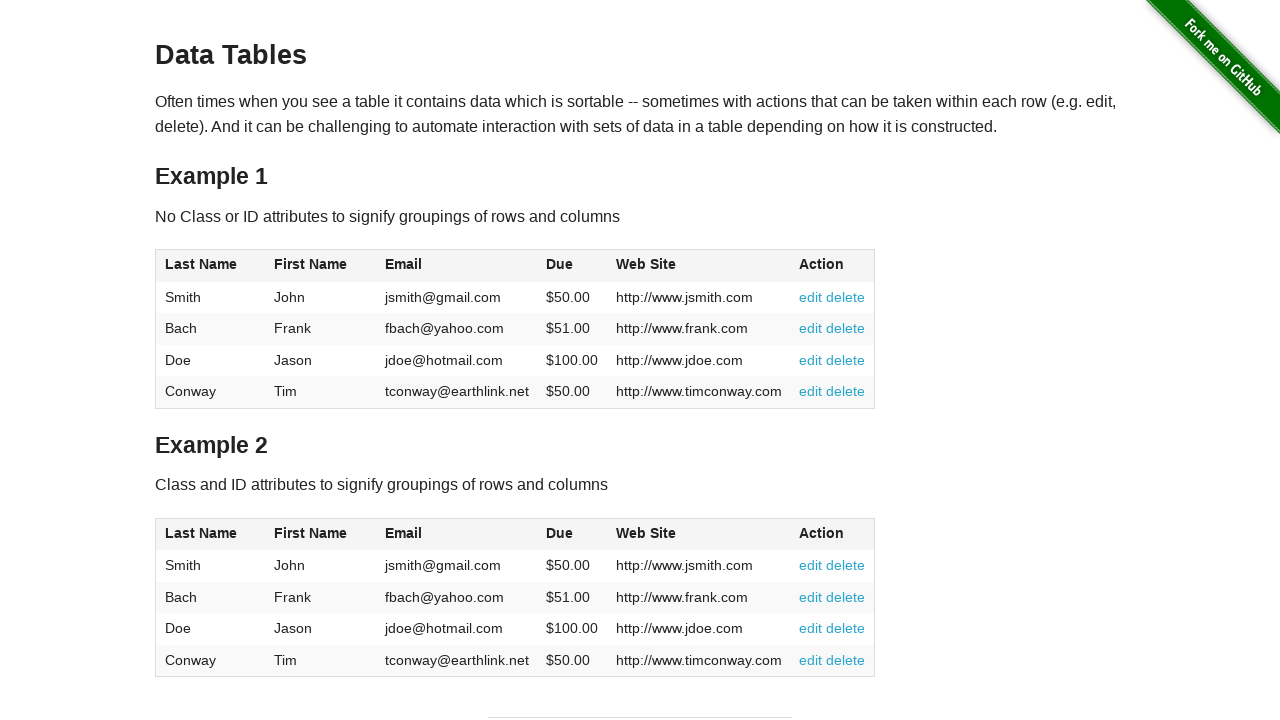

Verified cell 6 is not empty
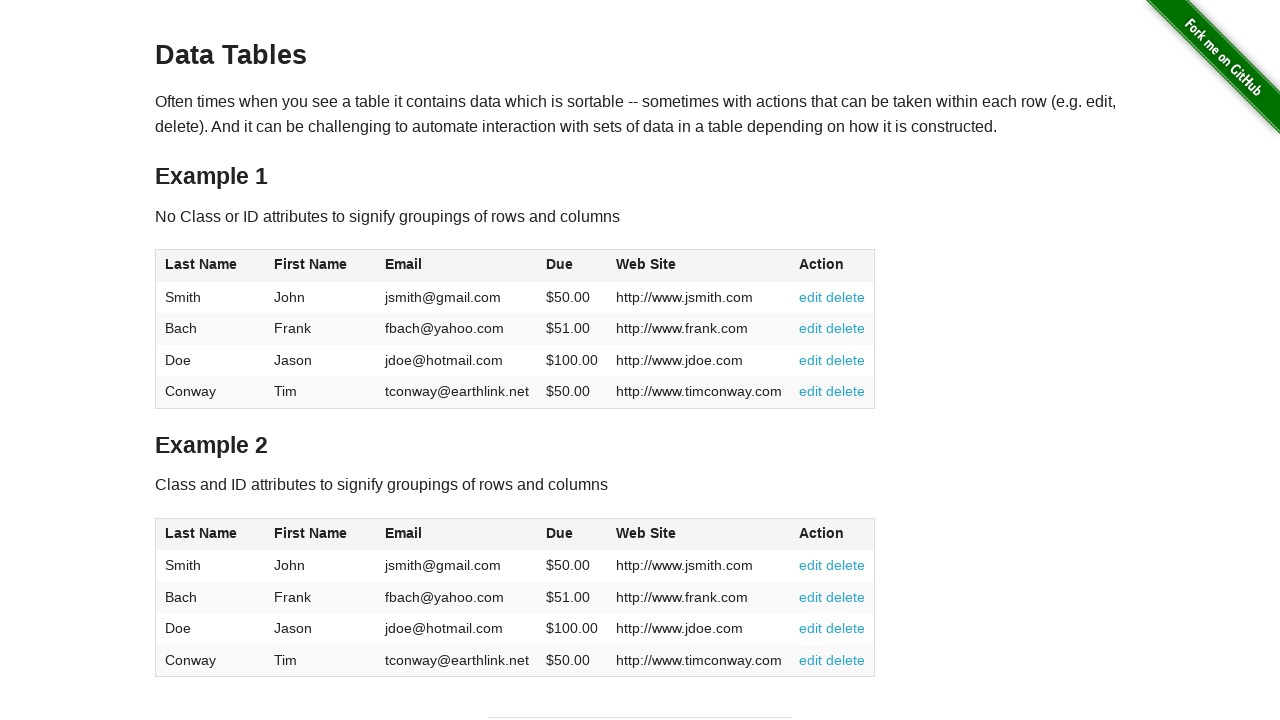

Retrieved text from cell 7: 'Frank'
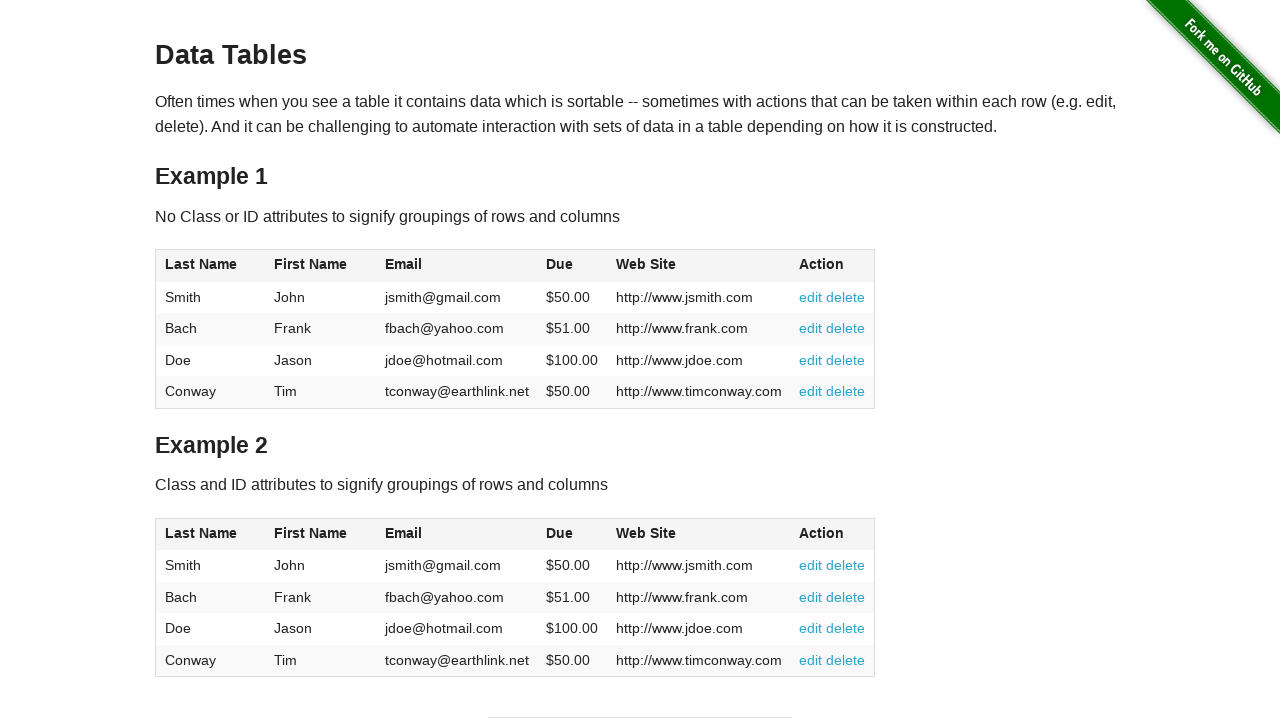

Verified cell 7 is not empty
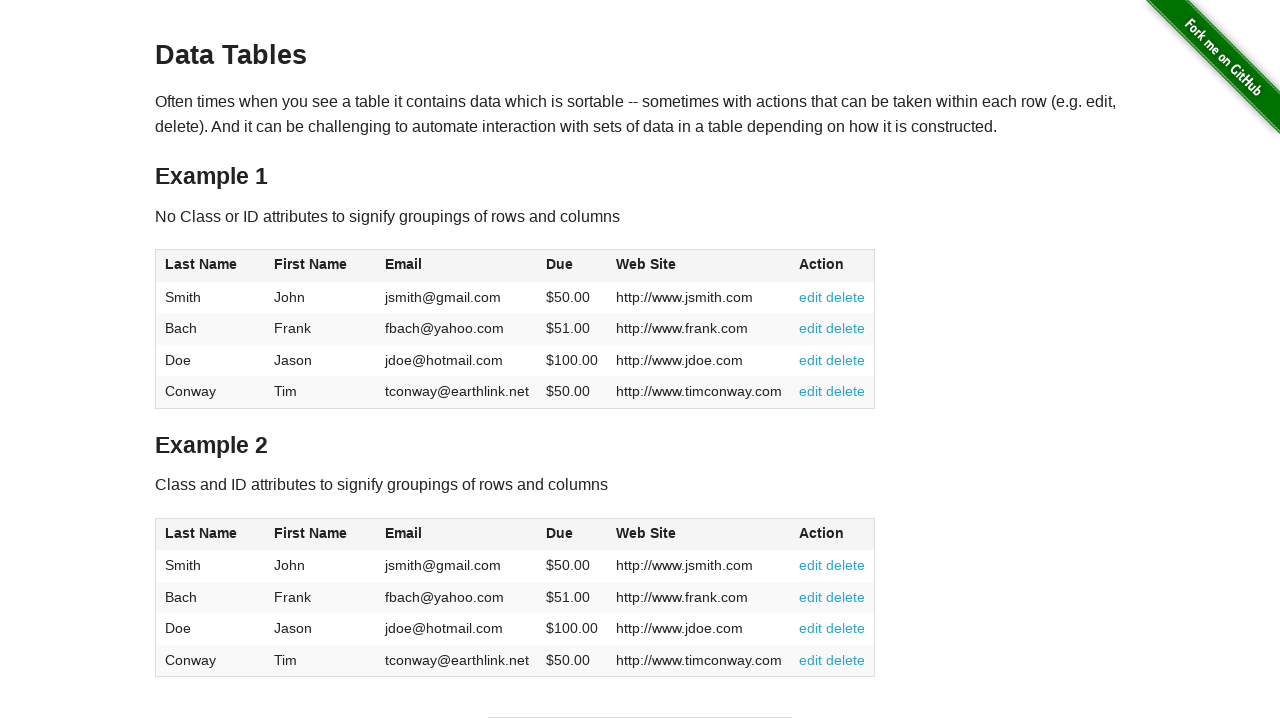

Retrieved text from cell 8: 'fbach@yahoo.com'
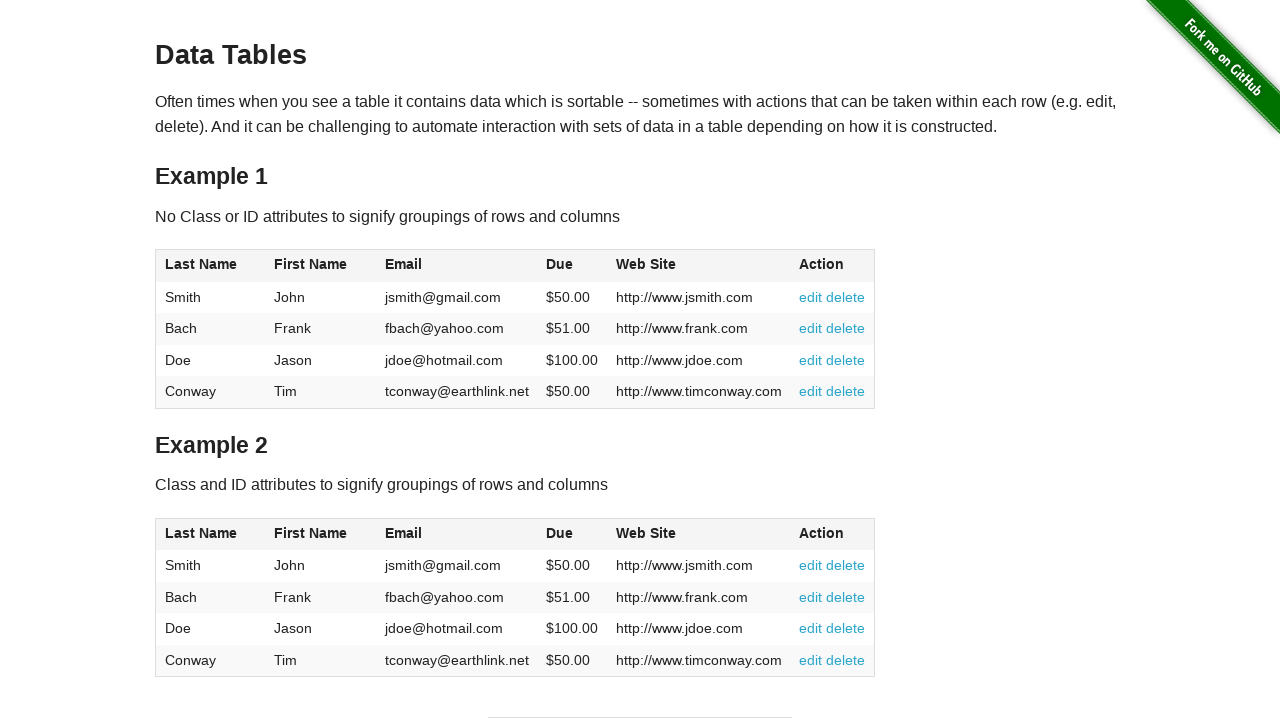

Verified cell 8 is not empty
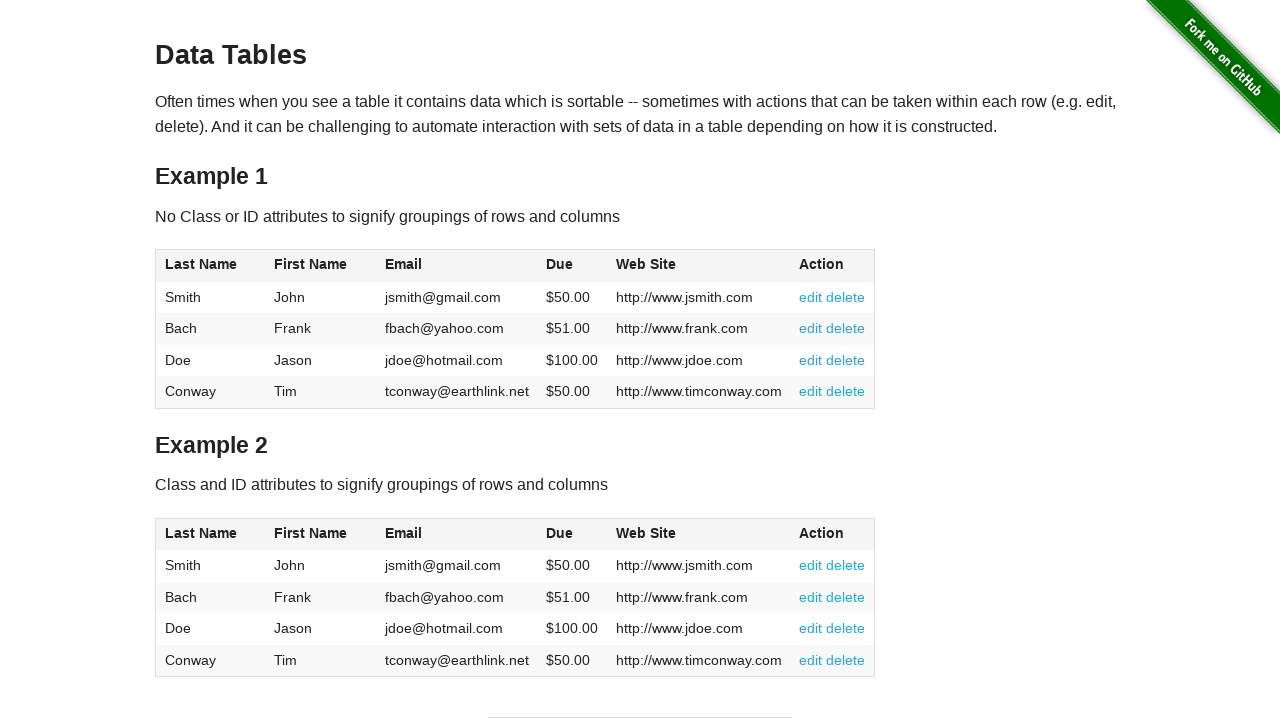

Retrieved text from cell 9: '$51.00'
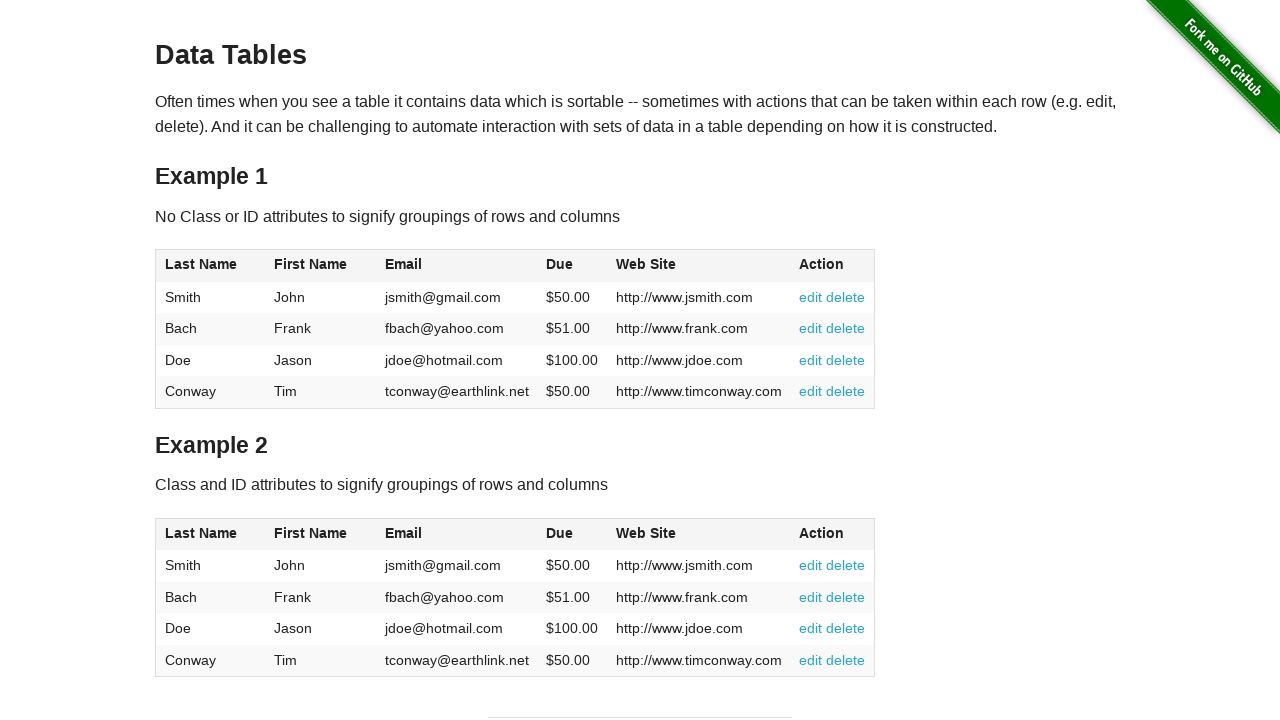

Verified cell 9 is not empty
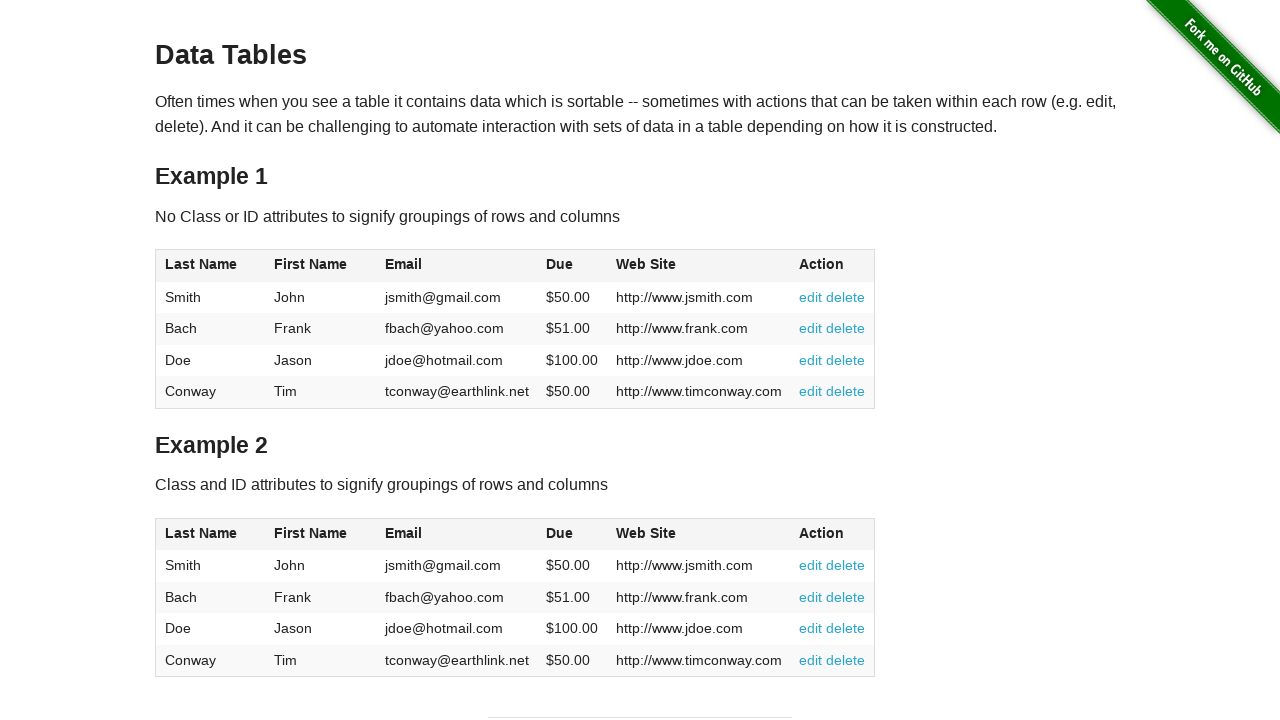

Retrieved text from cell 10: 'http://www.frank.com'
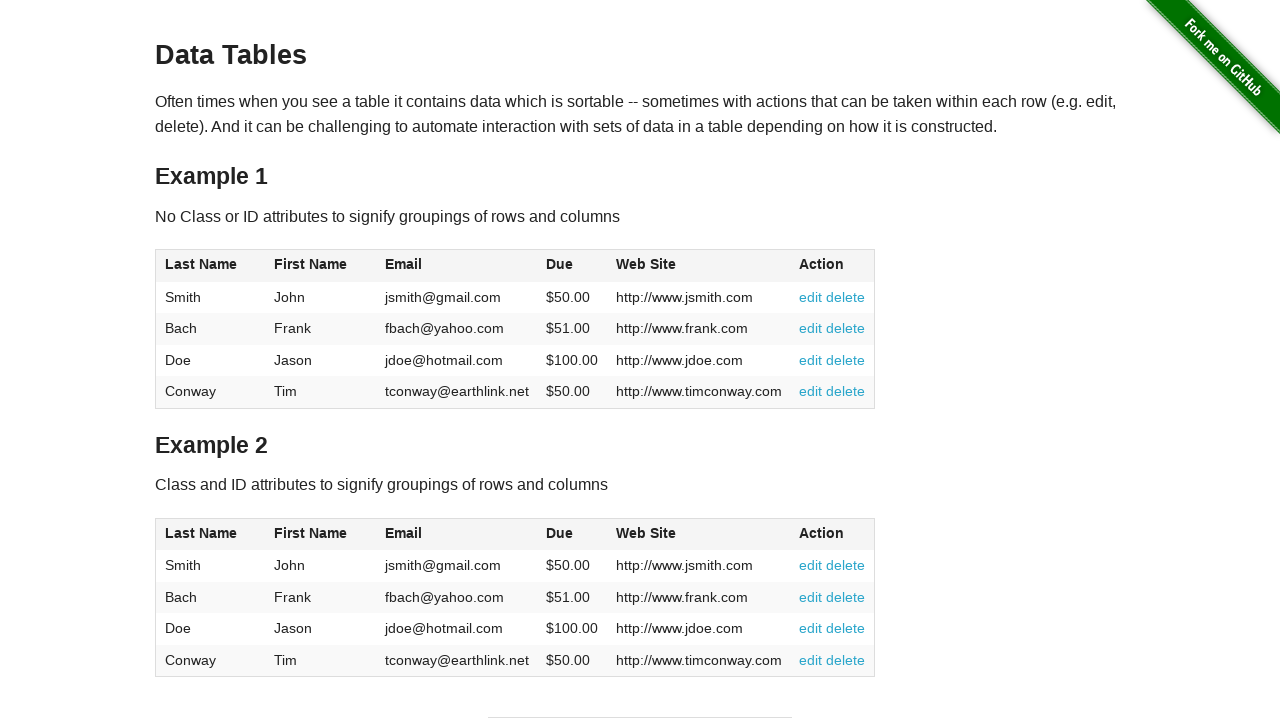

Verified cell 10 is not empty
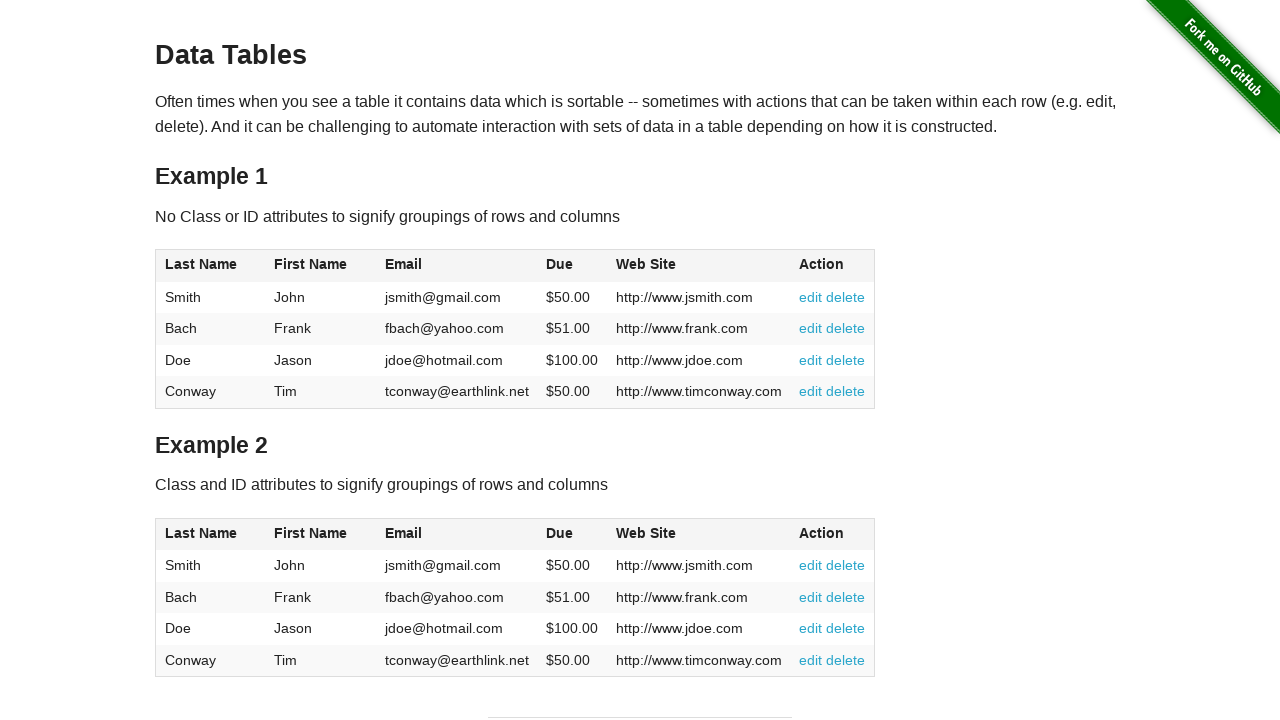

Retrieved text from cell 11: 'edit
          delete'
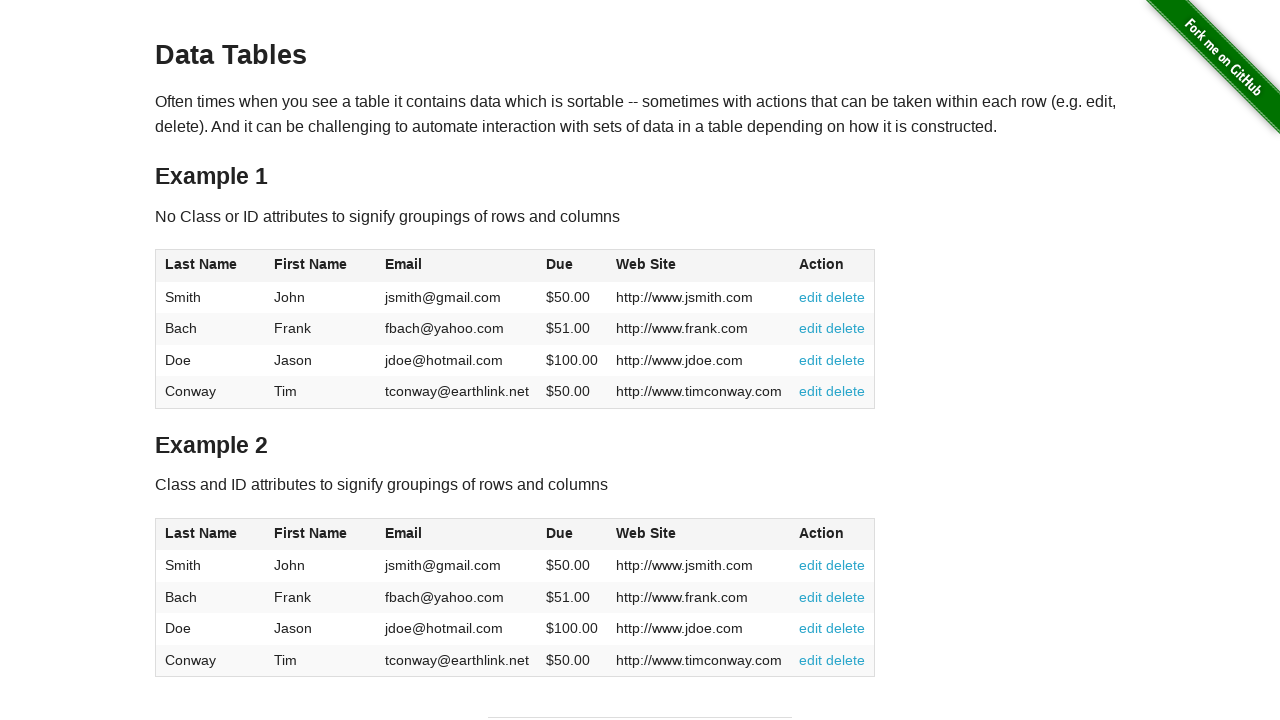

Verified cell 11 is not empty
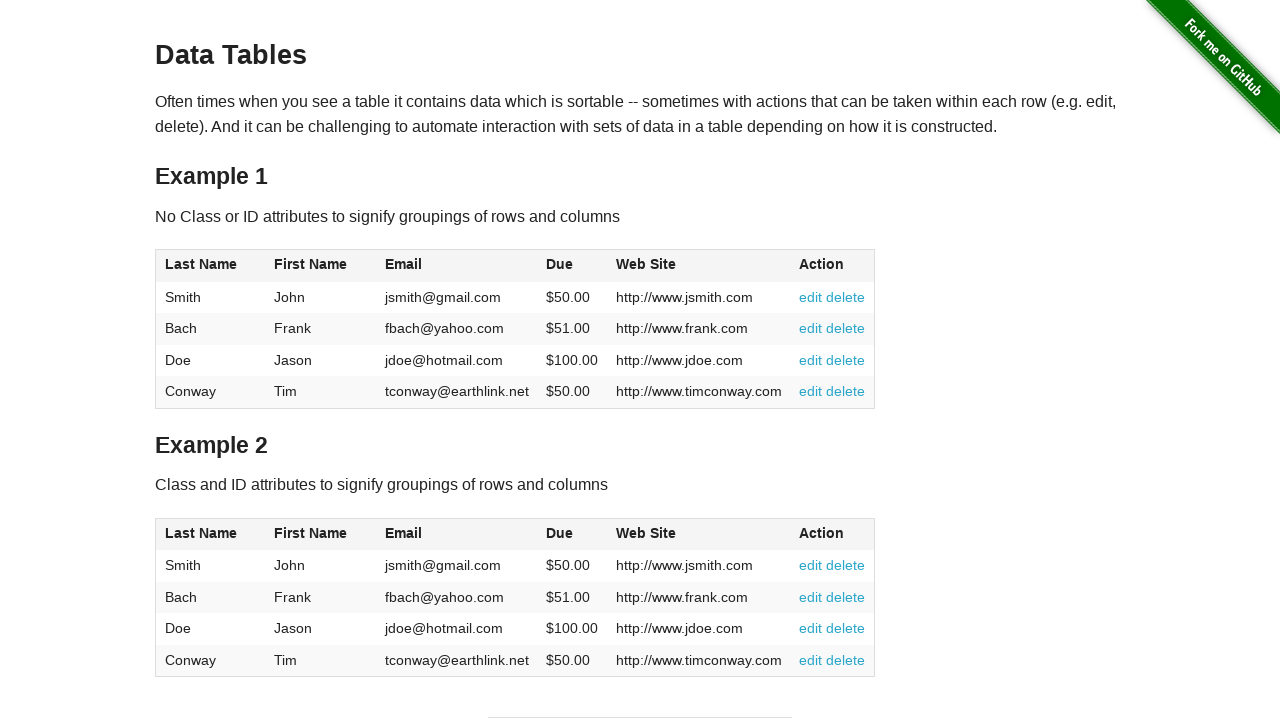

Retrieved text from cell 12: 'Doe'
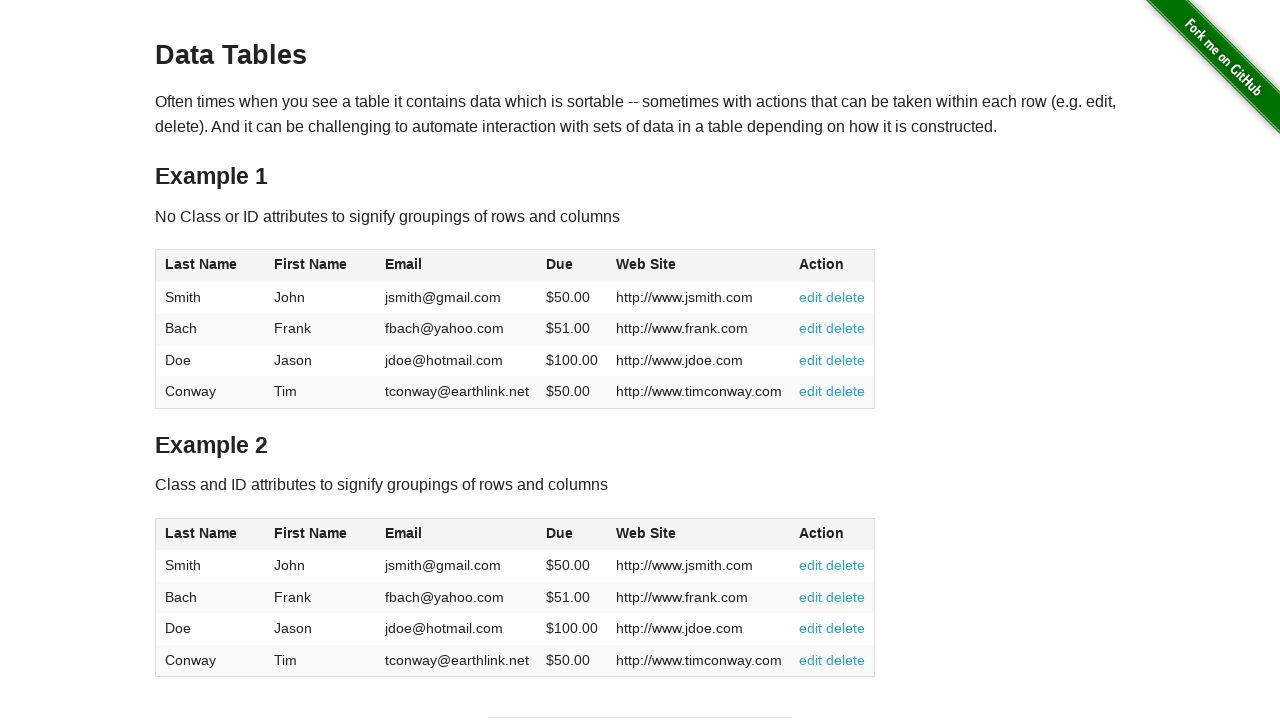

Verified cell 12 is not empty
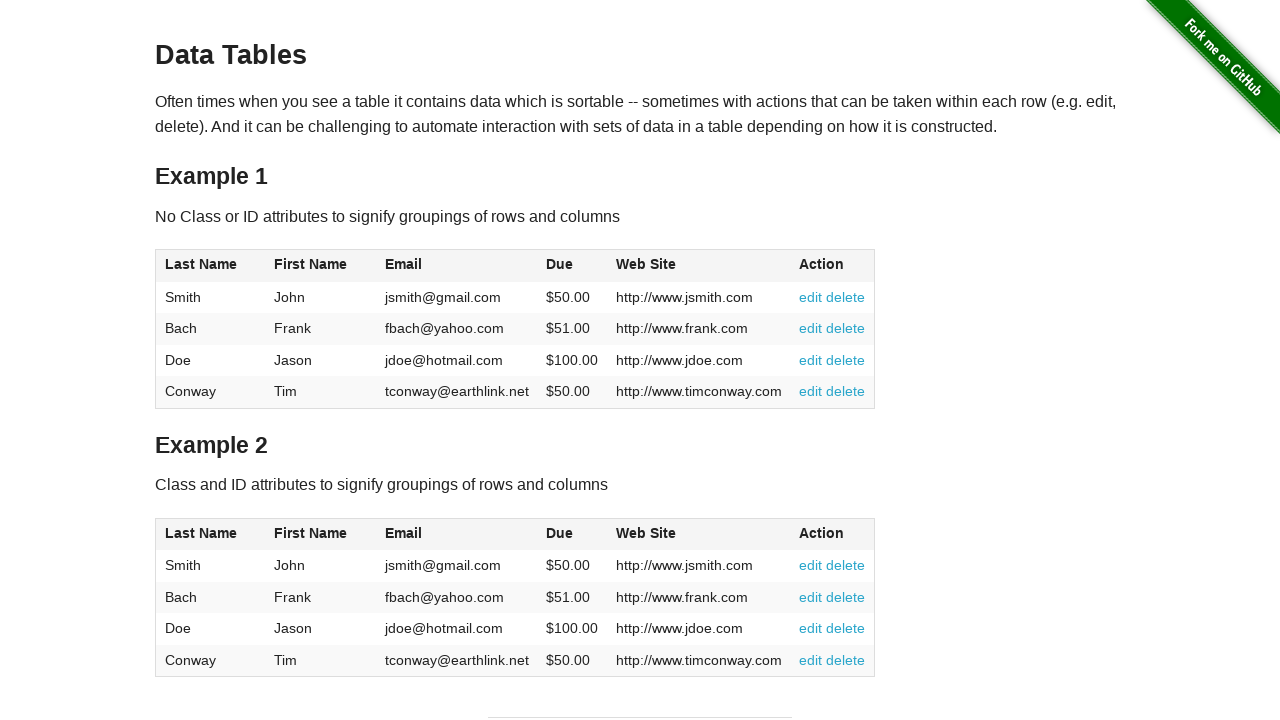

Retrieved text from cell 13: 'Jason'
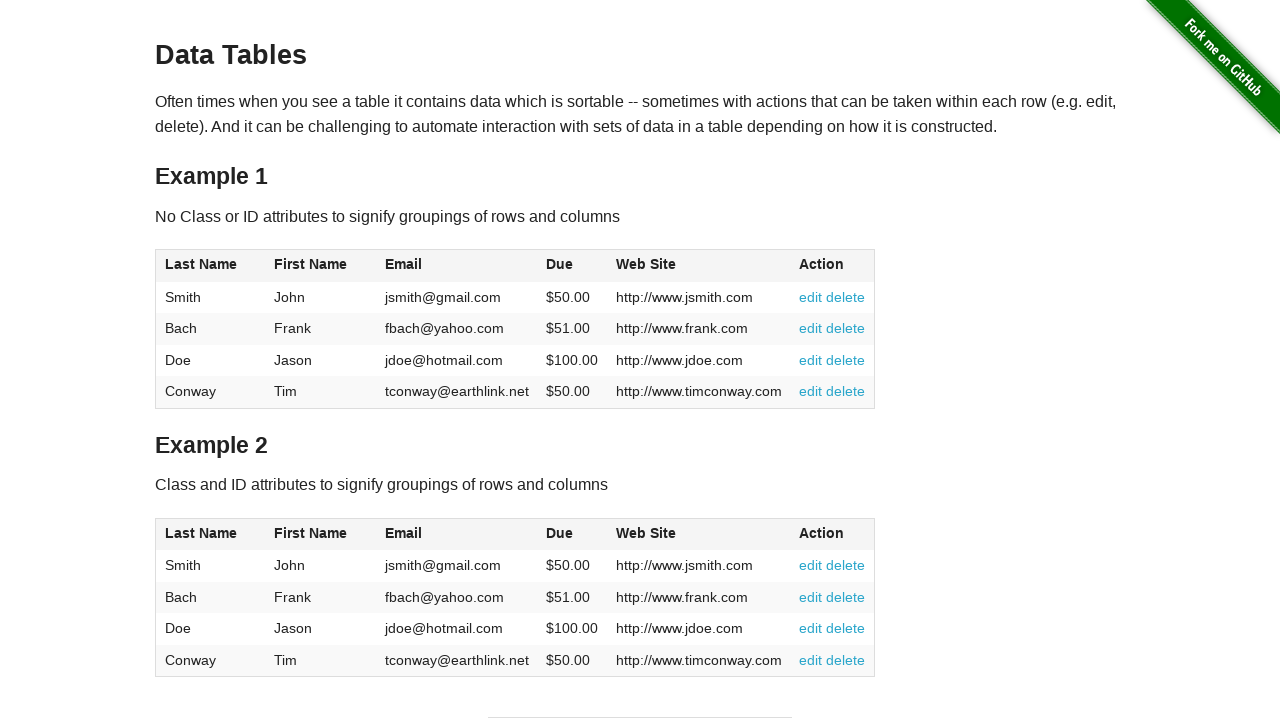

Verified cell 13 is not empty
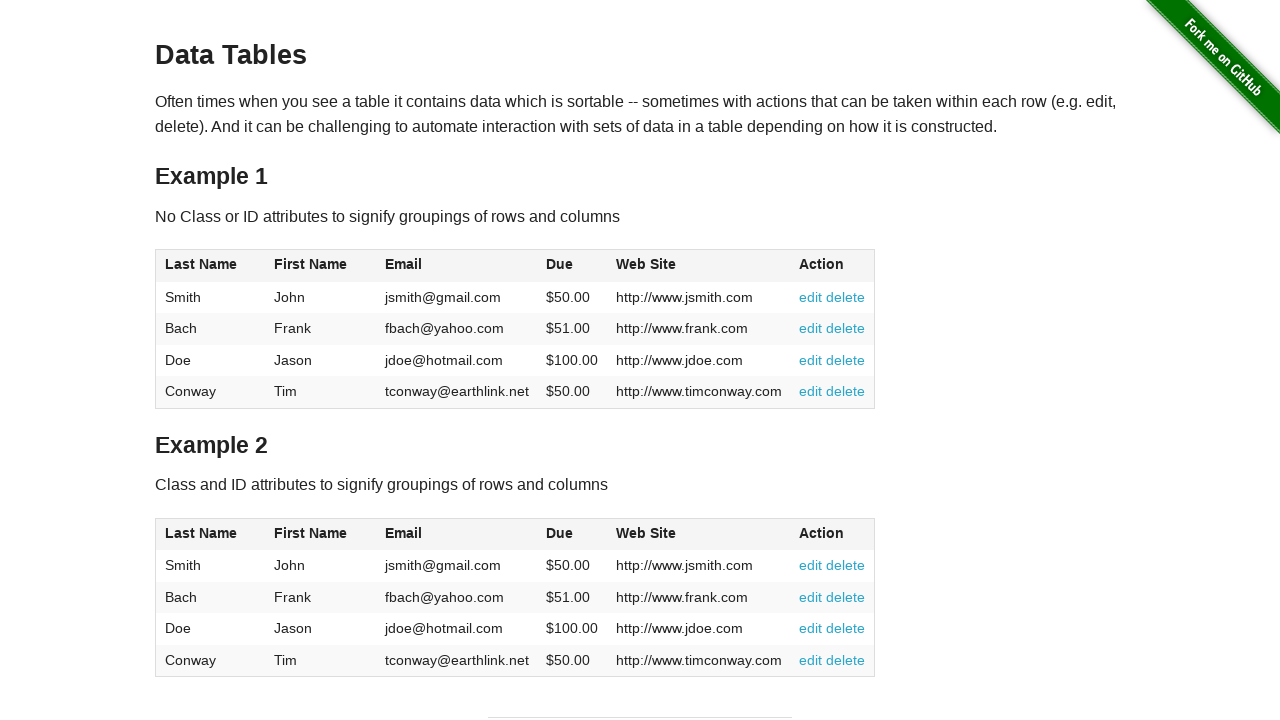

Retrieved text from cell 14: 'jdoe@hotmail.com'
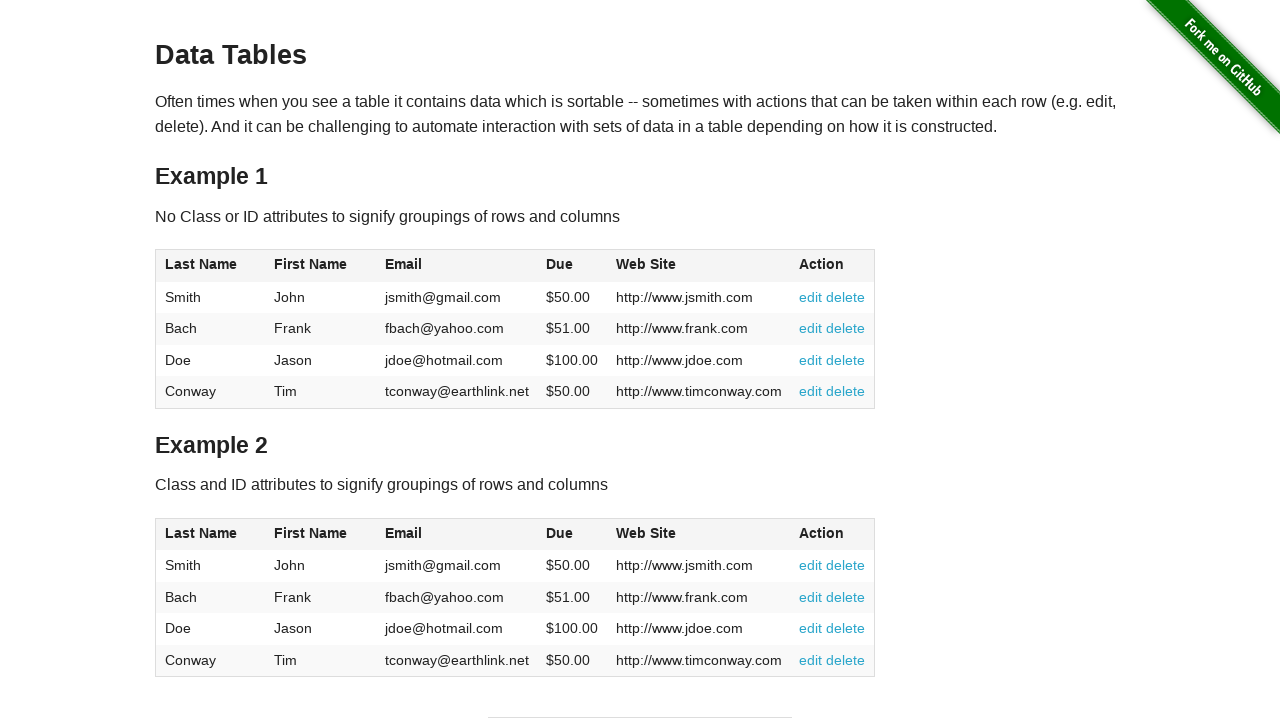

Verified cell 14 is not empty
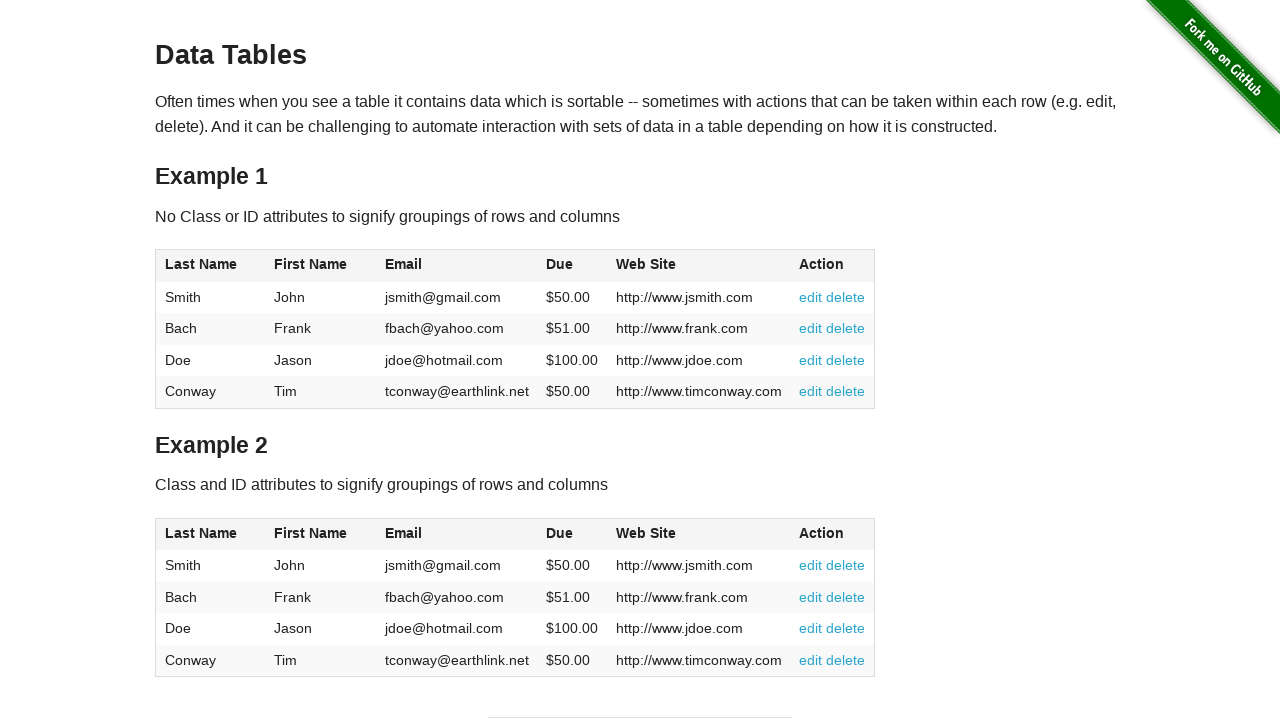

Retrieved text from cell 15: '$100.00'
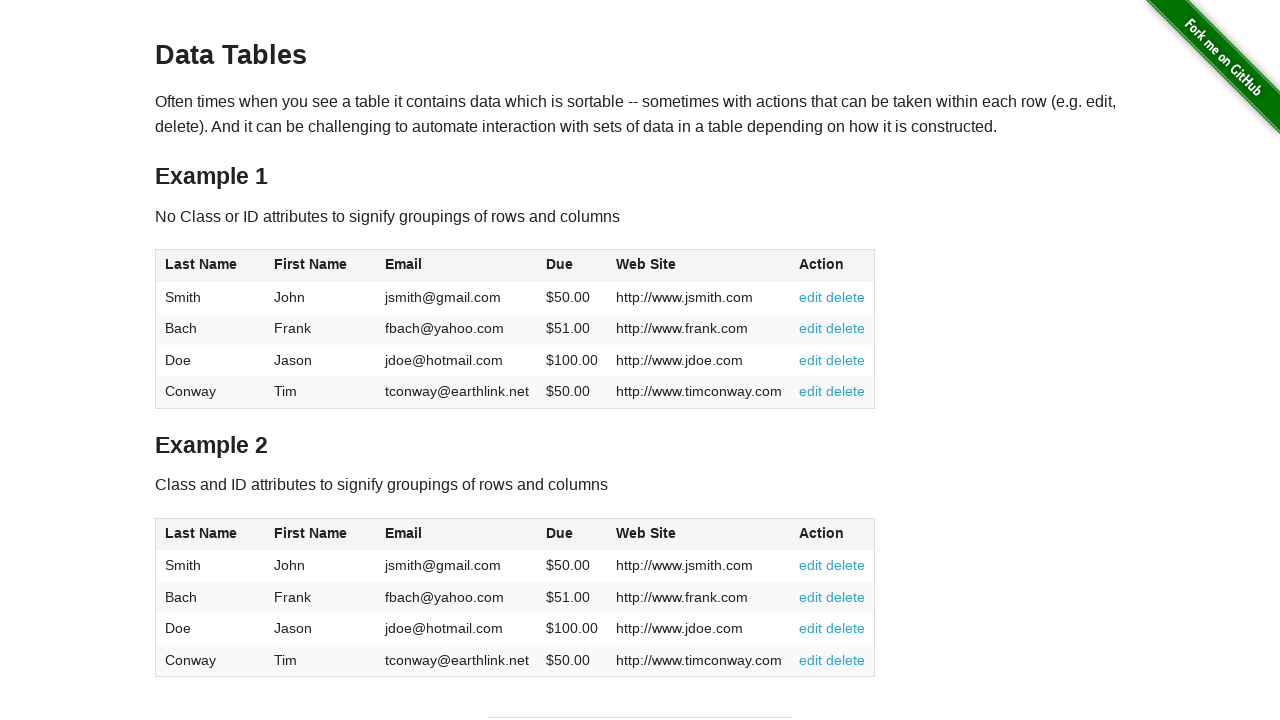

Verified cell 15 is not empty
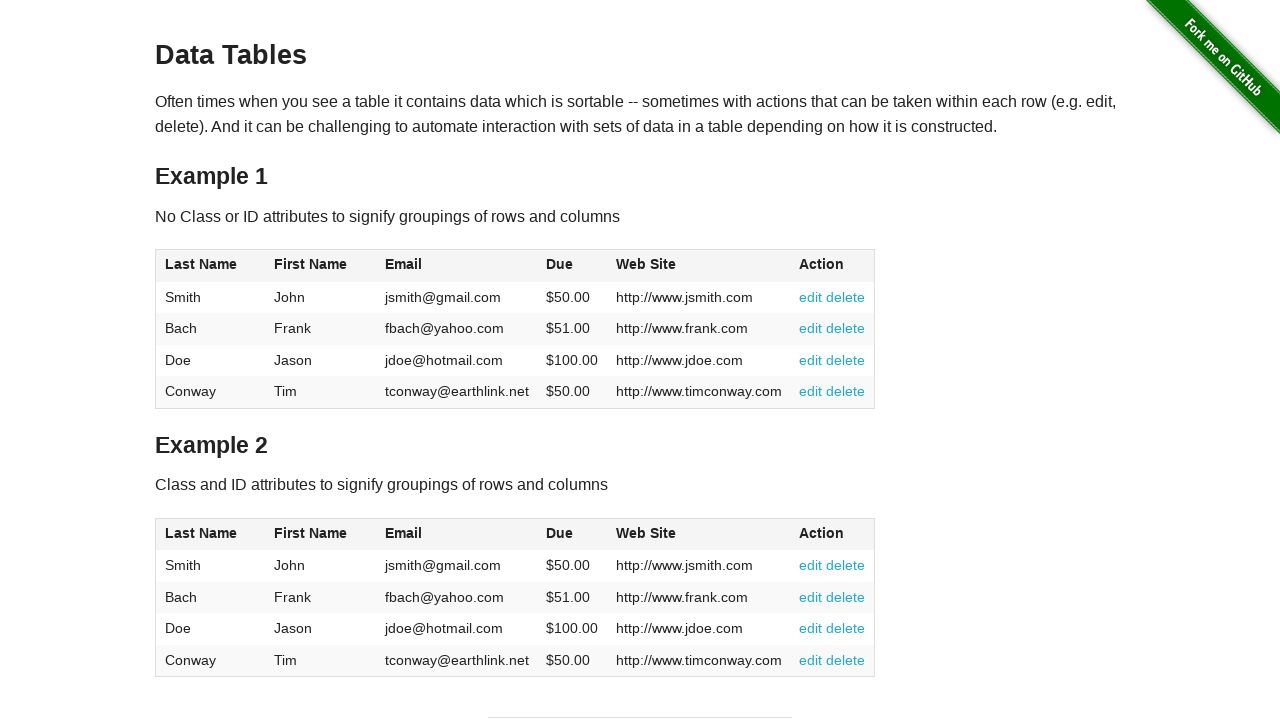

Retrieved text from cell 16: 'http://www.jdoe.com'
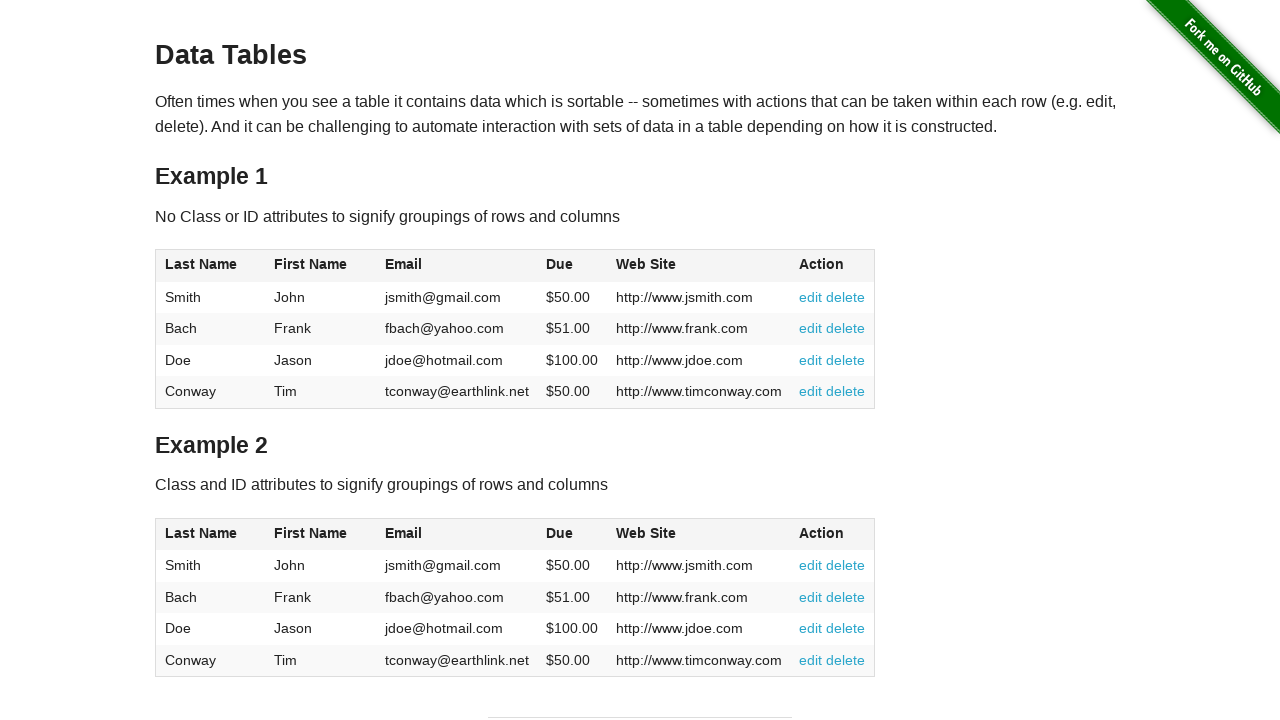

Verified cell 16 is not empty
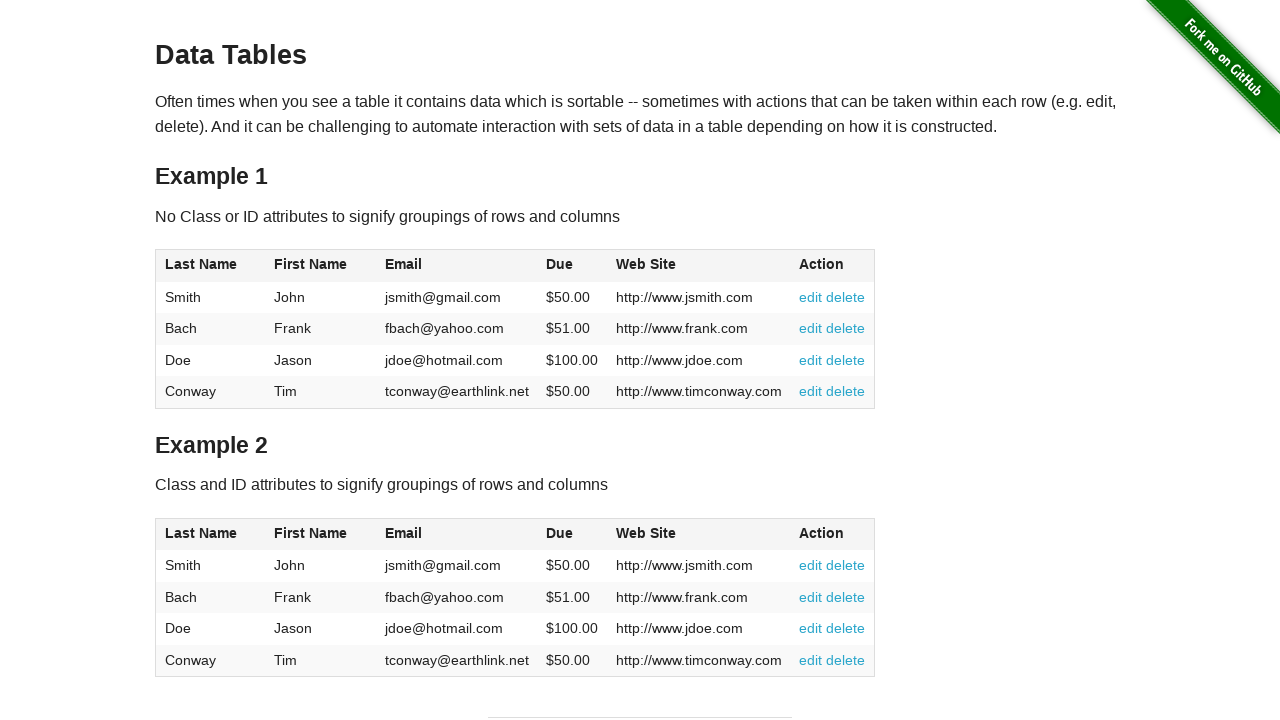

Retrieved text from cell 17: 'edit
          delete'
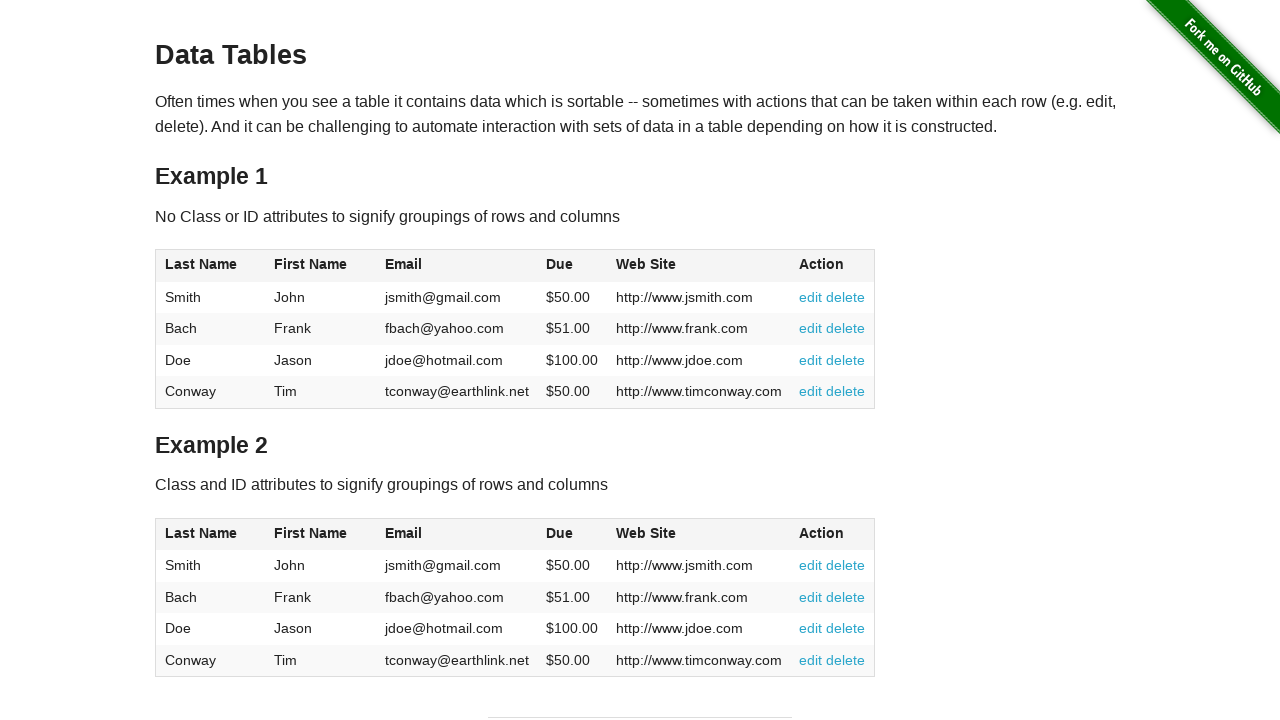

Verified cell 17 is not empty
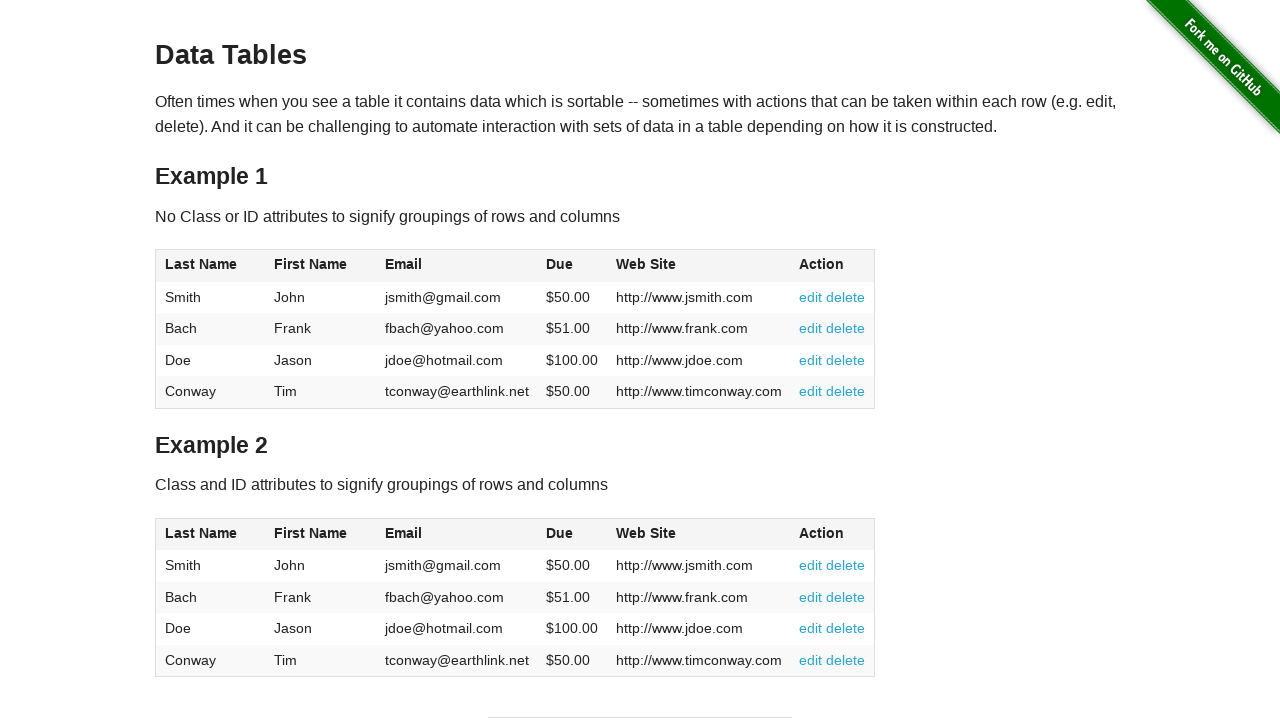

Retrieved text from cell 18: 'Conway'
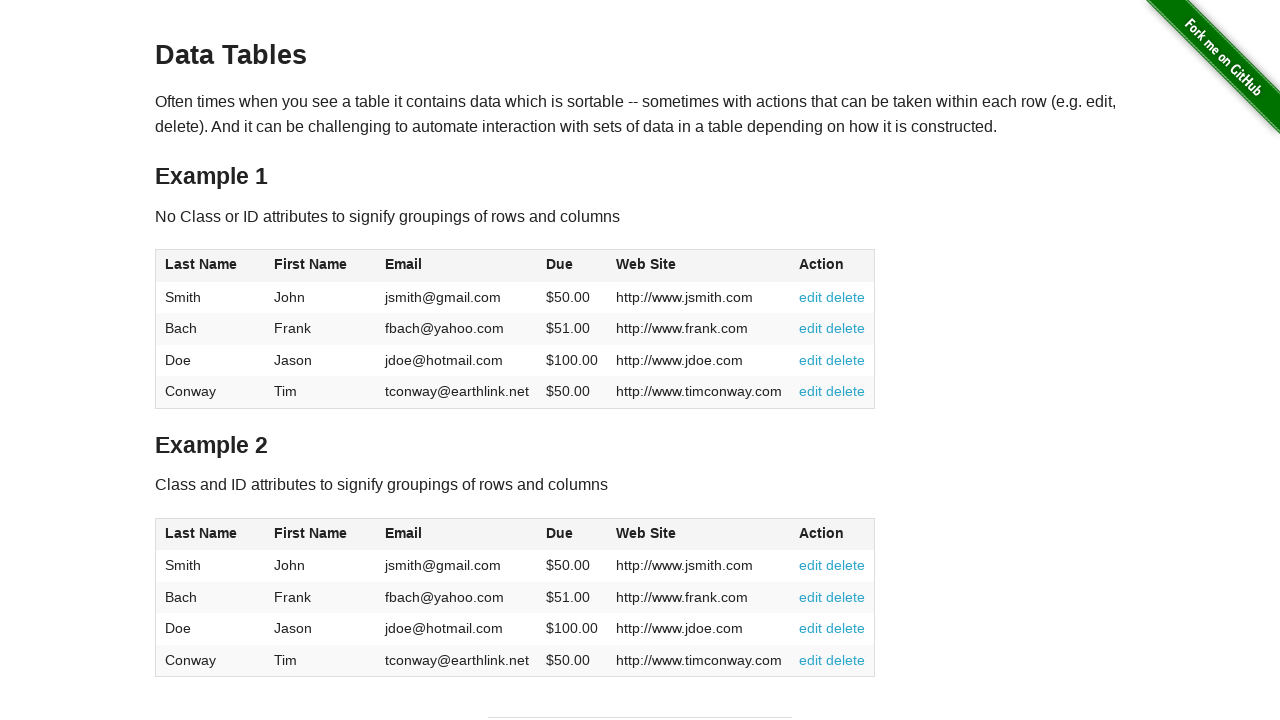

Verified cell 18 is not empty
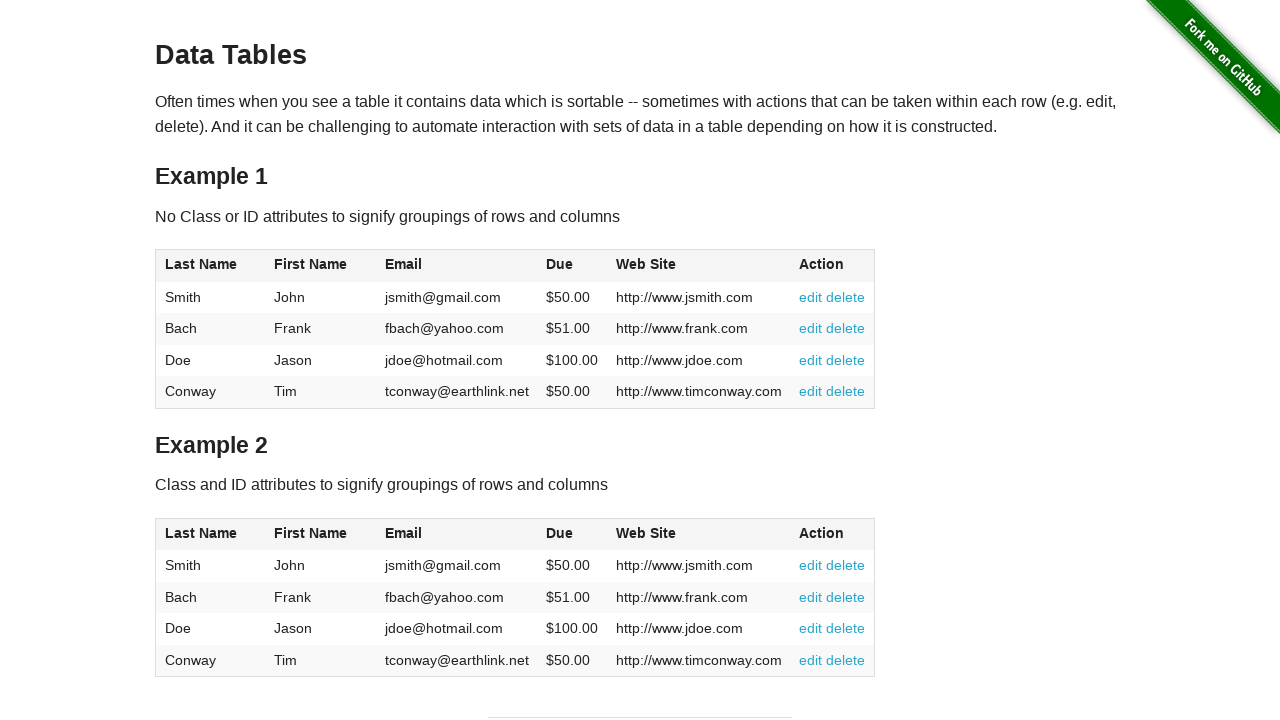

Retrieved text from cell 19: 'Tim'
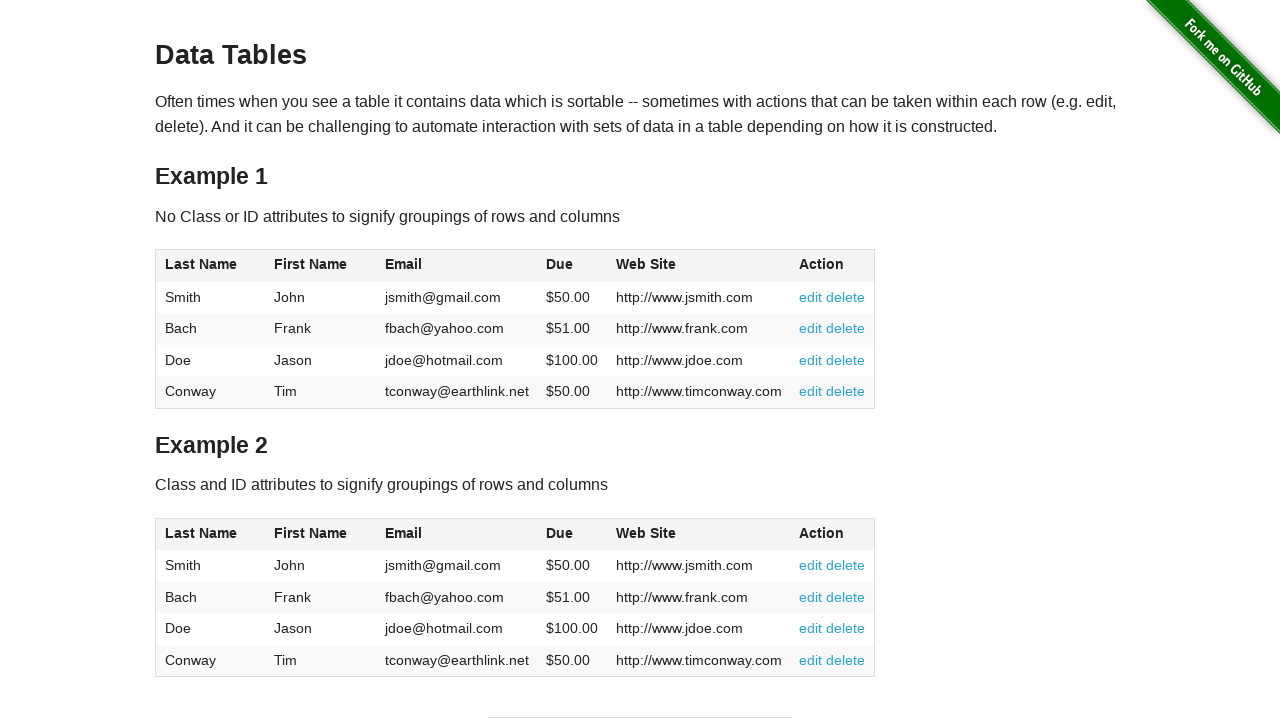

Verified cell 19 is not empty
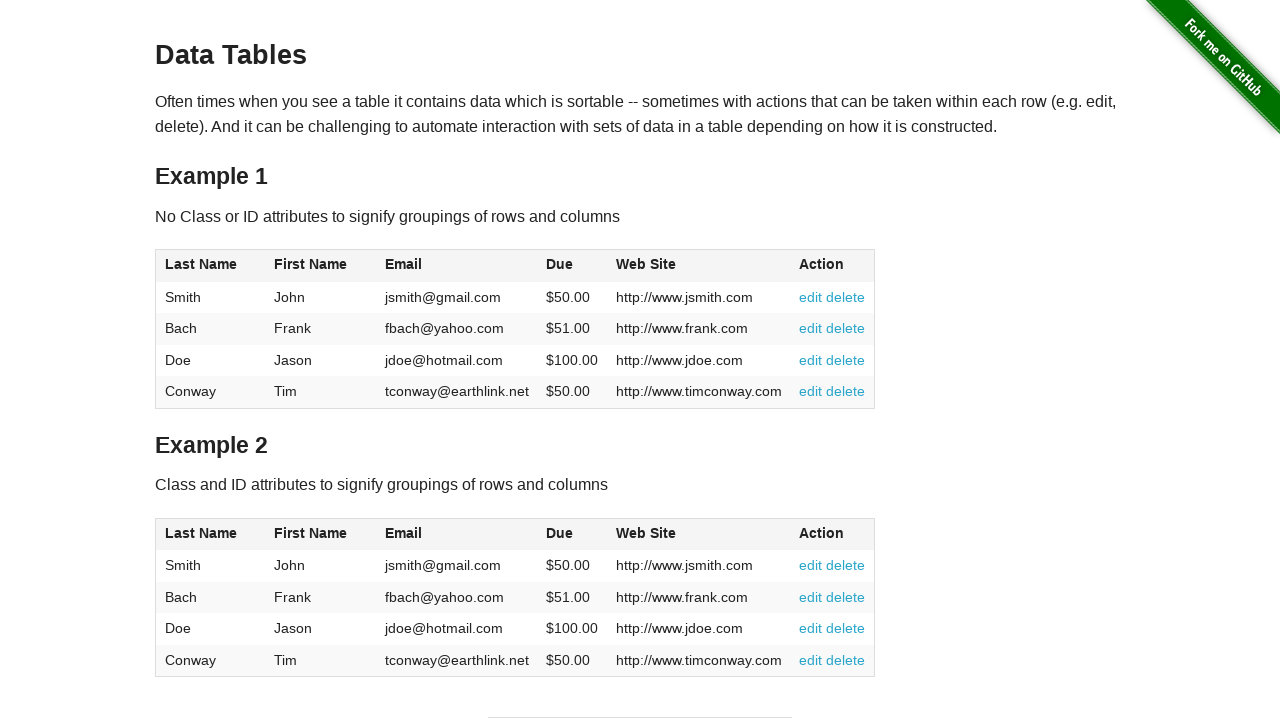

Retrieved text from cell 20: 'tconway@earthlink.net'
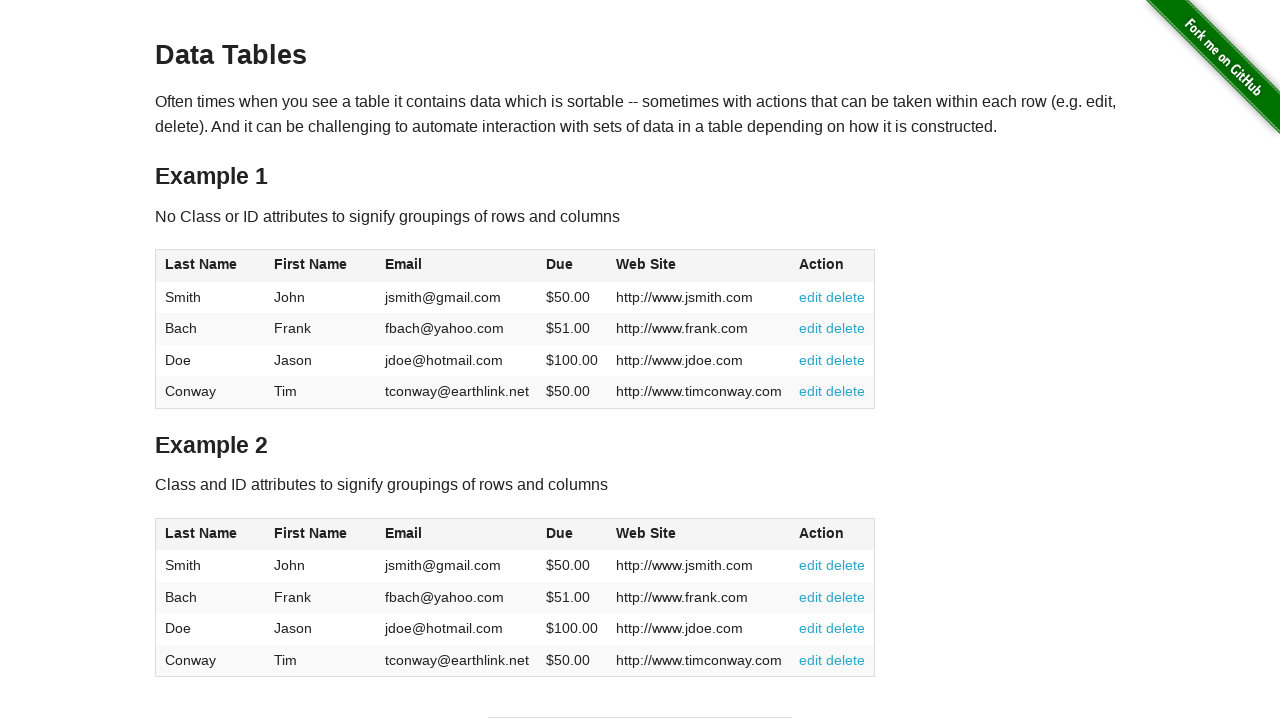

Verified cell 20 is not empty
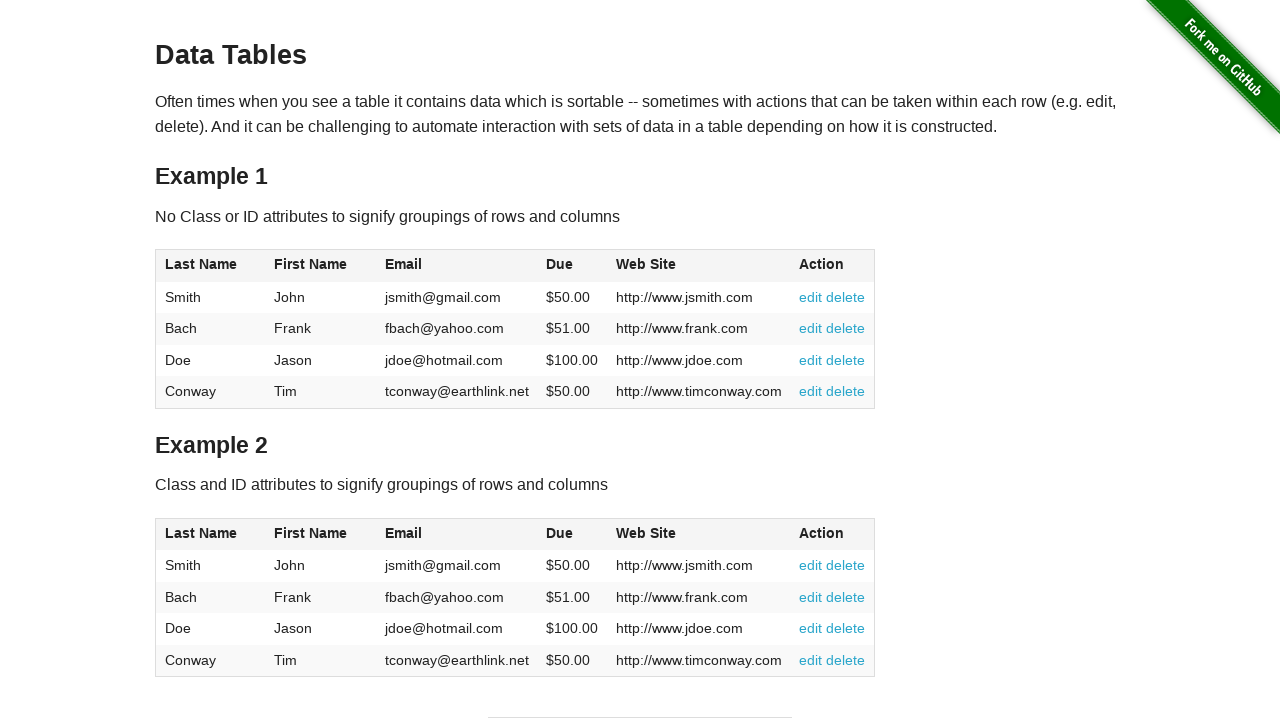

Retrieved text from cell 21: '$50.00'
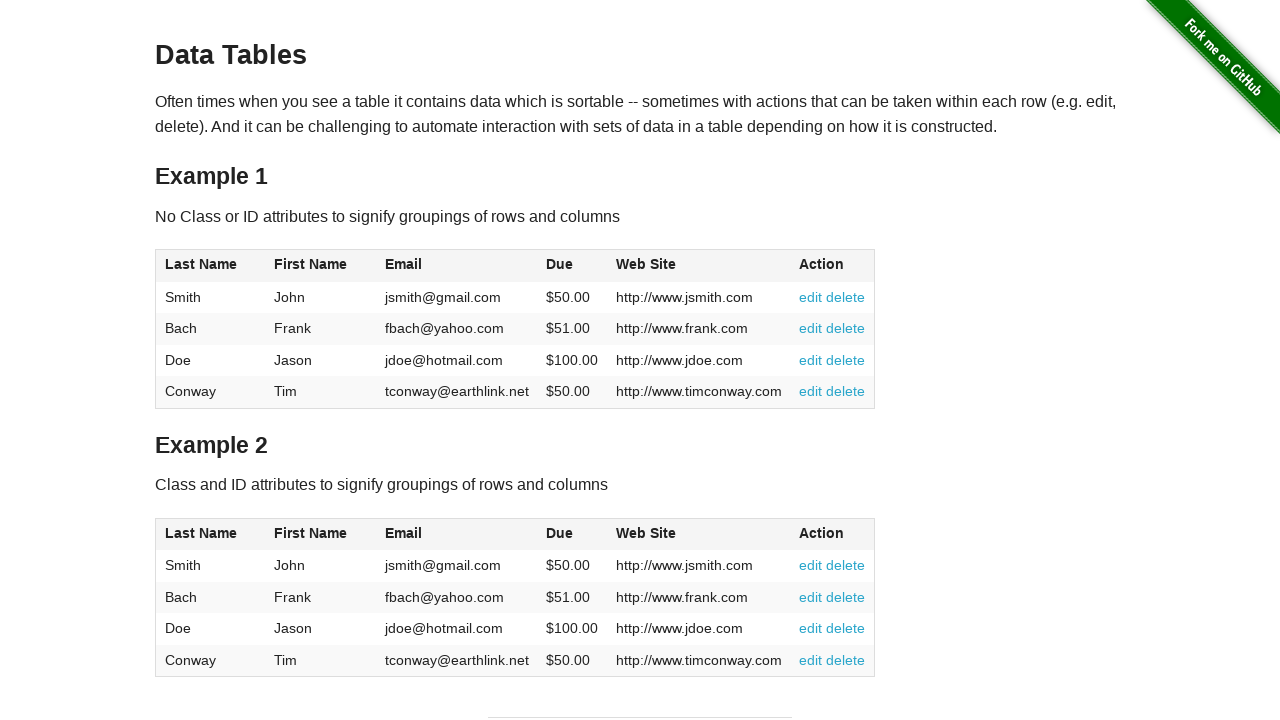

Verified cell 21 is not empty
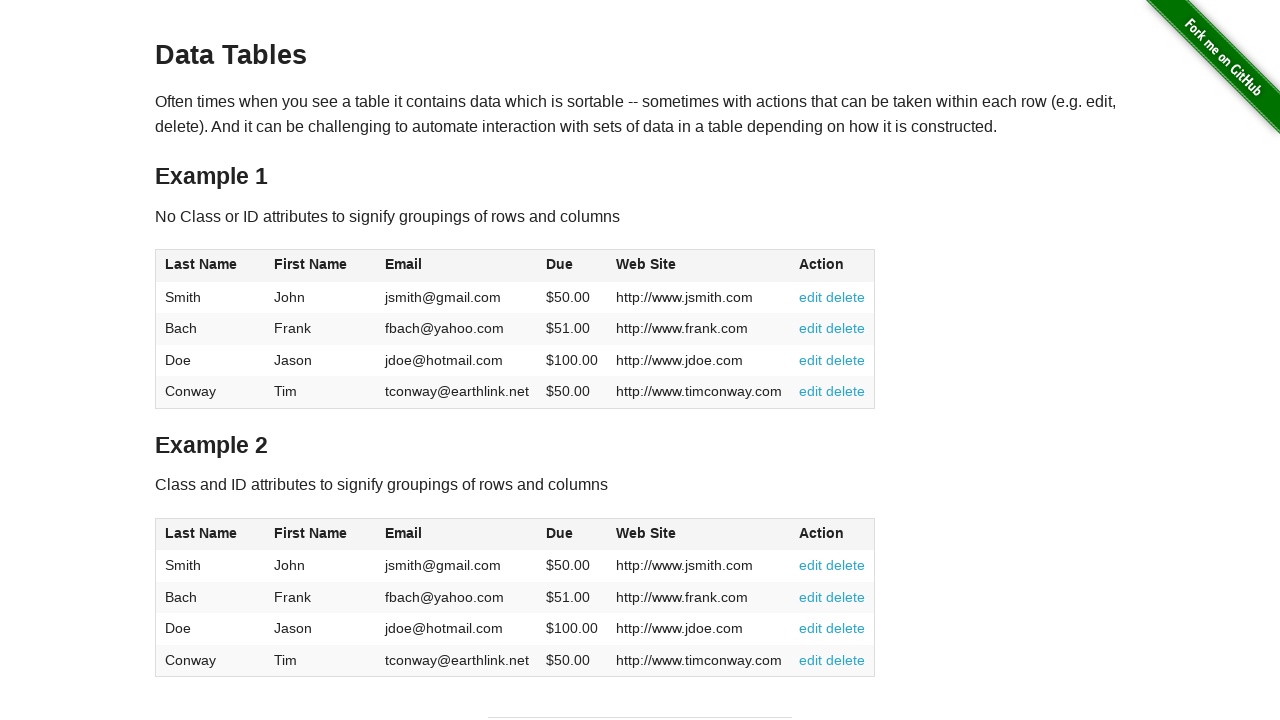

Retrieved text from cell 22: 'http://www.timconway.com'
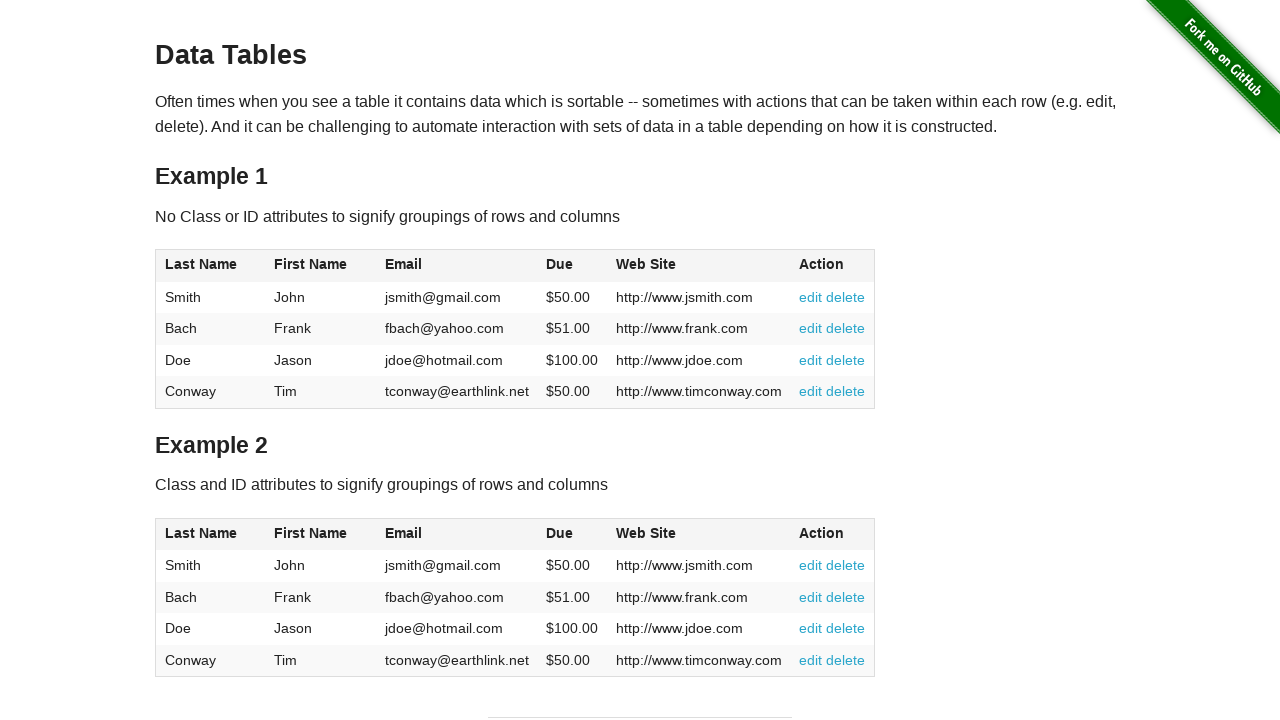

Verified cell 22 is not empty
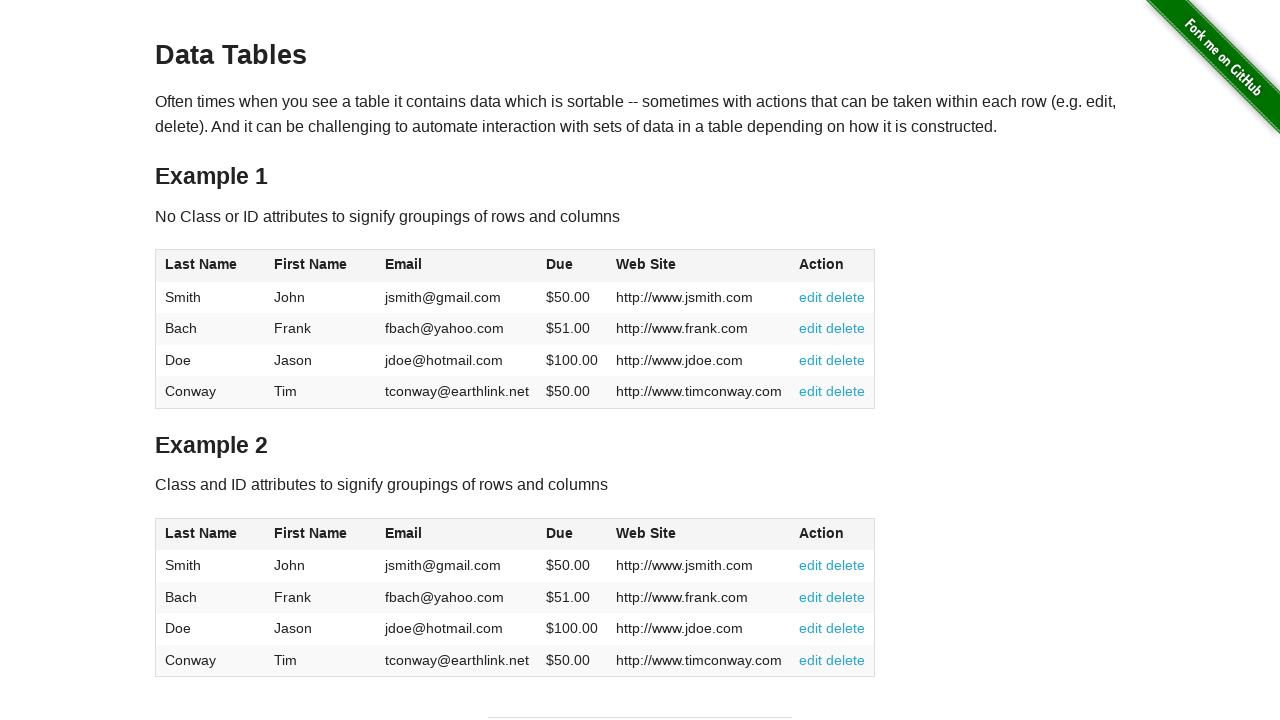

Retrieved text from cell 23: 'edit
          delete'
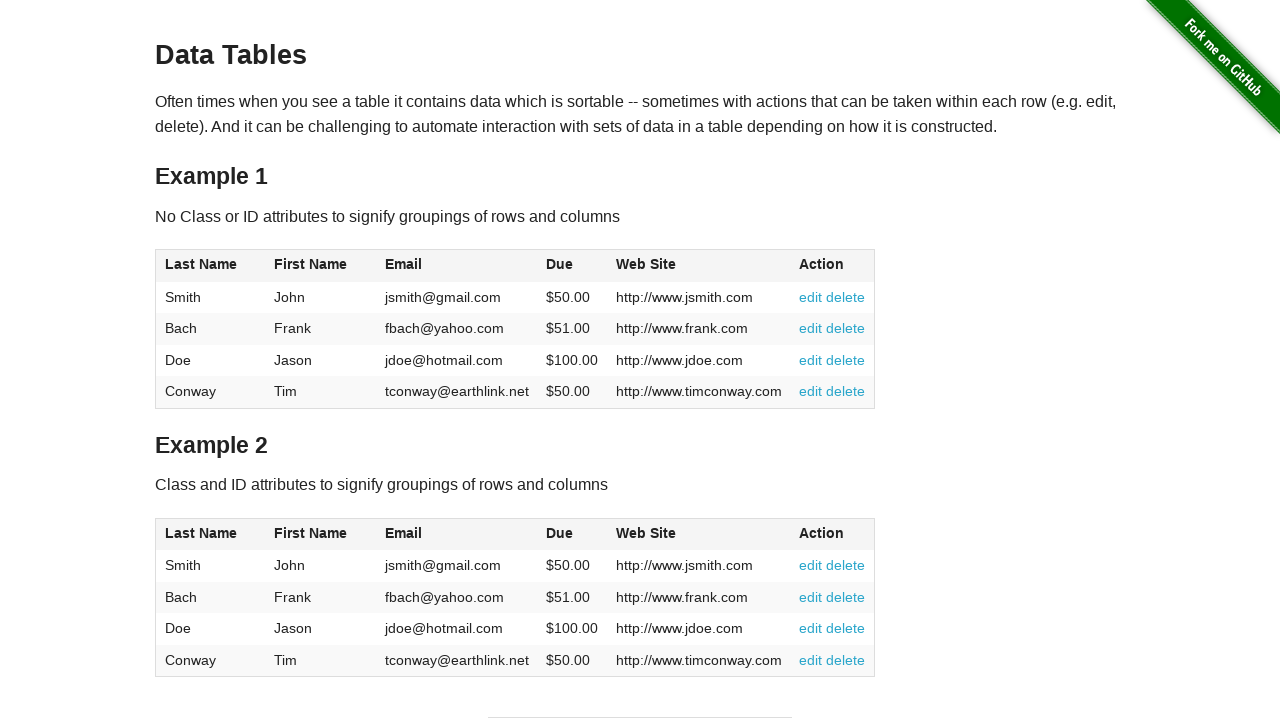

Verified cell 23 is not empty
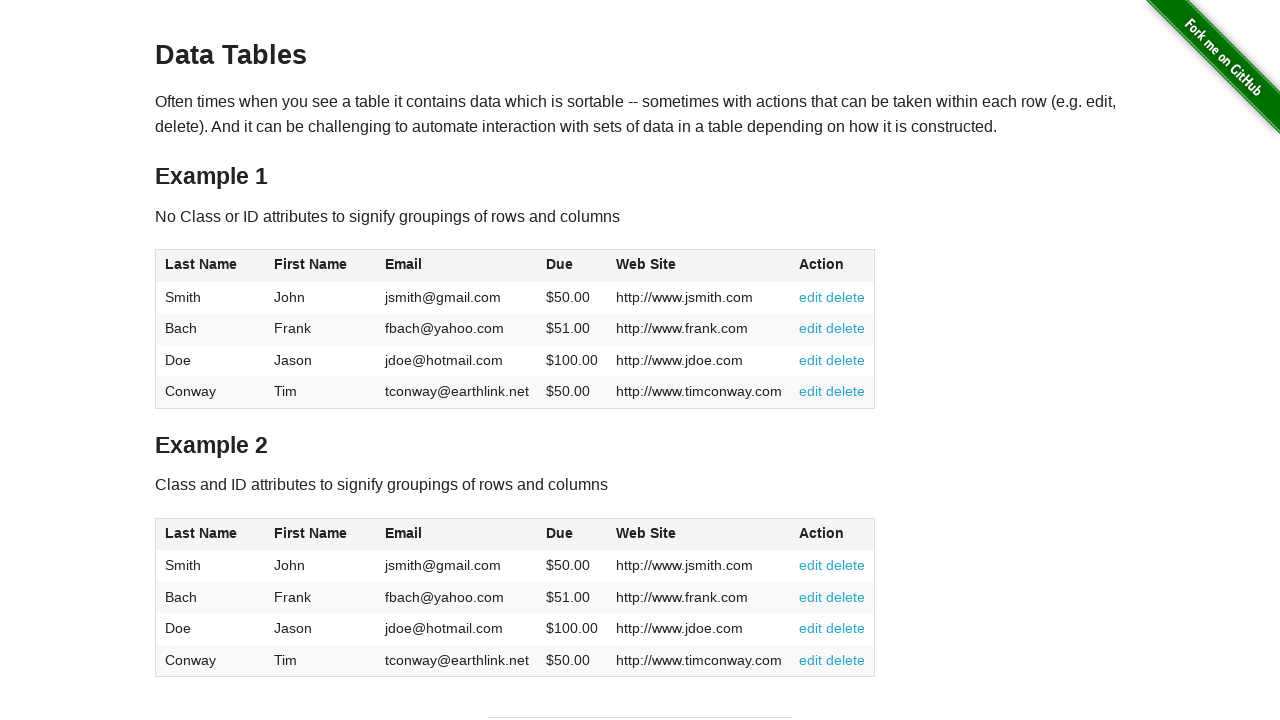

Retrieved text from cell 24: 'Smith'
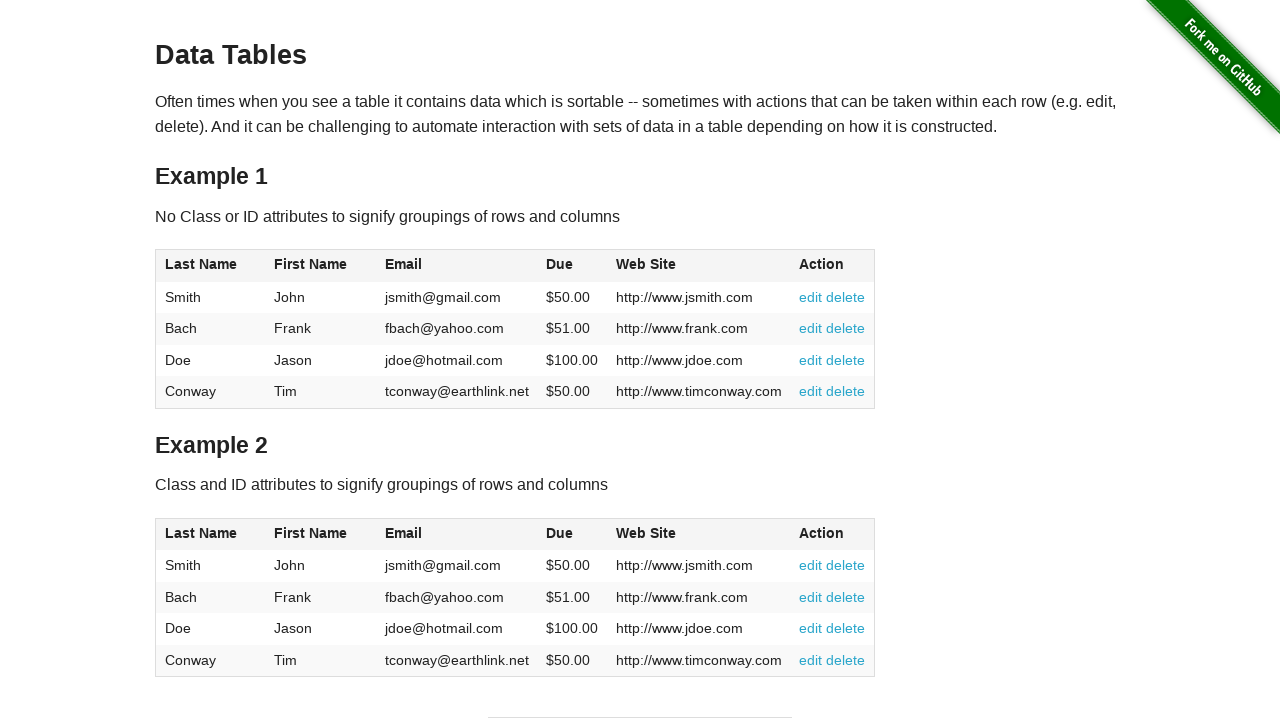

Verified cell 24 is not empty
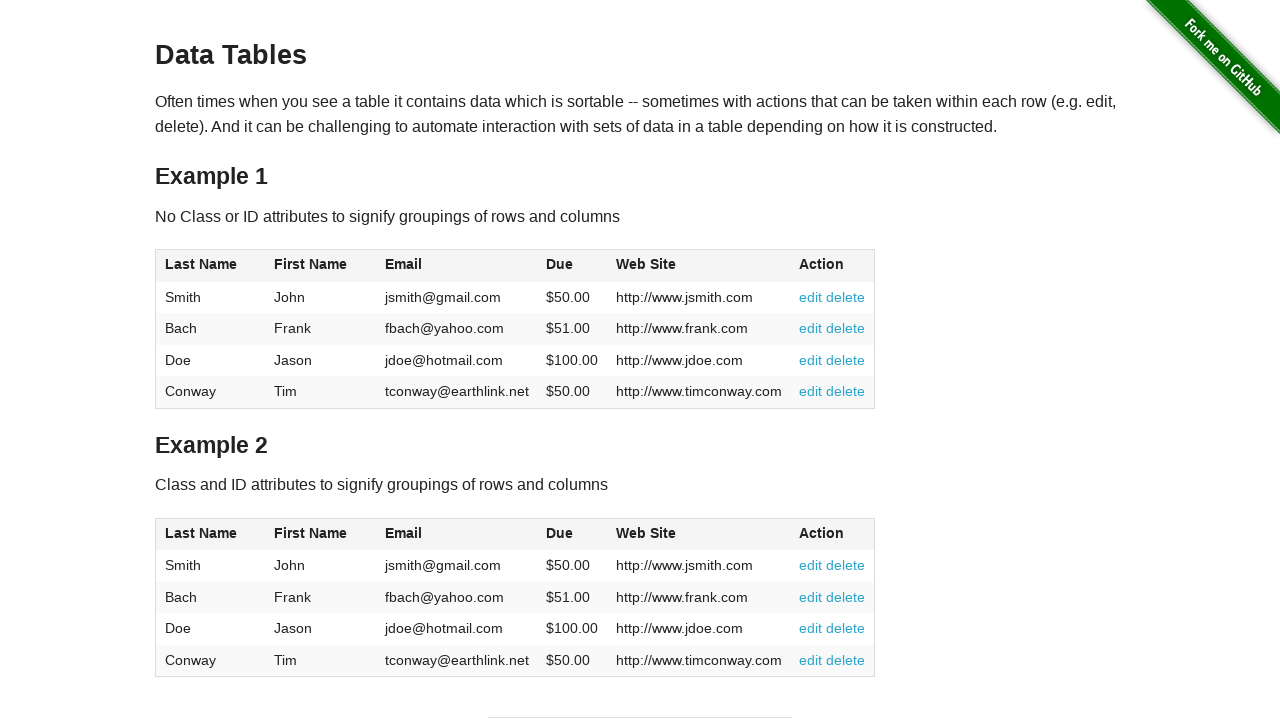

Retrieved text from cell 25: 'John'
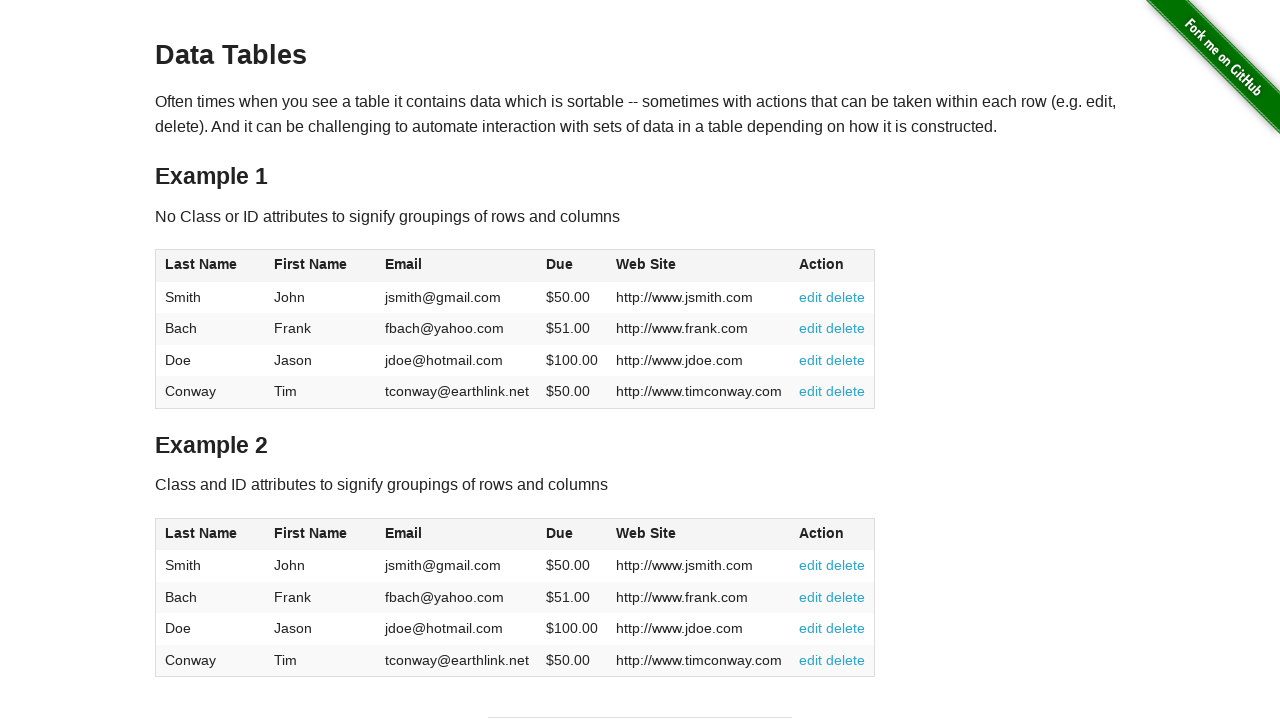

Verified cell 25 is not empty
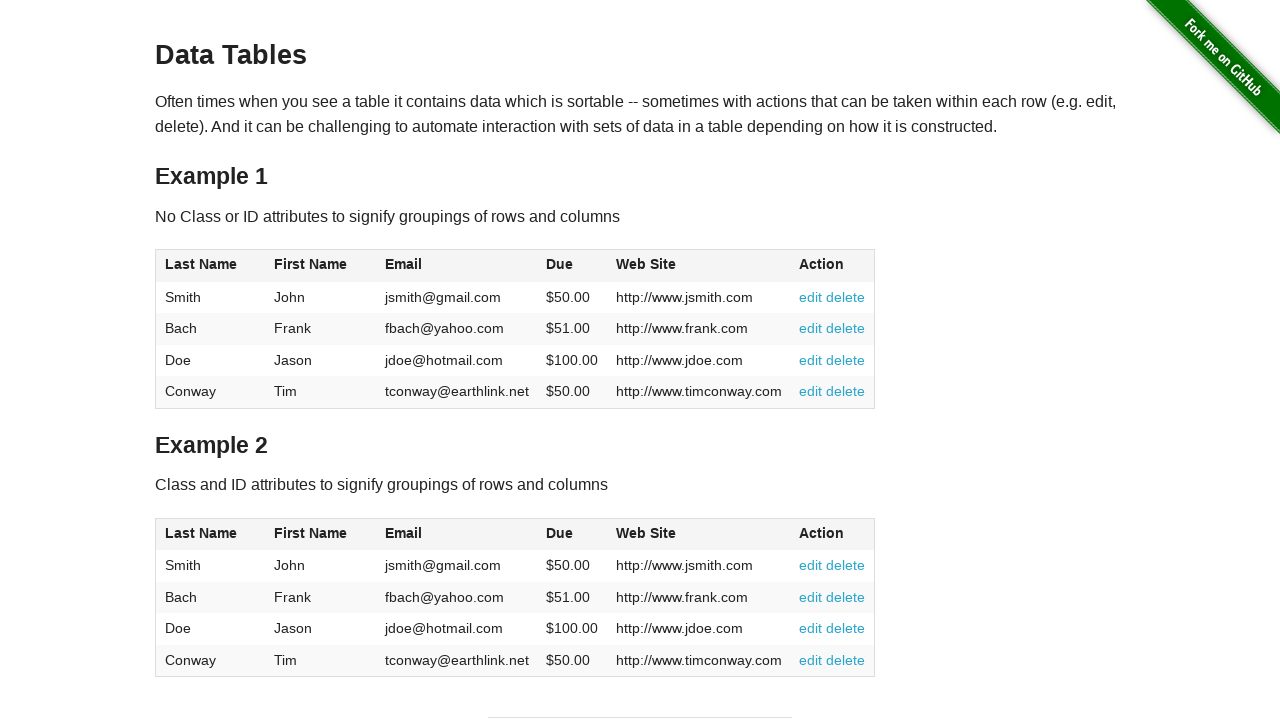

Retrieved text from cell 26: 'jsmith@gmail.com'
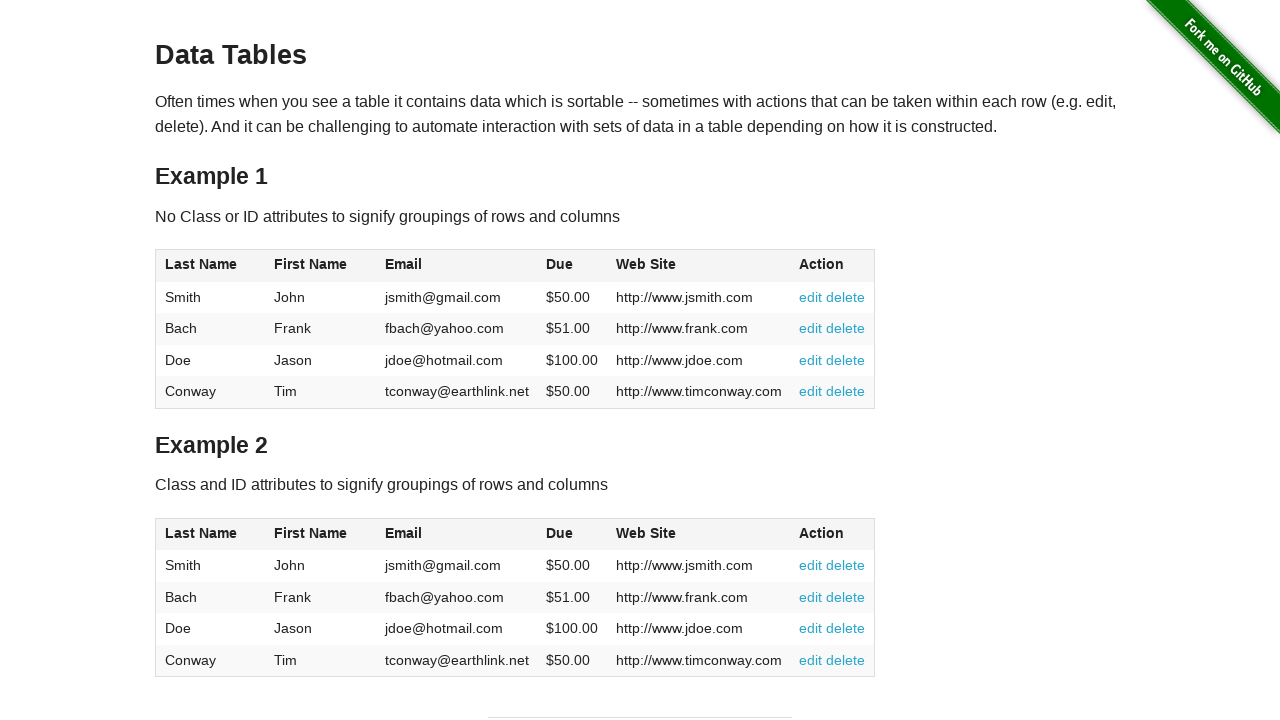

Verified cell 26 is not empty
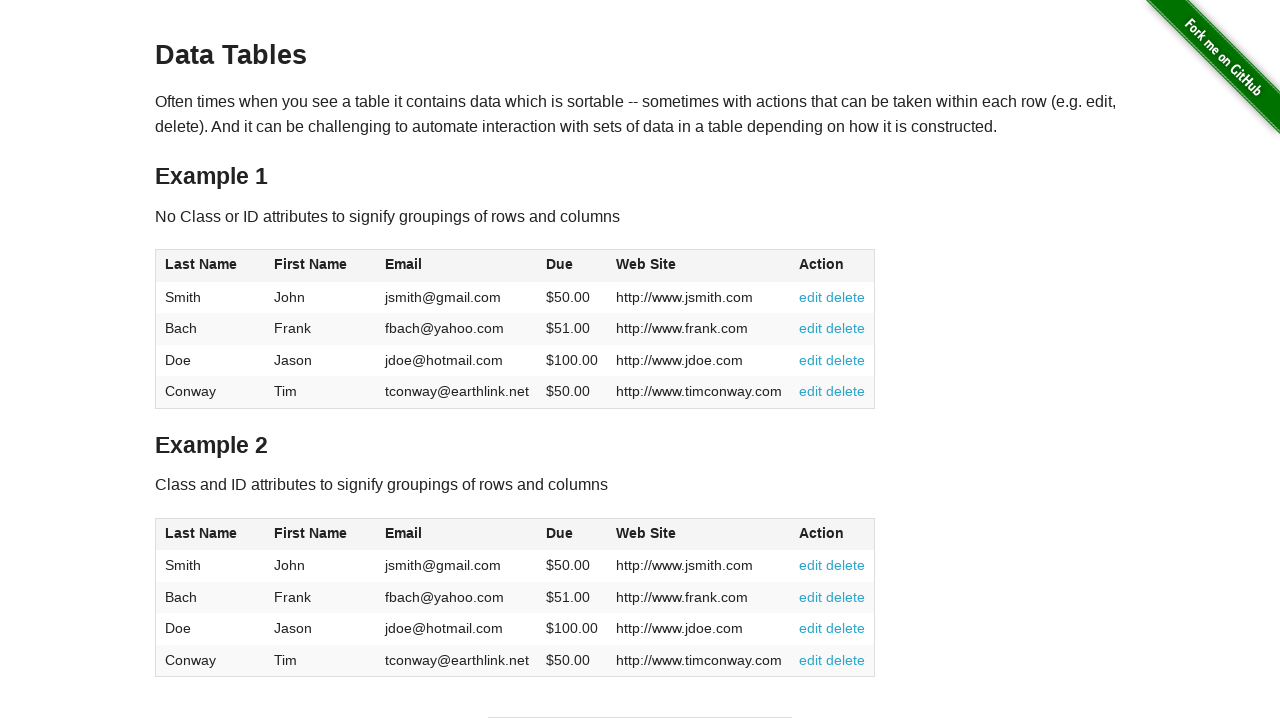

Retrieved text from cell 27: '$50.00'
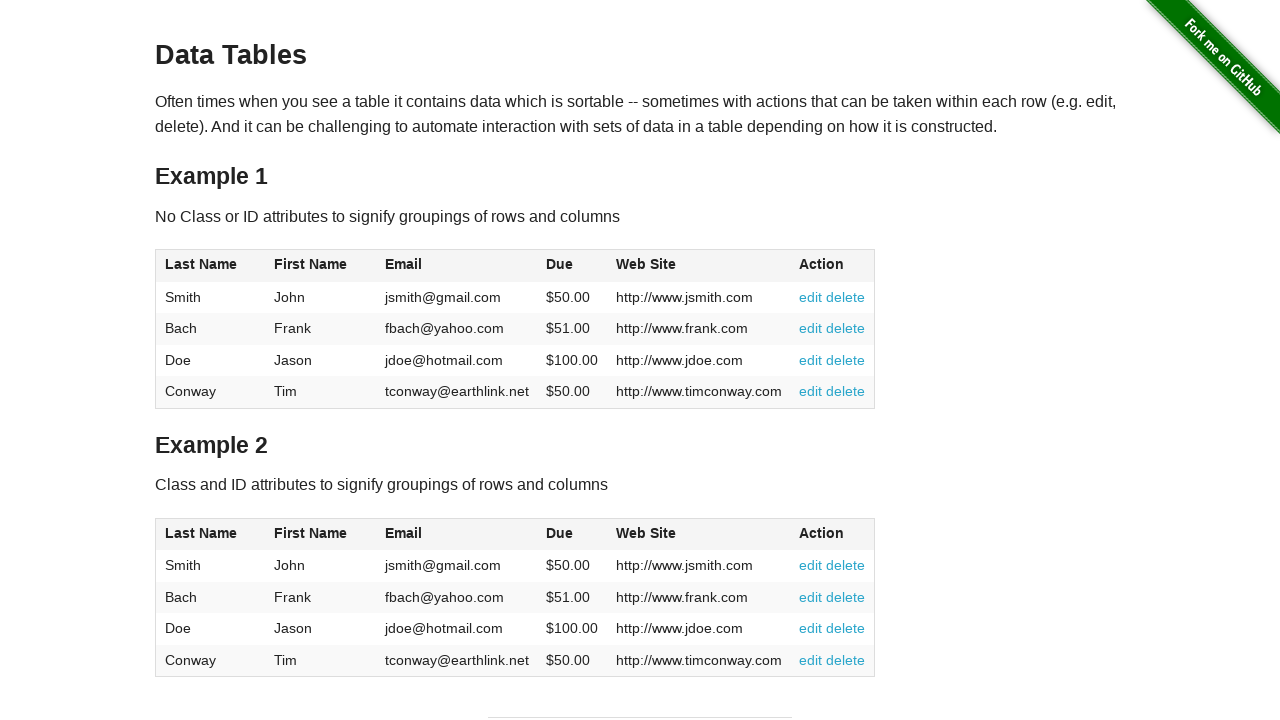

Verified cell 27 is not empty
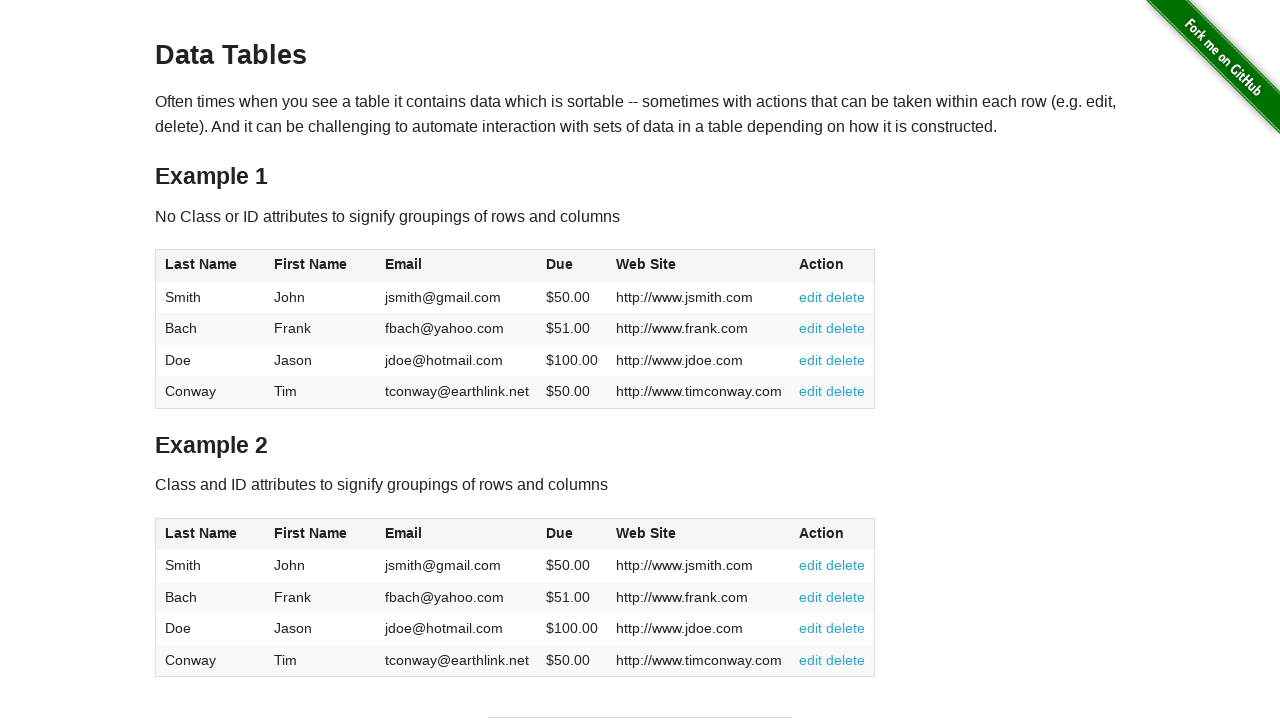

Retrieved text from cell 28: 'http://www.jsmith.com'
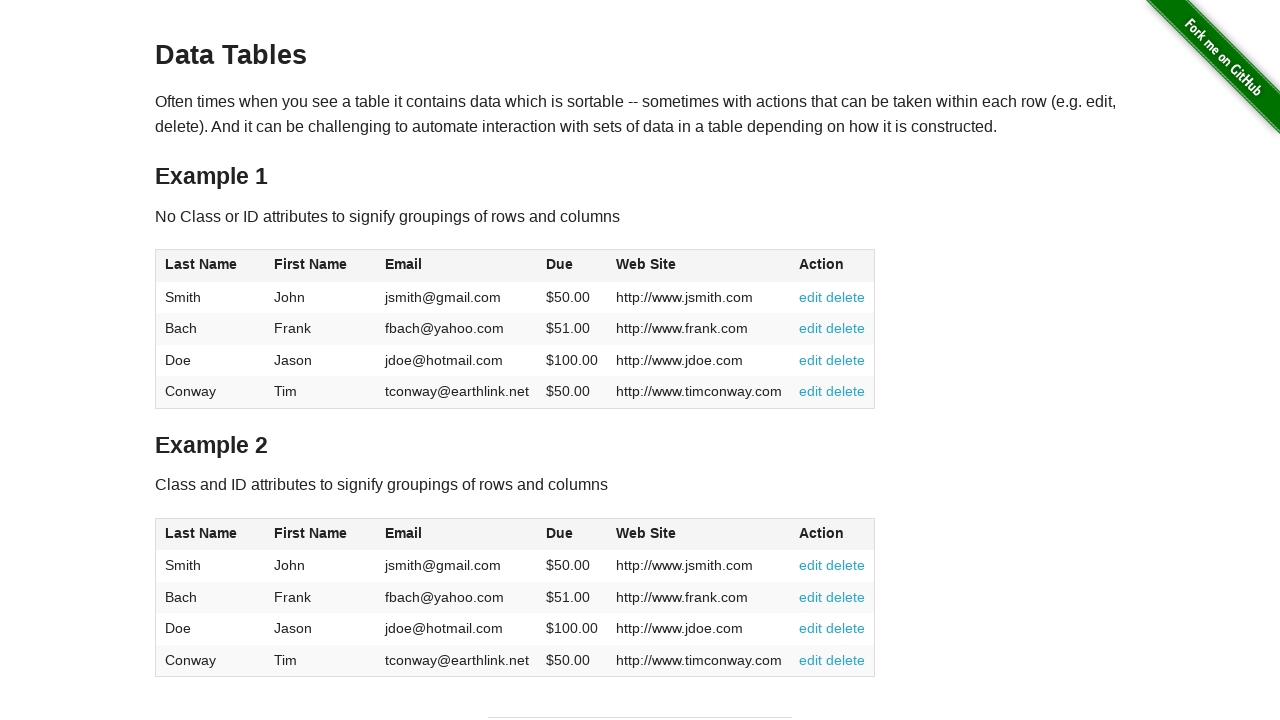

Verified cell 28 is not empty
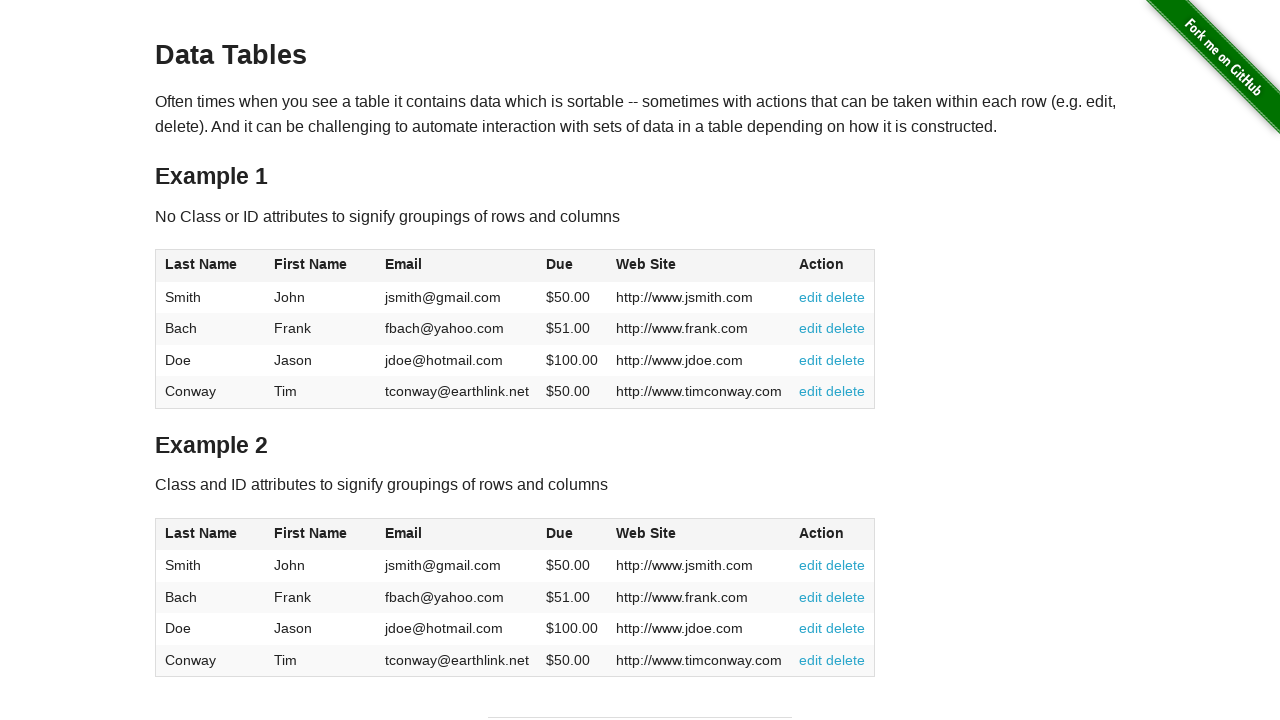

Retrieved text from cell 29: 'edit
          delete'
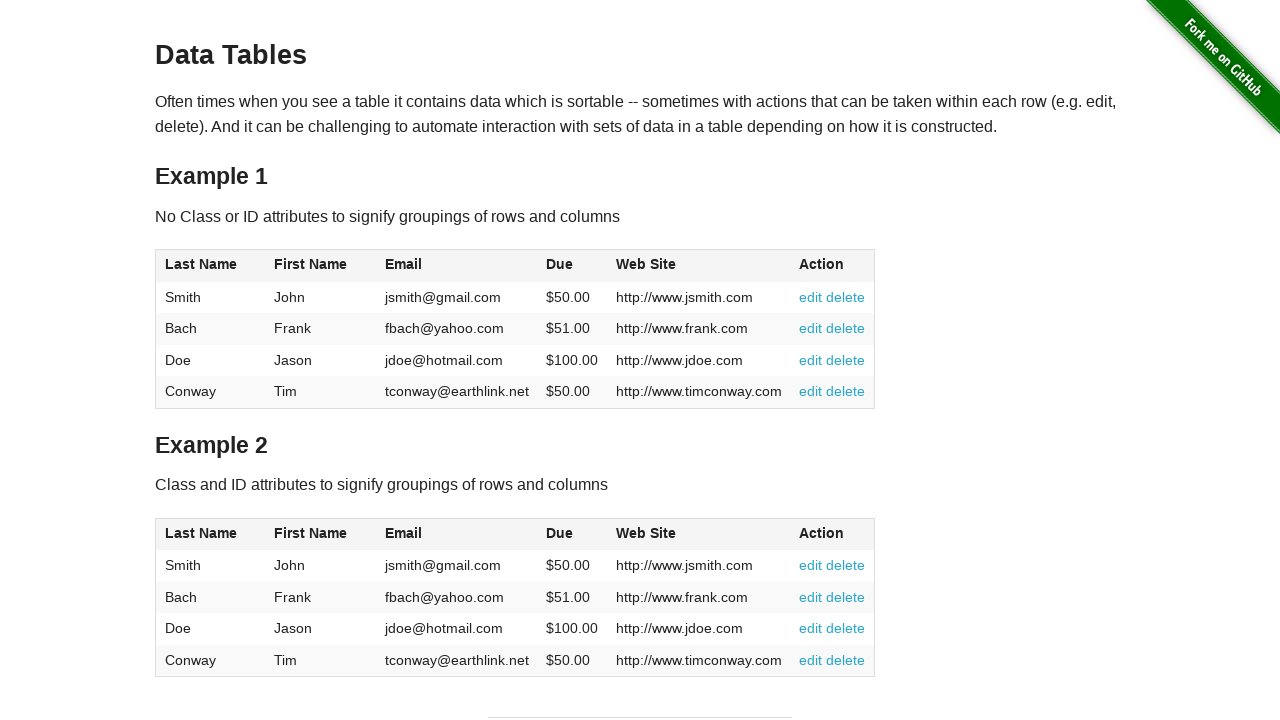

Verified cell 29 is not empty
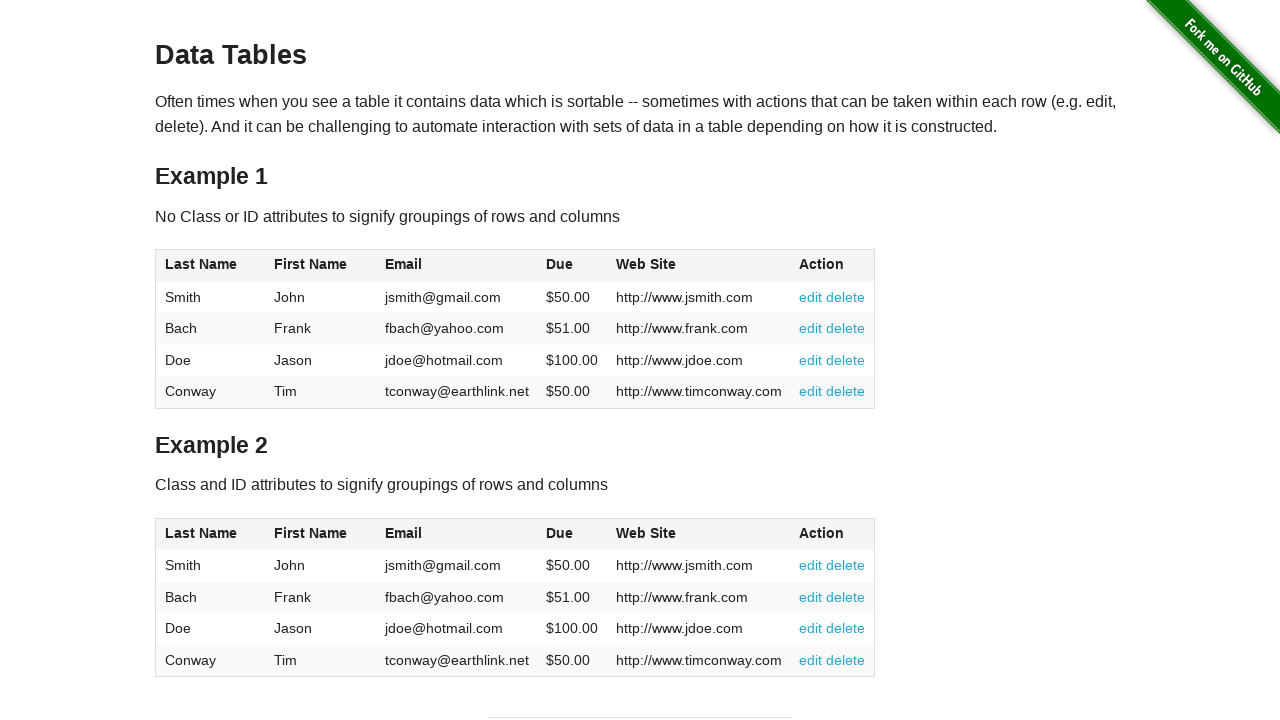

Retrieved text from cell 30: 'Bach'
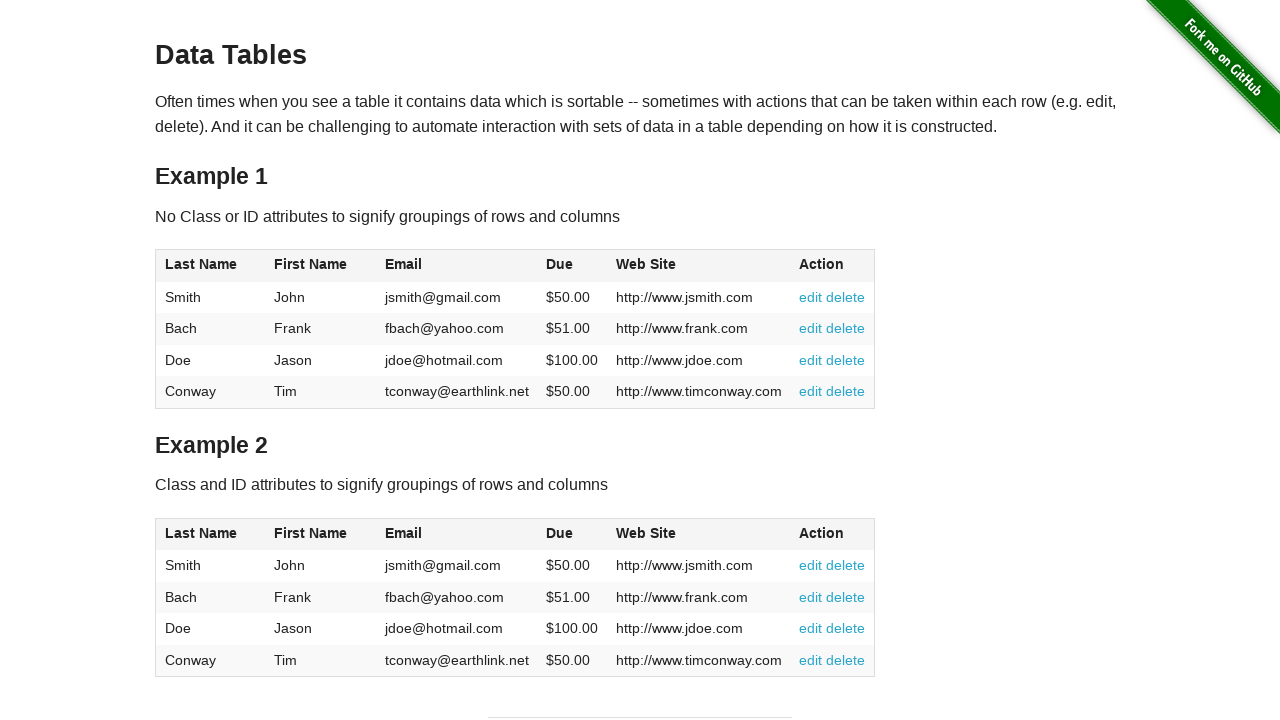

Verified cell 30 is not empty
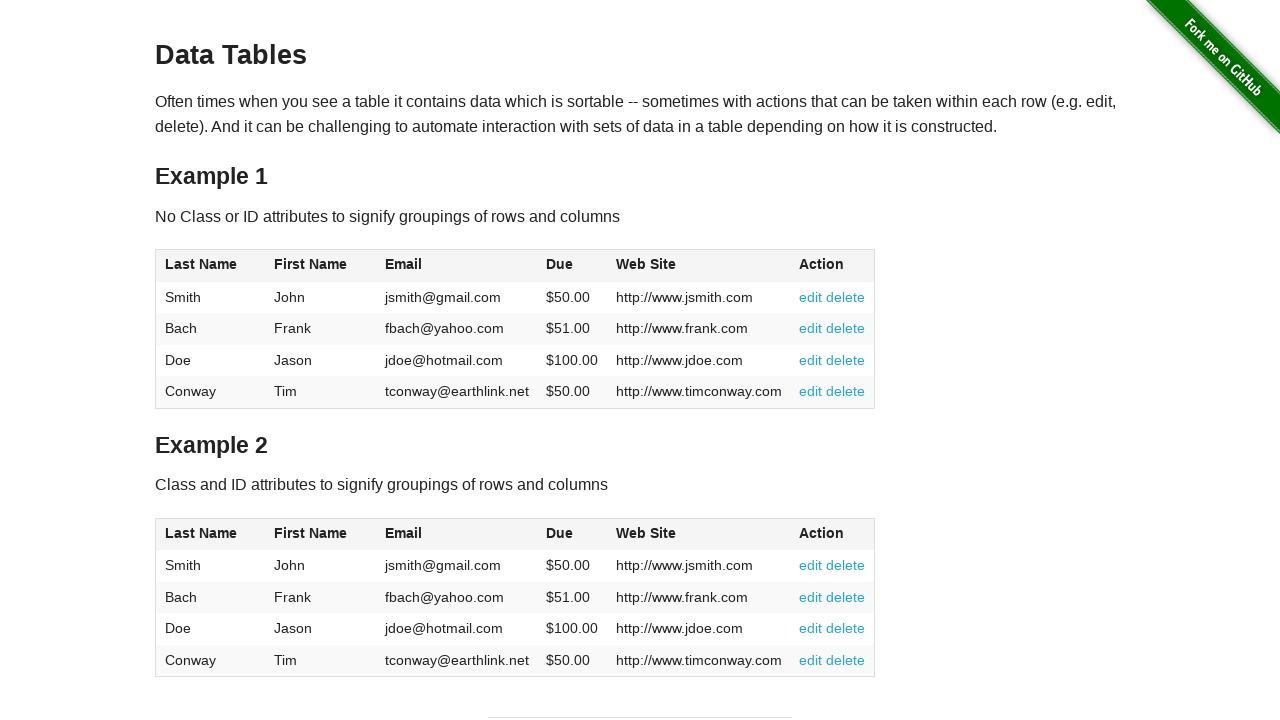

Retrieved text from cell 31: 'Frank'
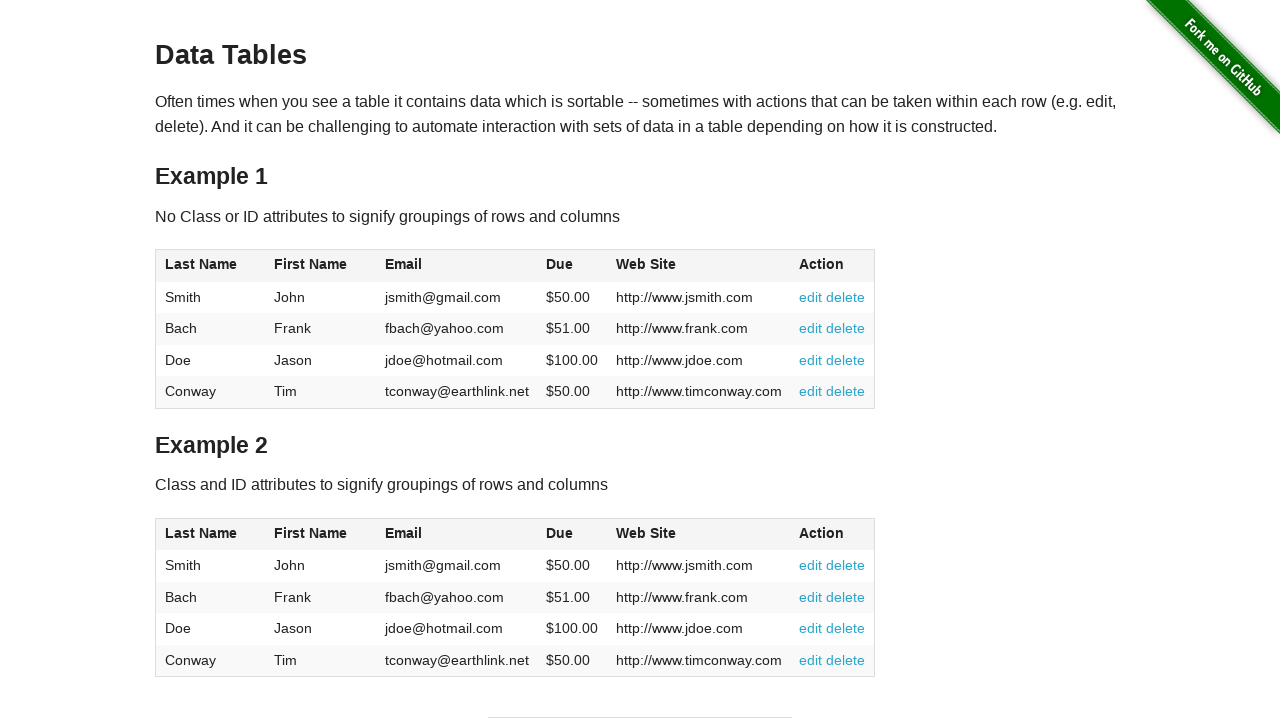

Verified cell 31 is not empty
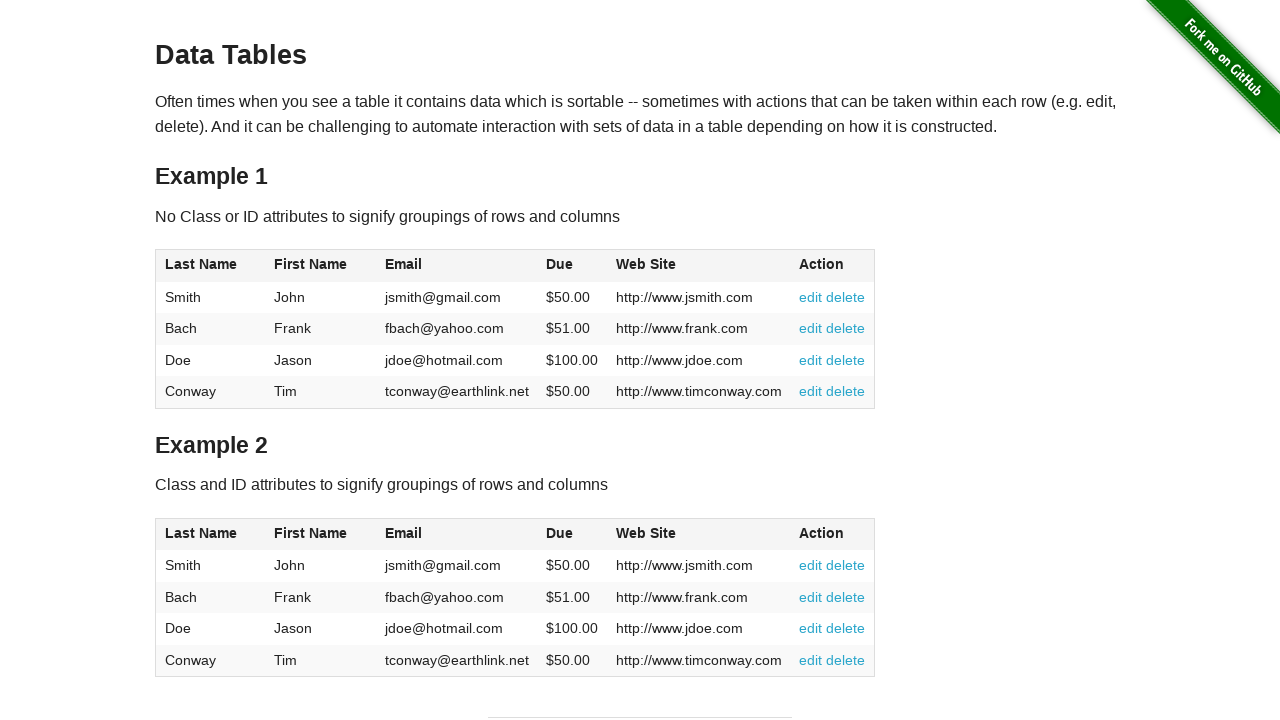

Retrieved text from cell 32: 'fbach@yahoo.com'
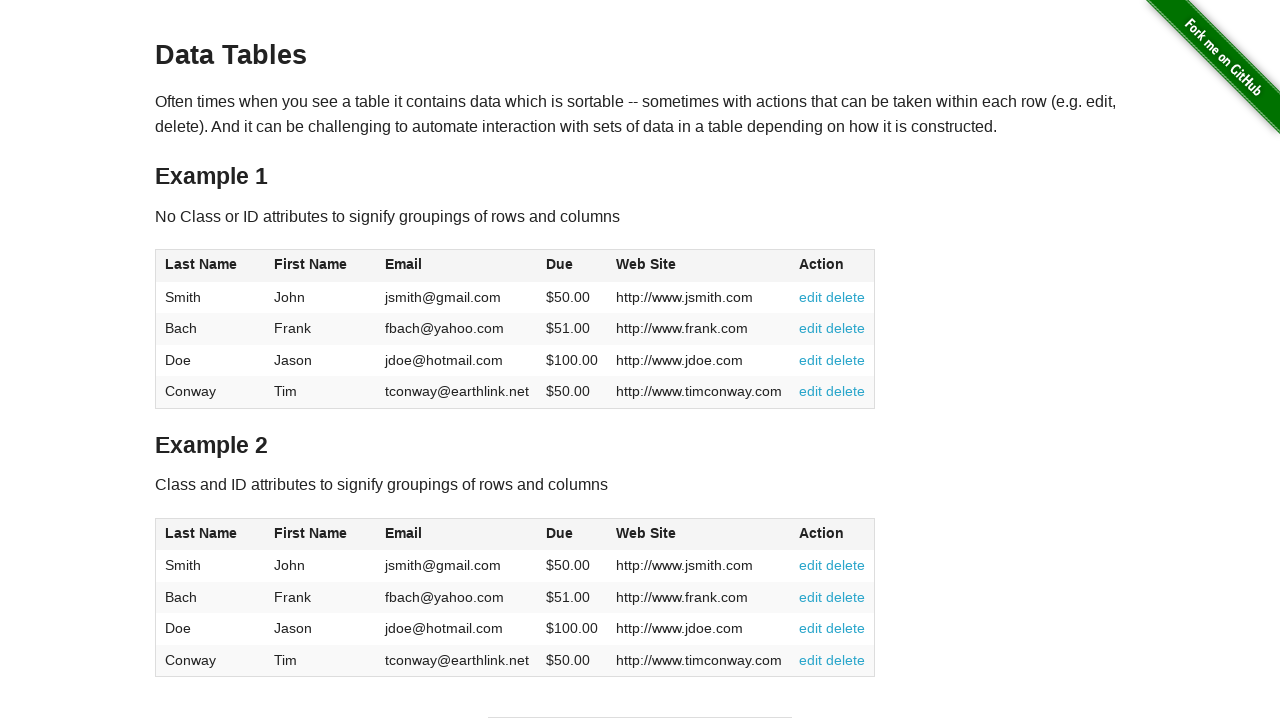

Verified cell 32 is not empty
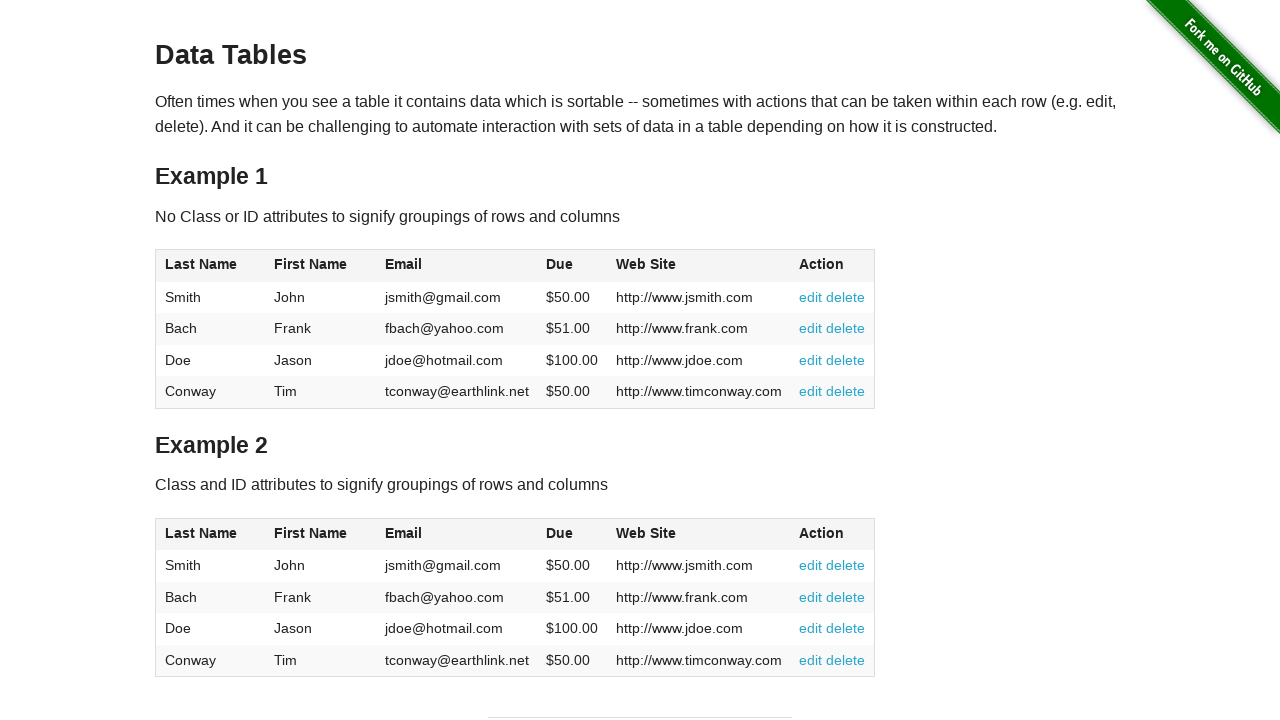

Retrieved text from cell 33: '$51.00'
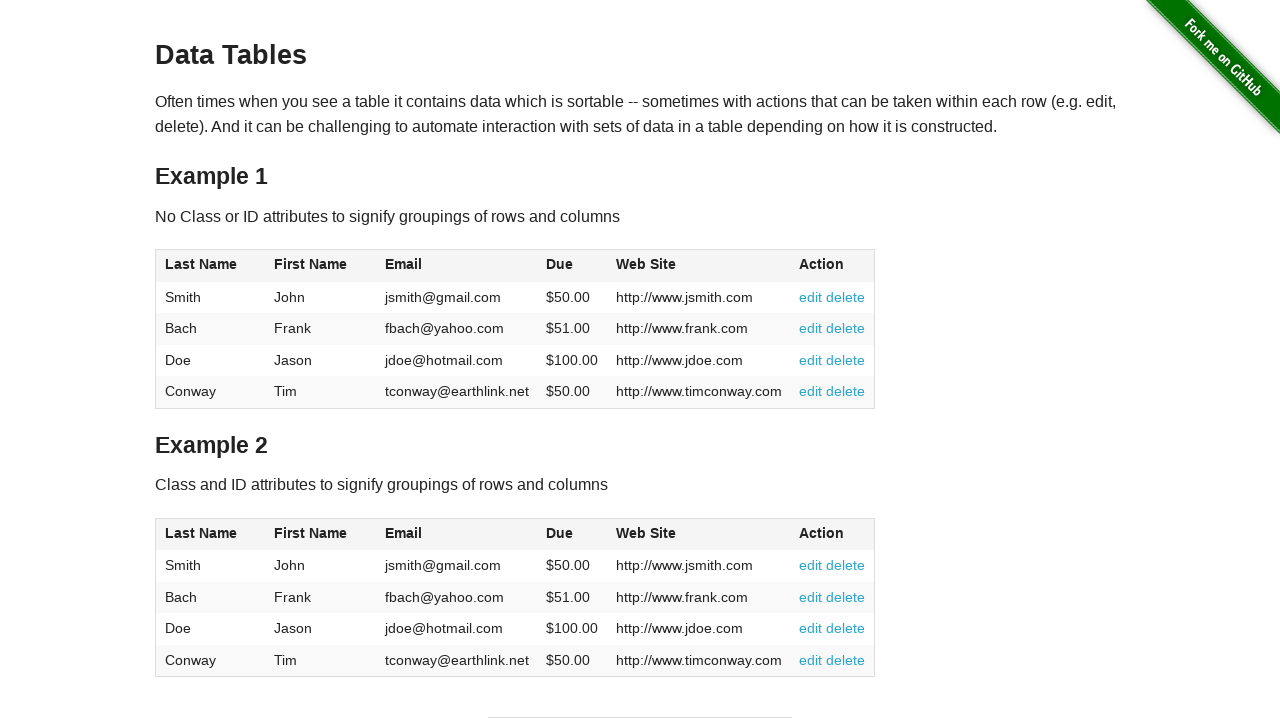

Verified cell 33 is not empty
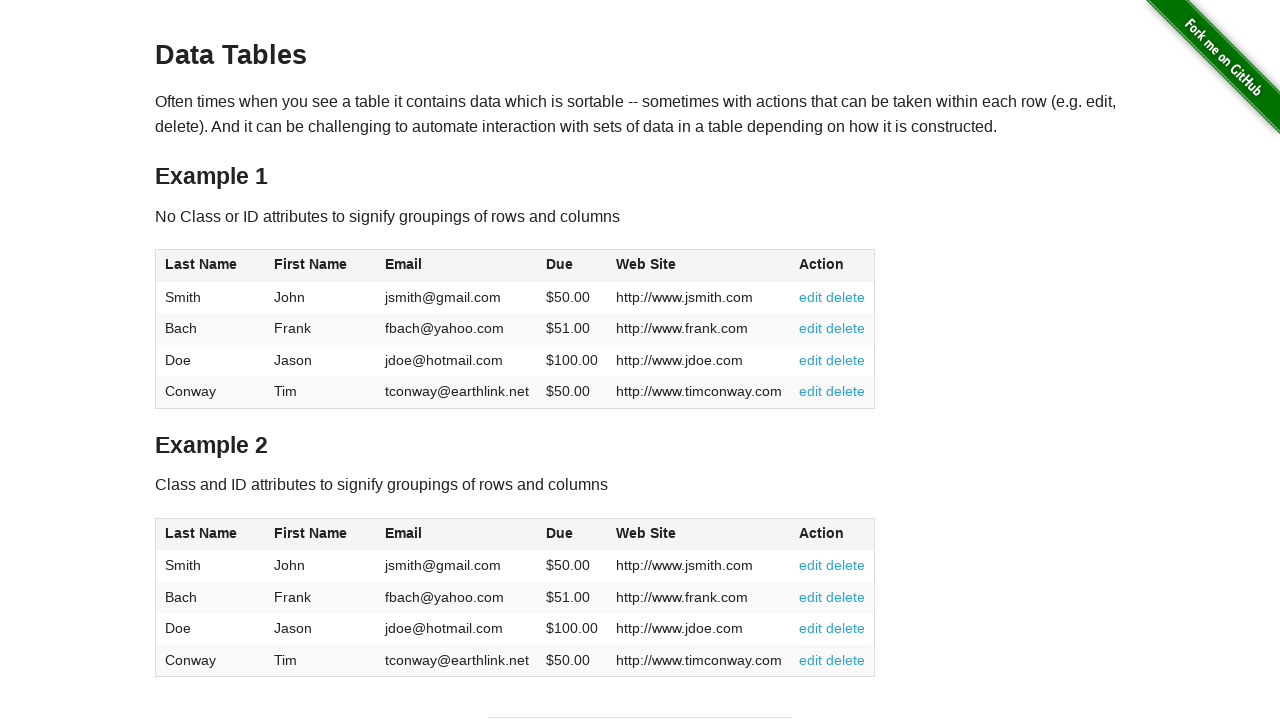

Retrieved text from cell 34: 'http://www.frank.com'
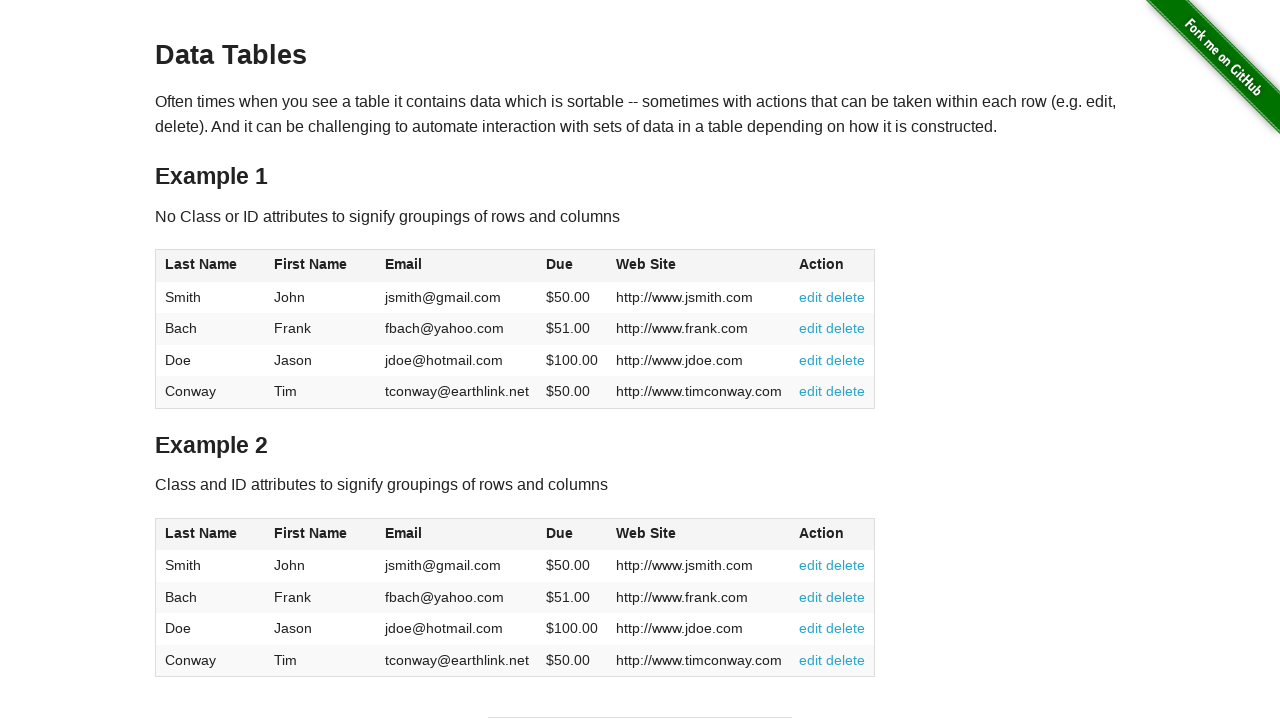

Verified cell 34 is not empty
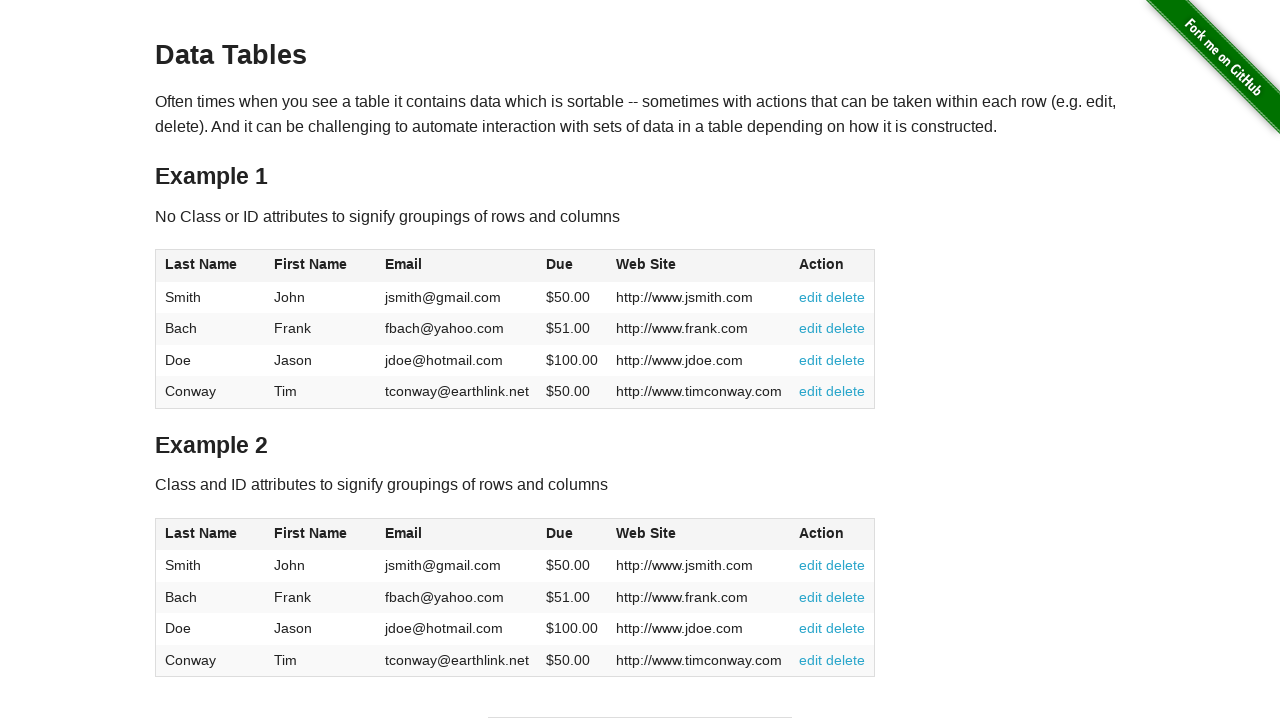

Retrieved text from cell 35: 'edit
          delete'
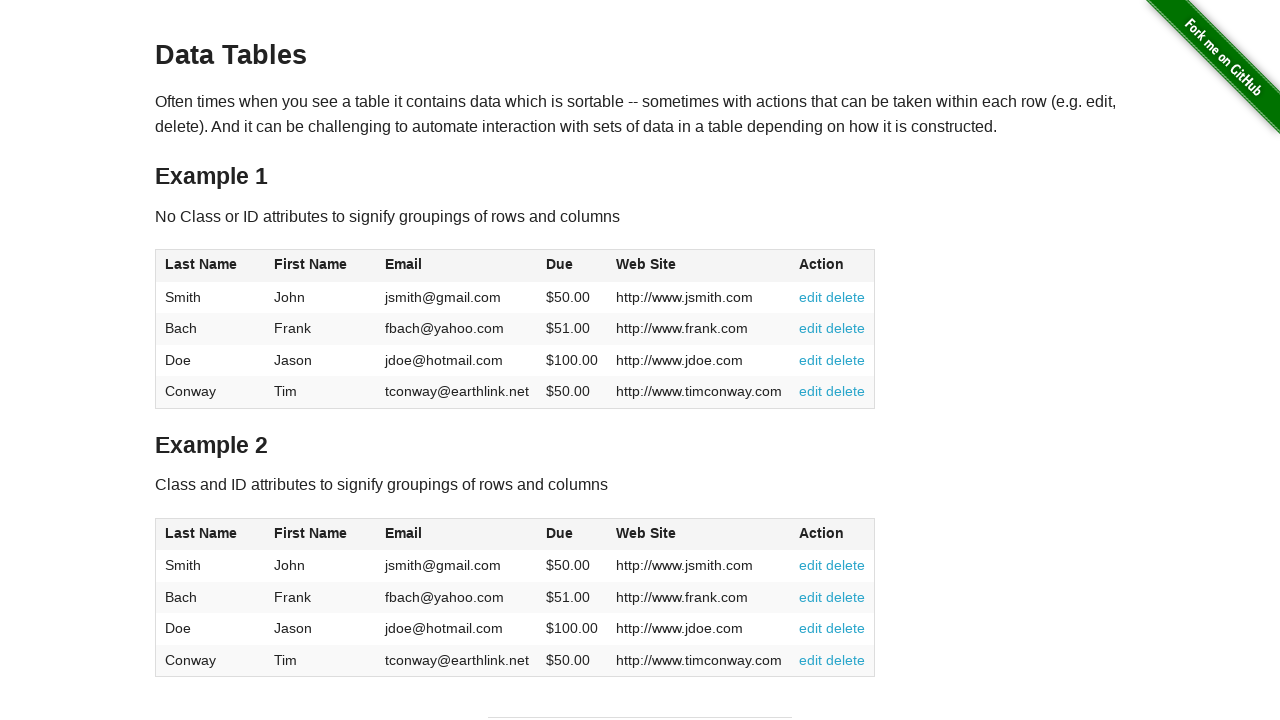

Verified cell 35 is not empty
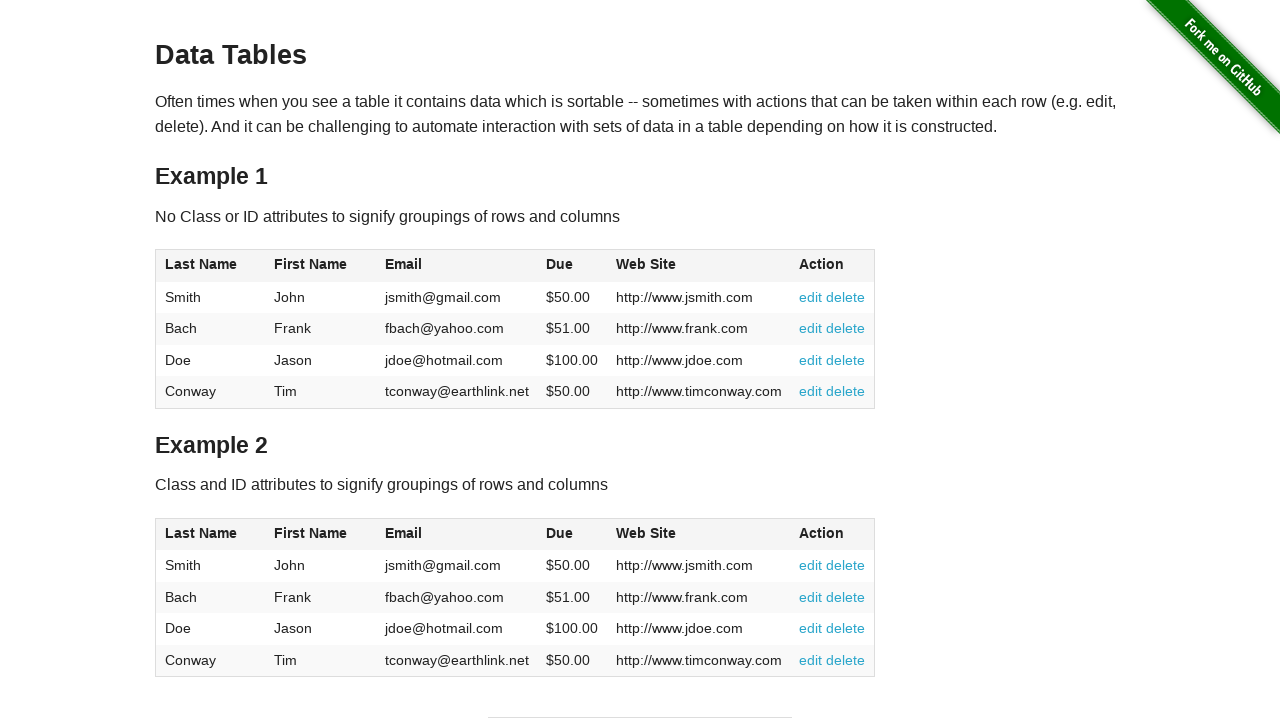

Retrieved text from cell 36: 'Doe'
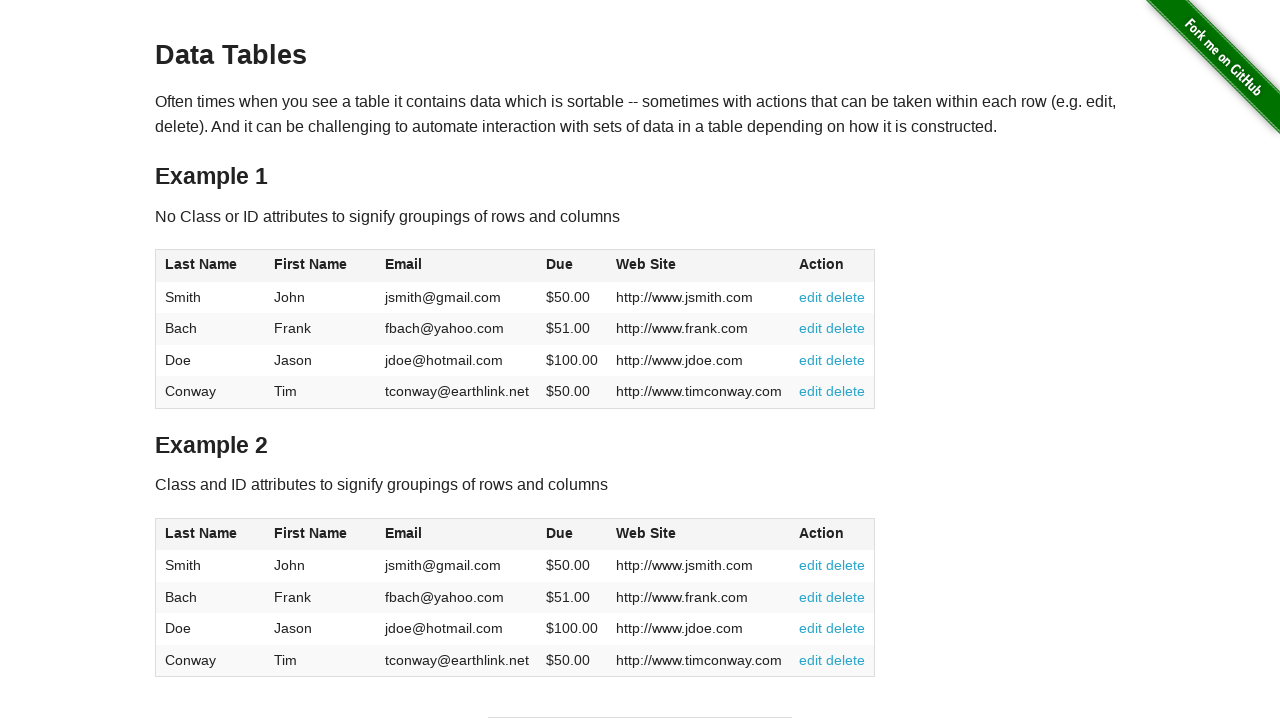

Verified cell 36 is not empty
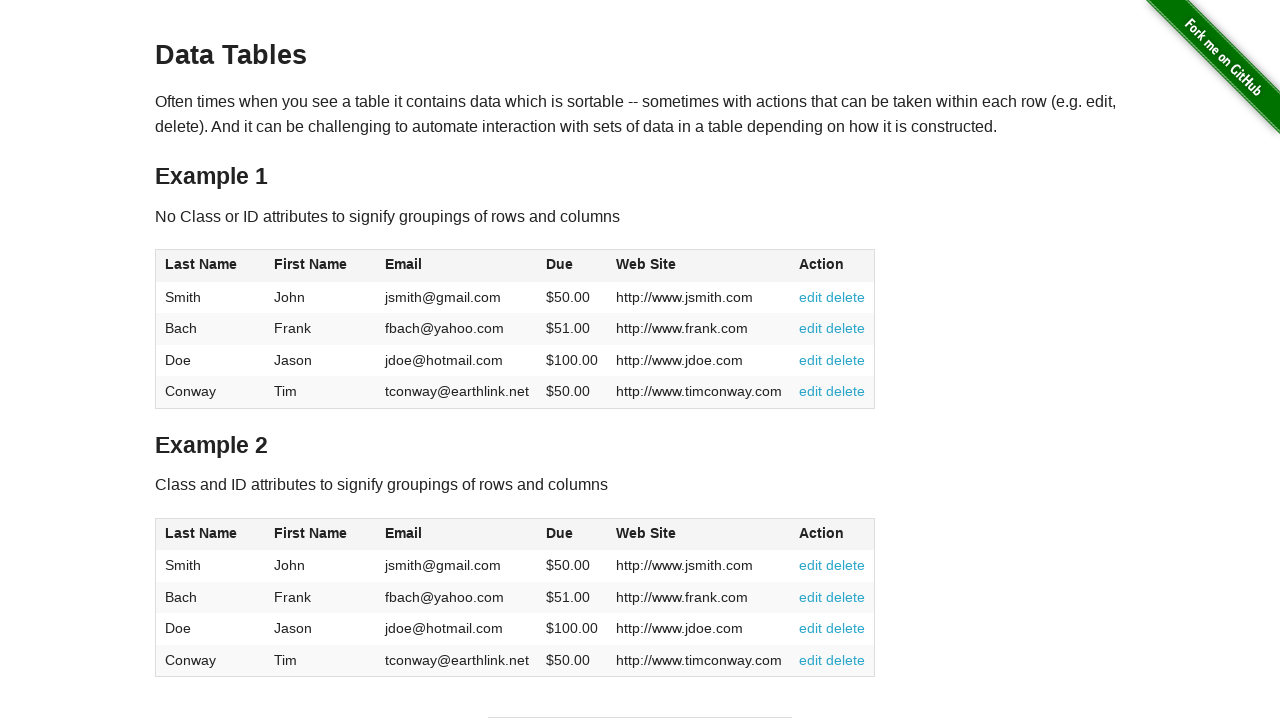

Retrieved text from cell 37: 'Jason'
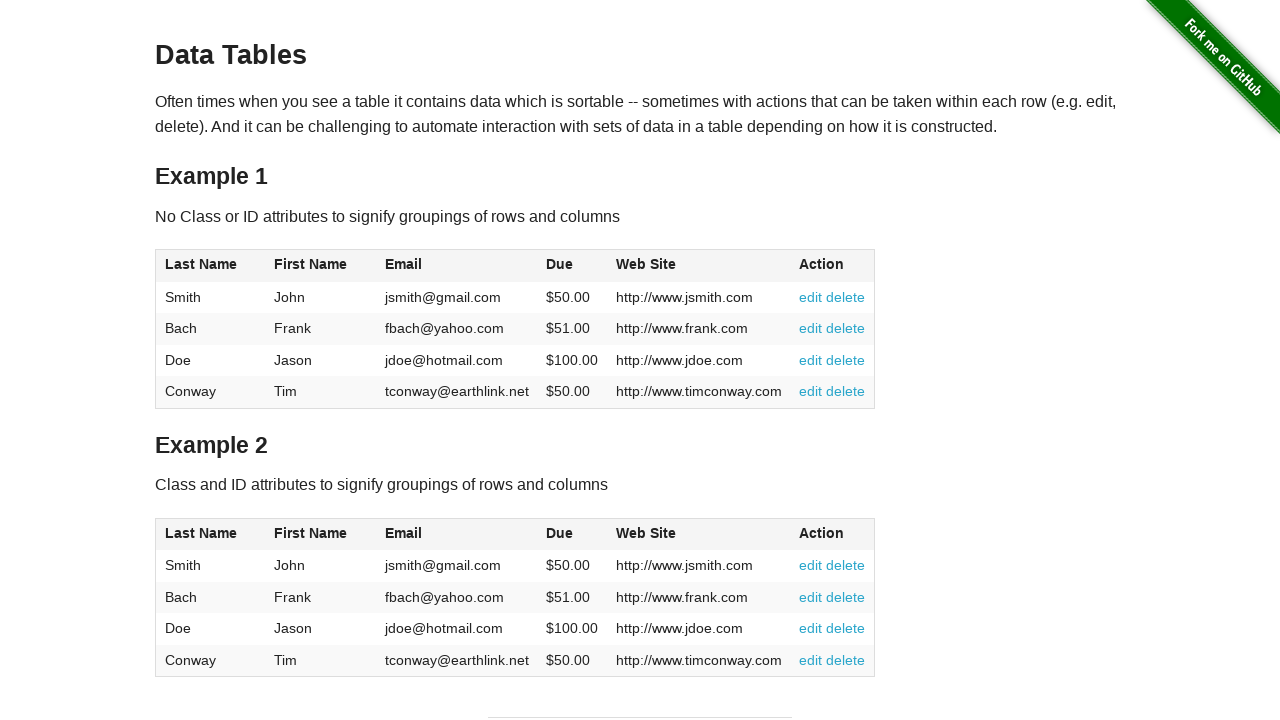

Verified cell 37 is not empty
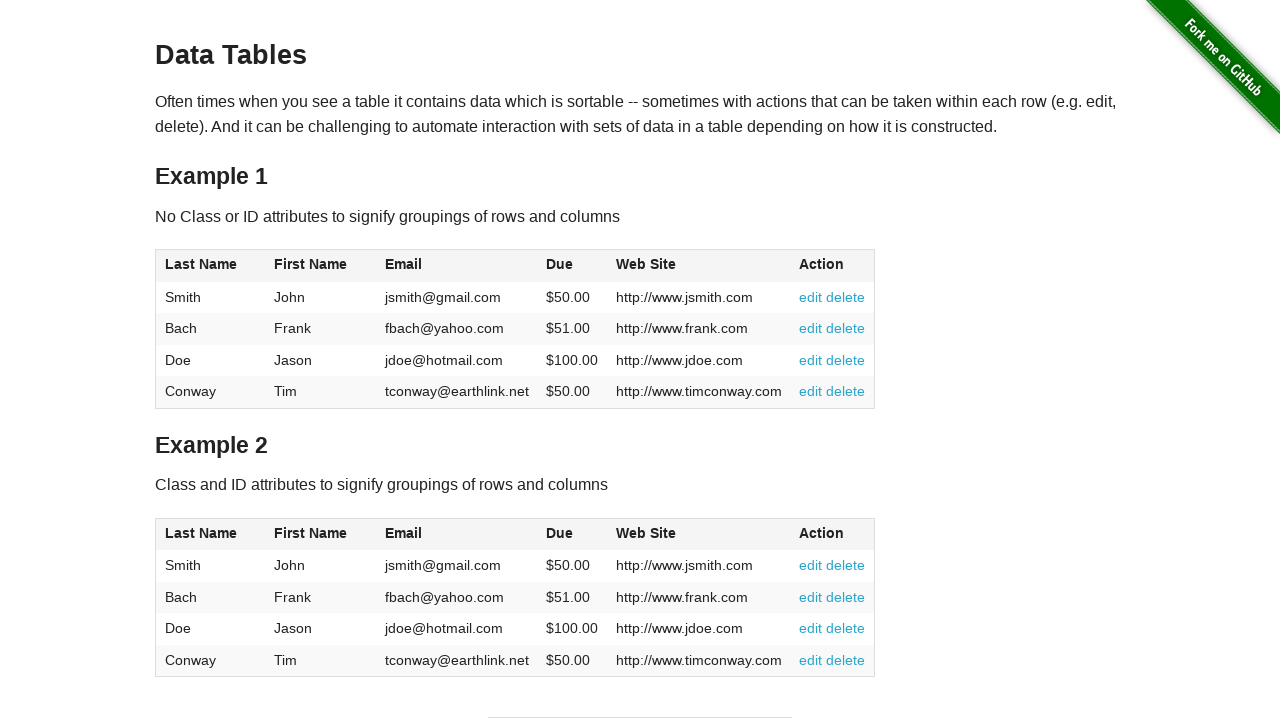

Retrieved text from cell 38: 'jdoe@hotmail.com'
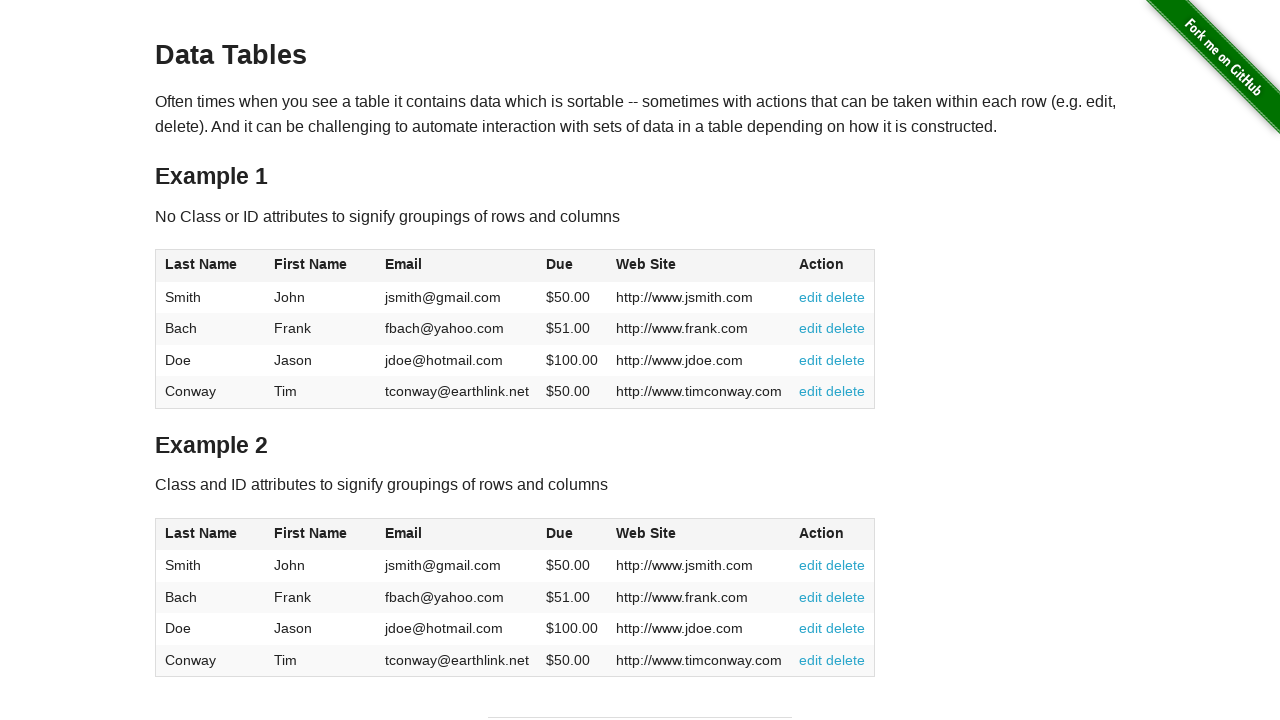

Verified cell 38 is not empty
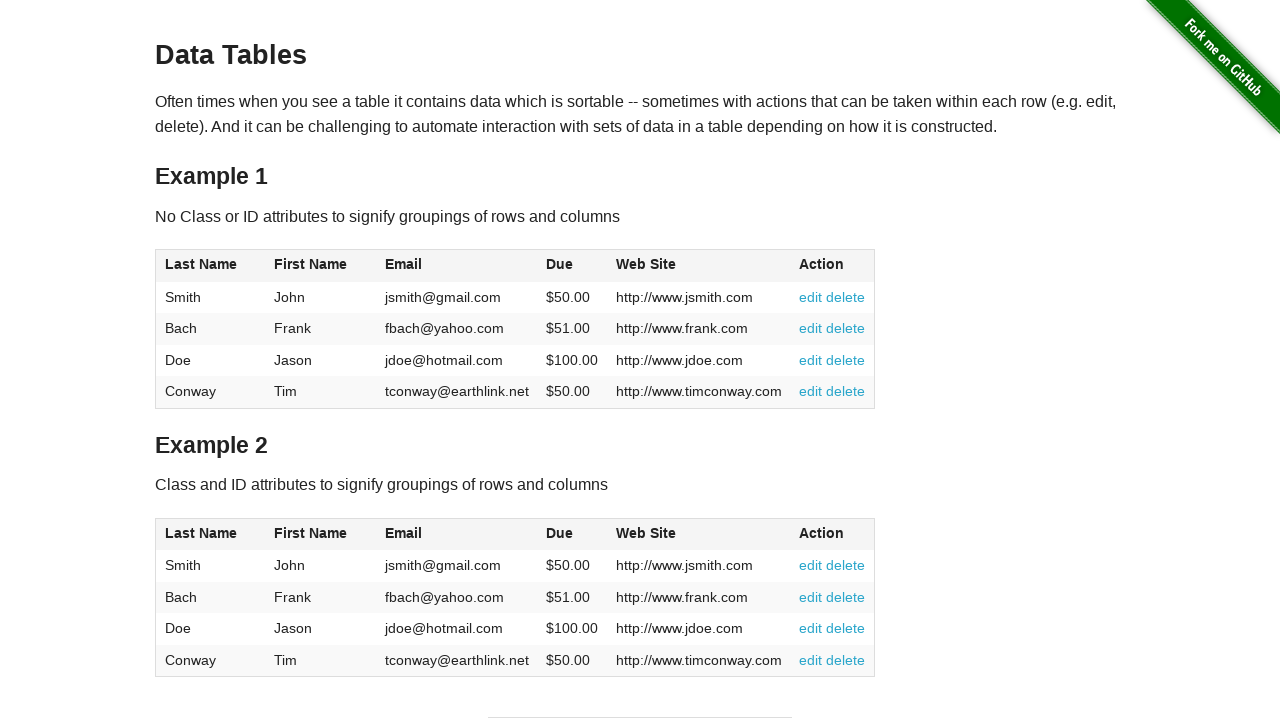

Retrieved text from cell 39: '$100.00'
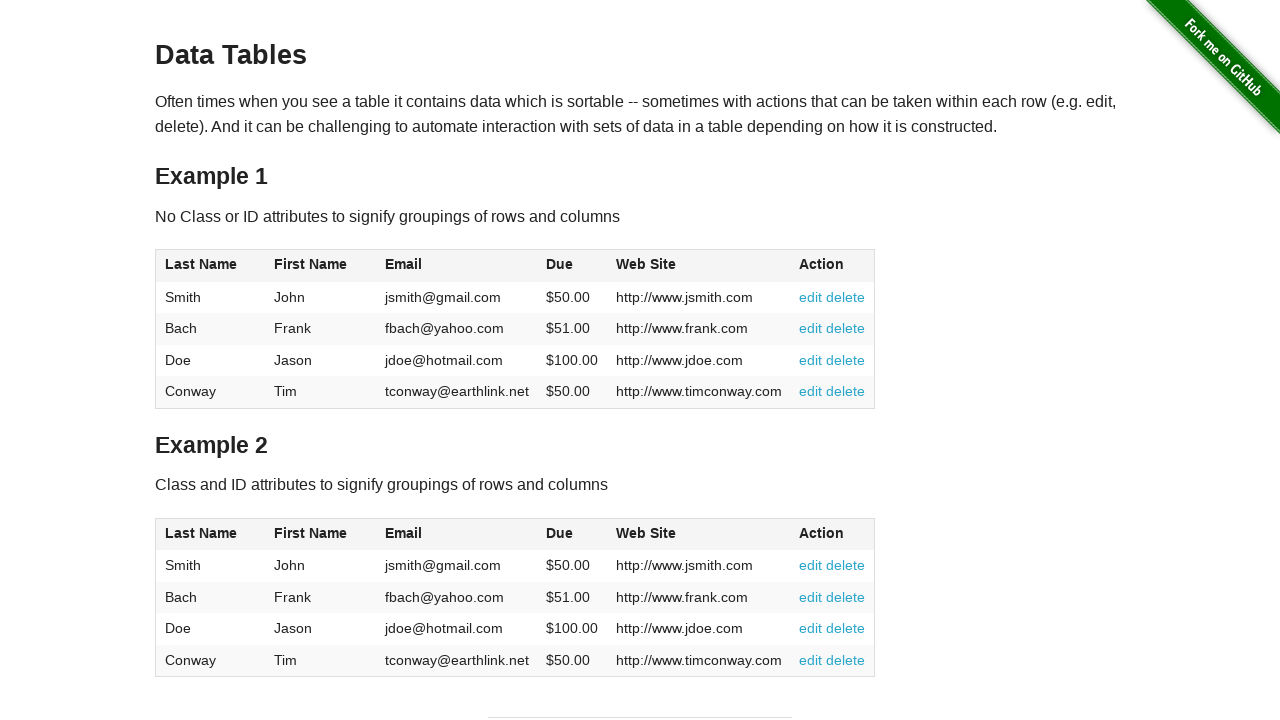

Verified cell 39 is not empty
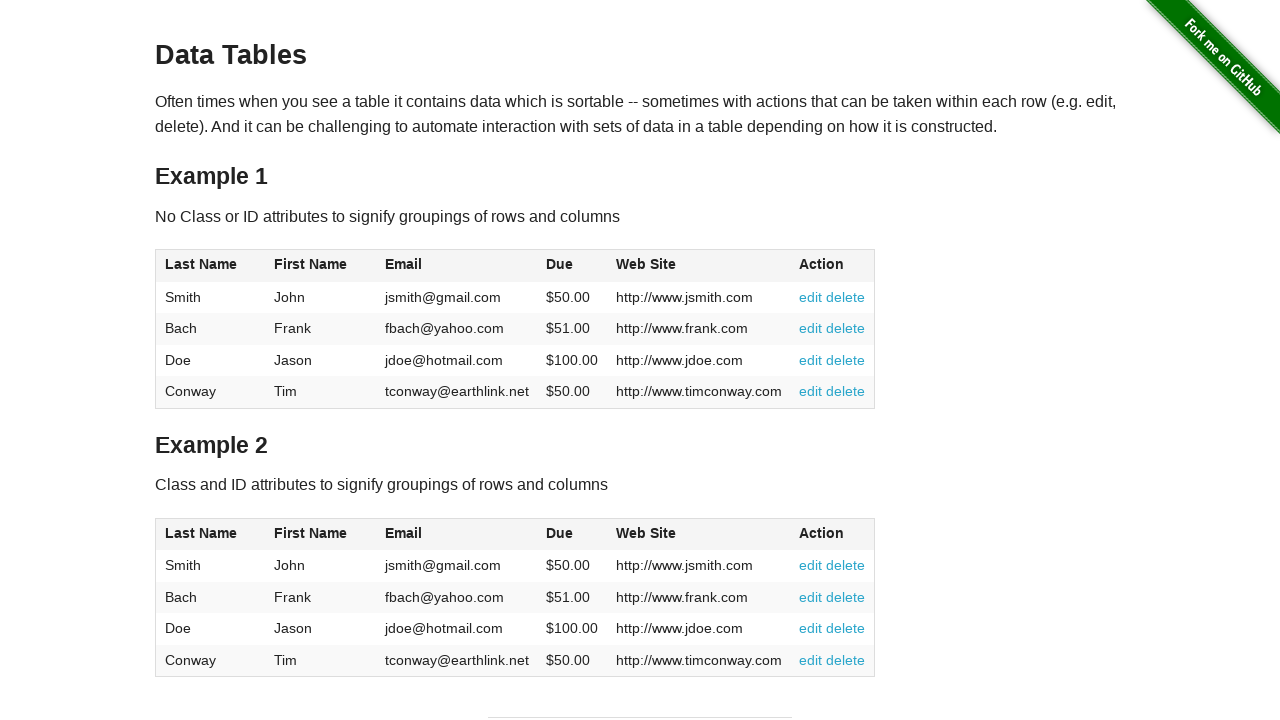

Retrieved text from cell 40: 'http://www.jdoe.com'
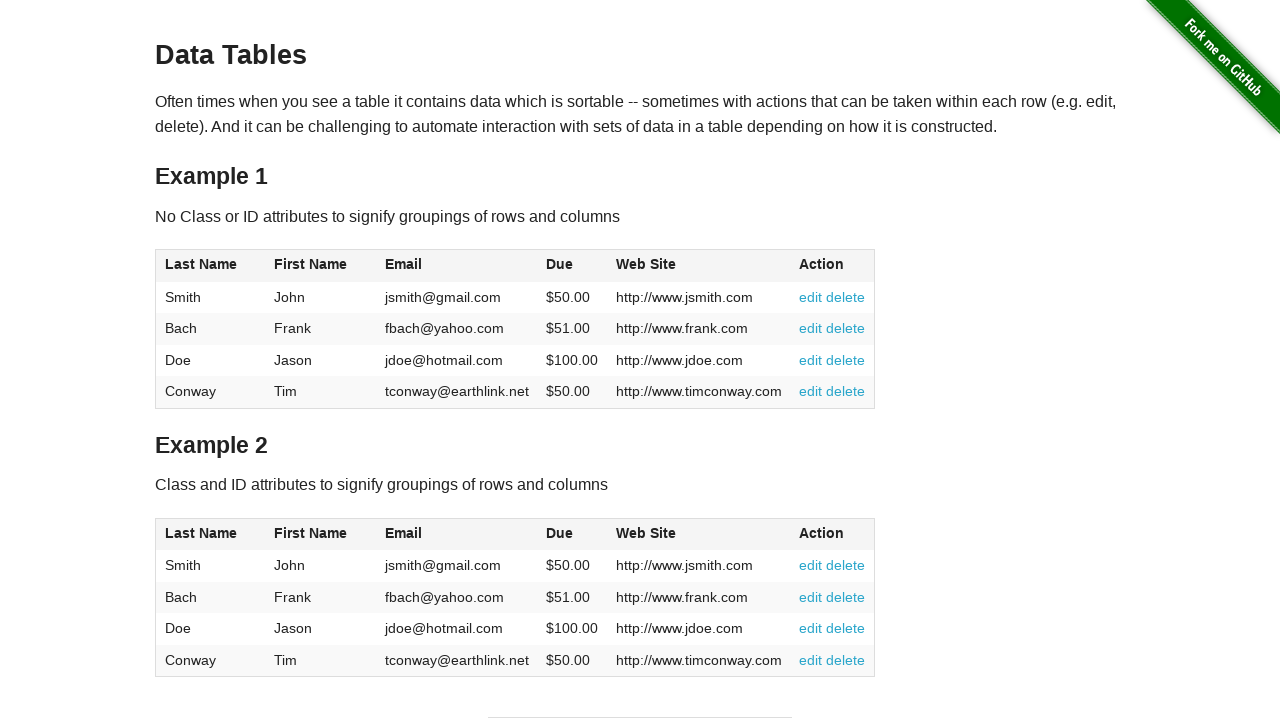

Verified cell 40 is not empty
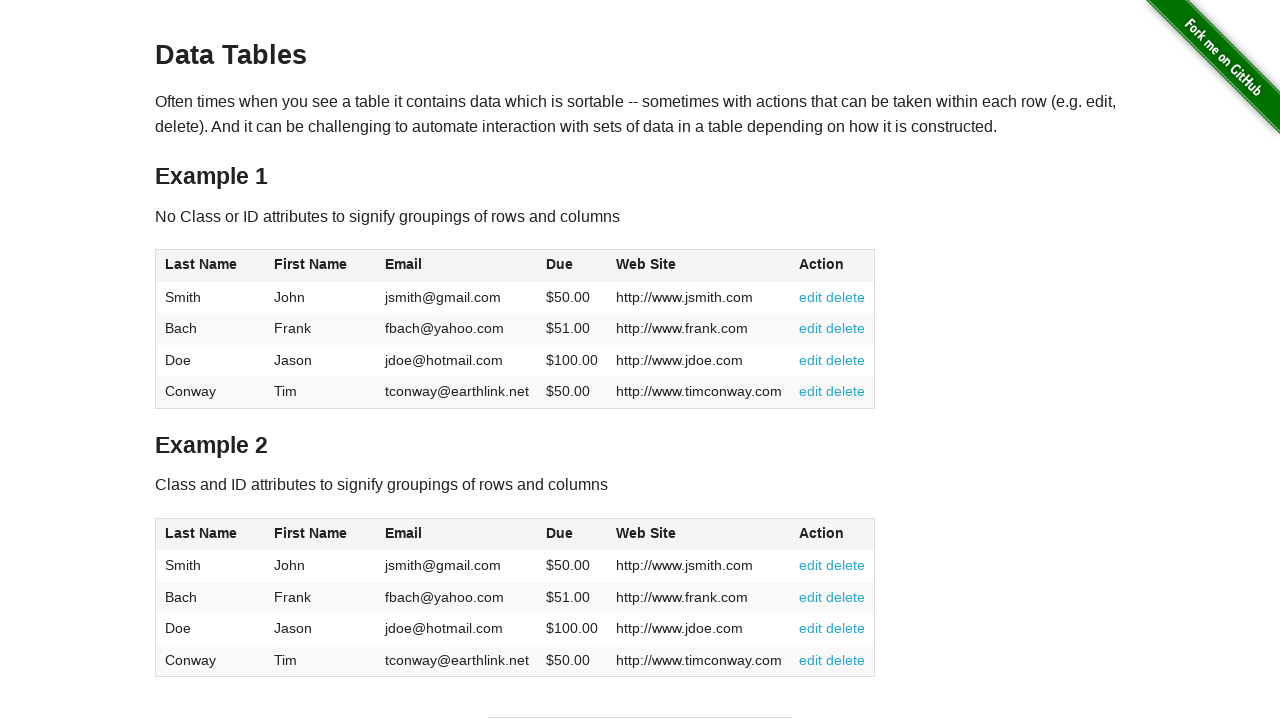

Retrieved text from cell 41: 'edit
          delete'
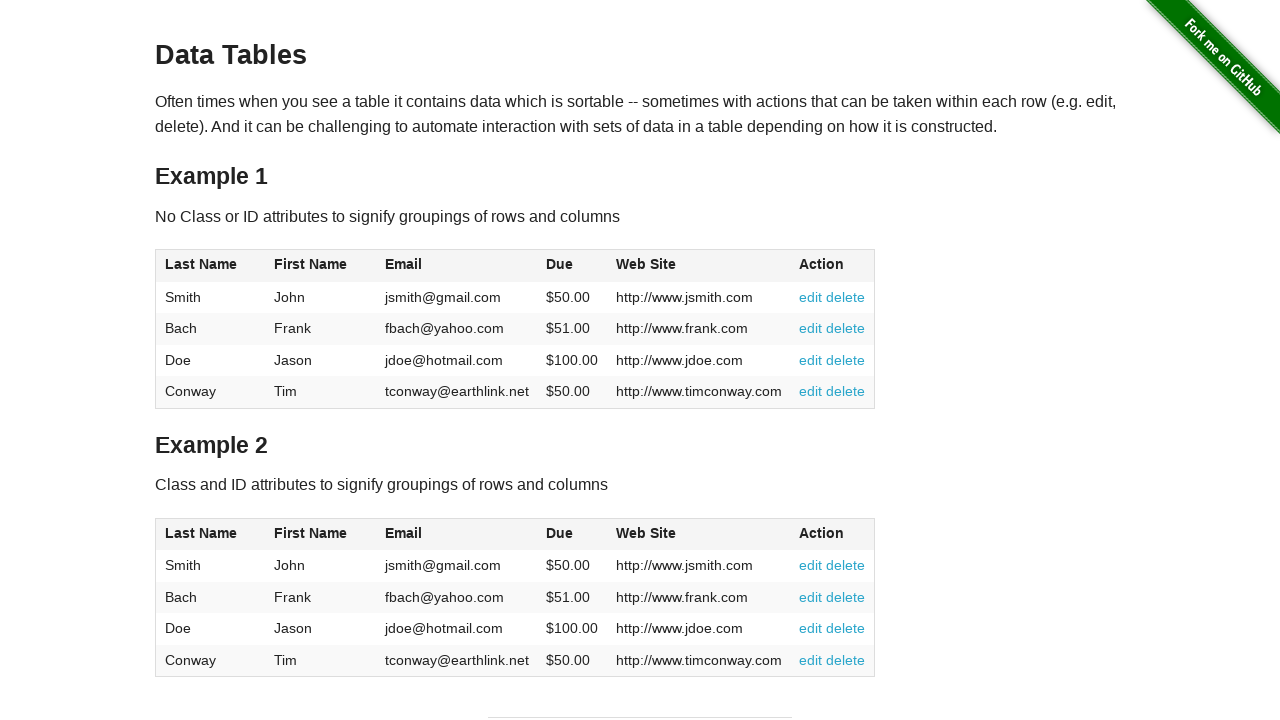

Verified cell 41 is not empty
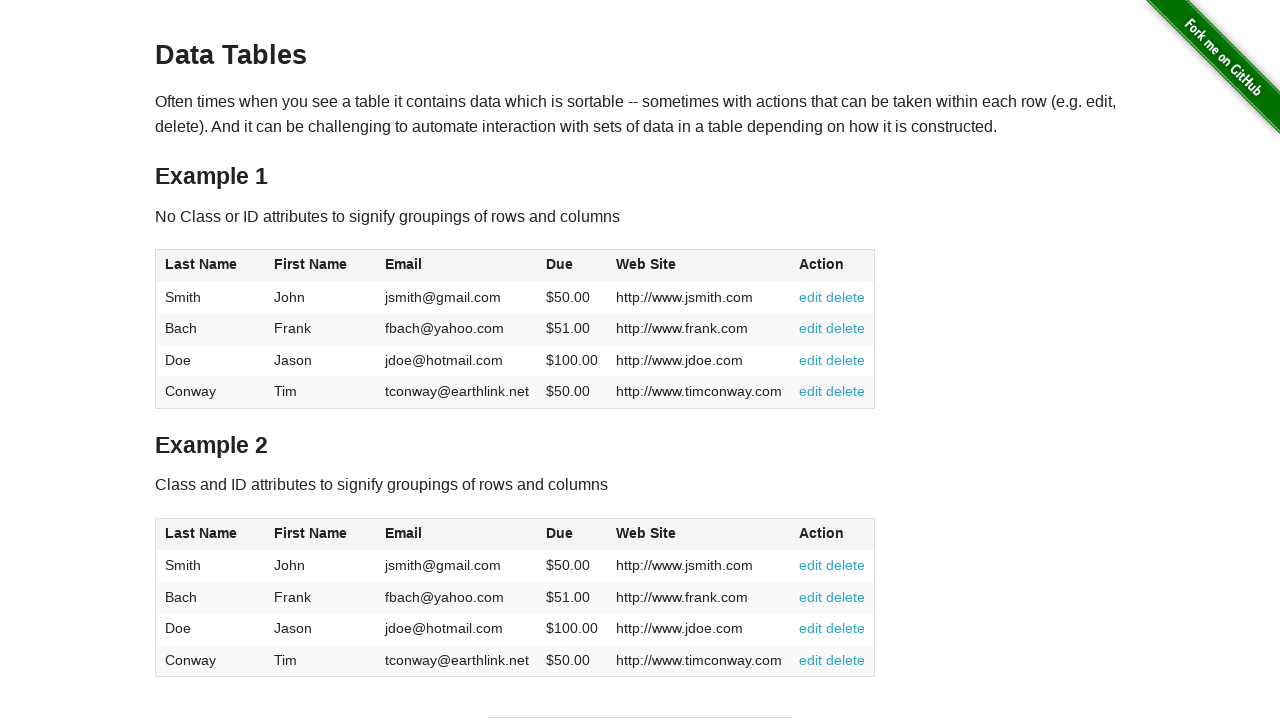

Retrieved text from cell 42: 'Conway'
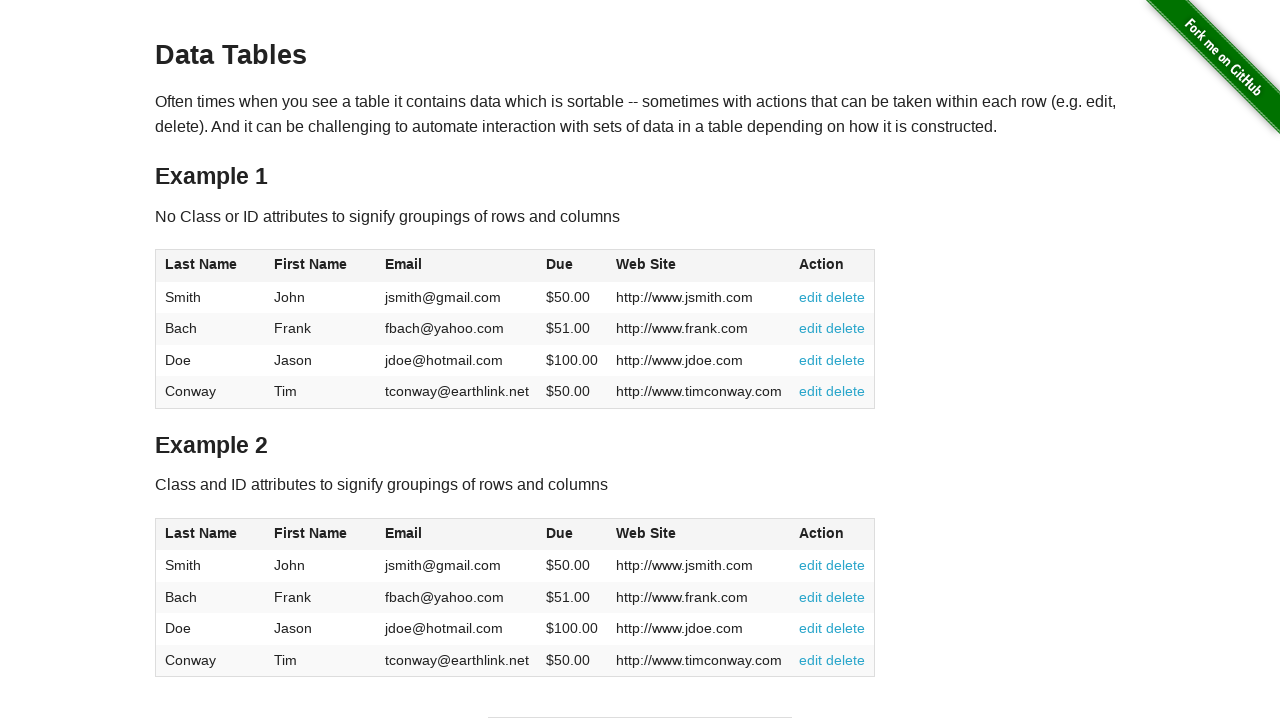

Verified cell 42 is not empty
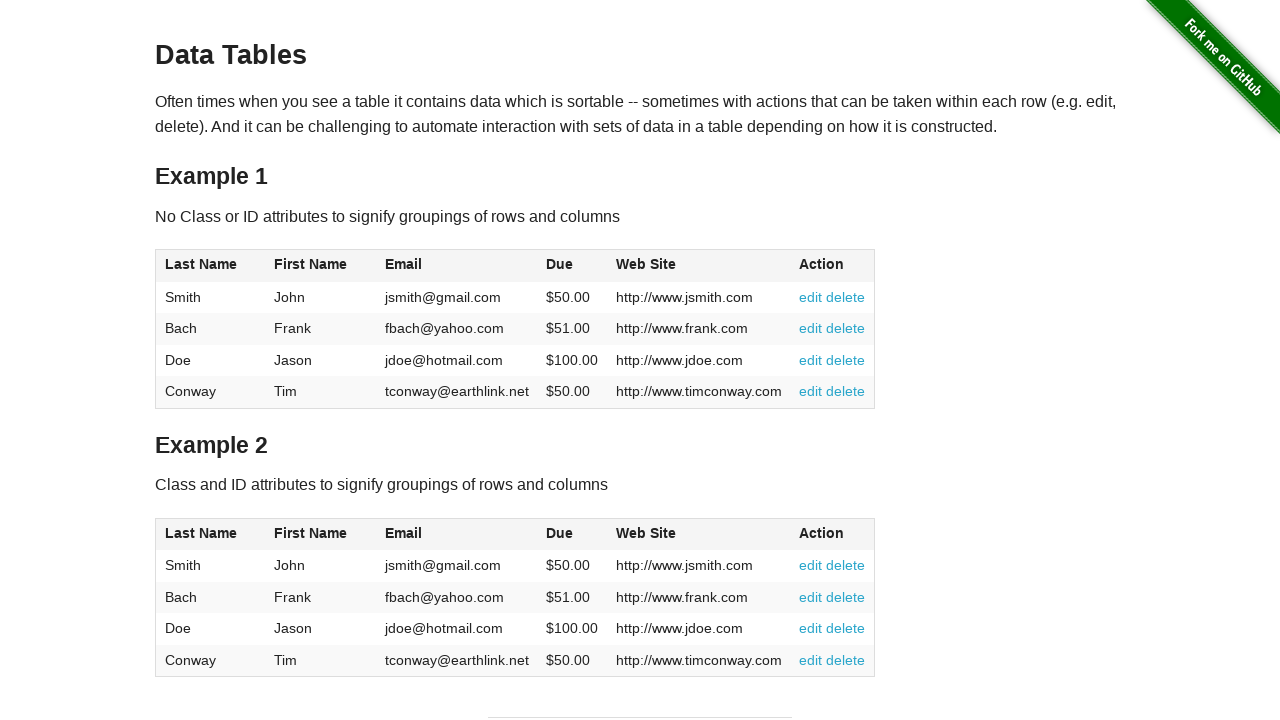

Retrieved text from cell 43: 'Tim'
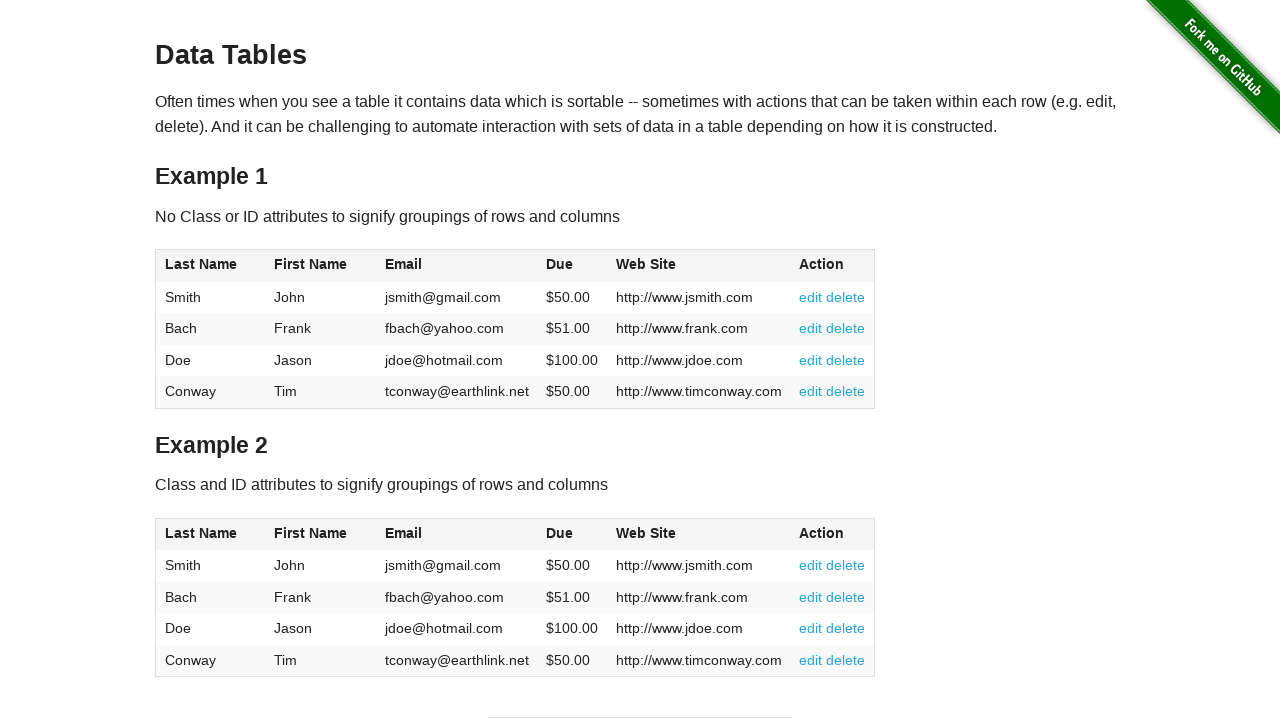

Verified cell 43 is not empty
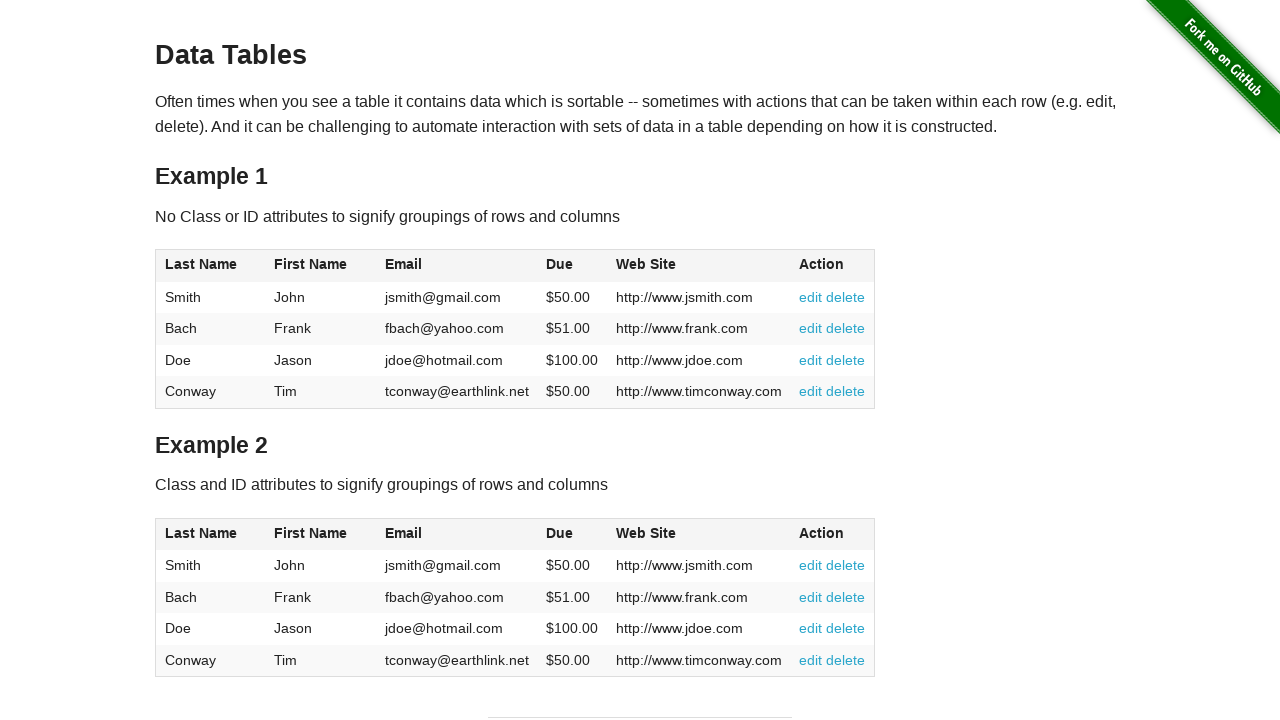

Retrieved text from cell 44: 'tconway@earthlink.net'
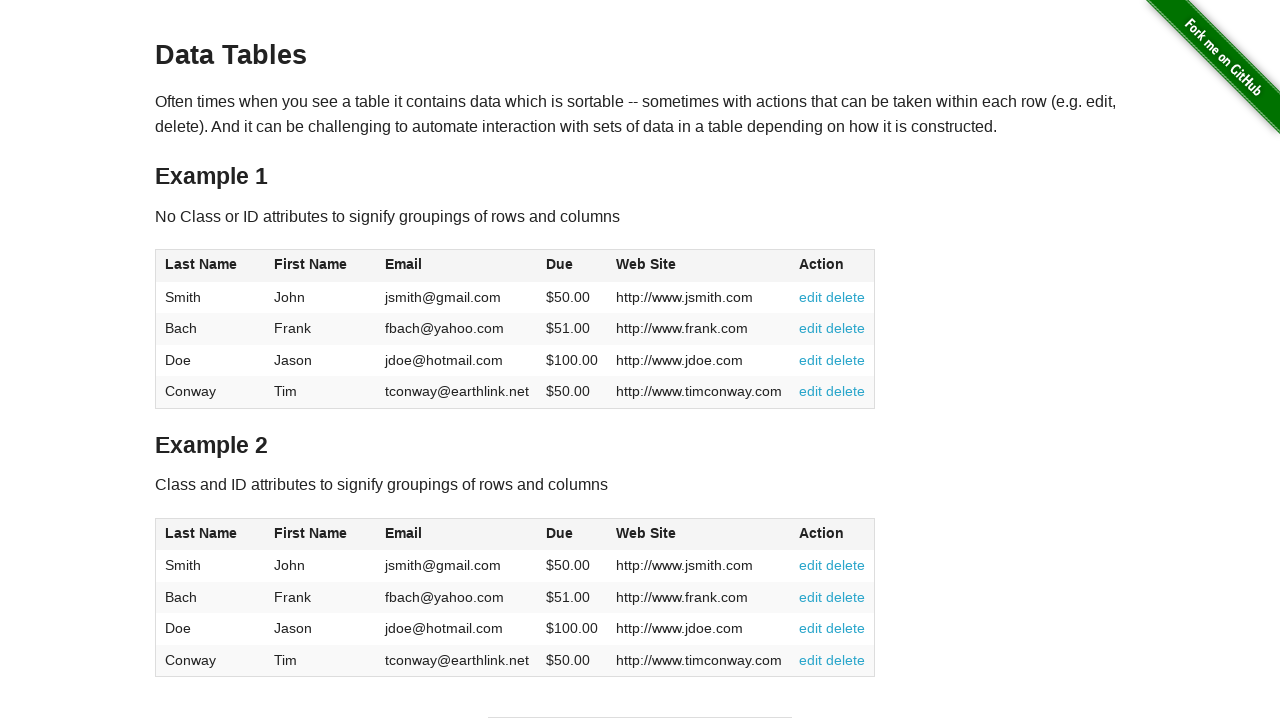

Verified cell 44 is not empty
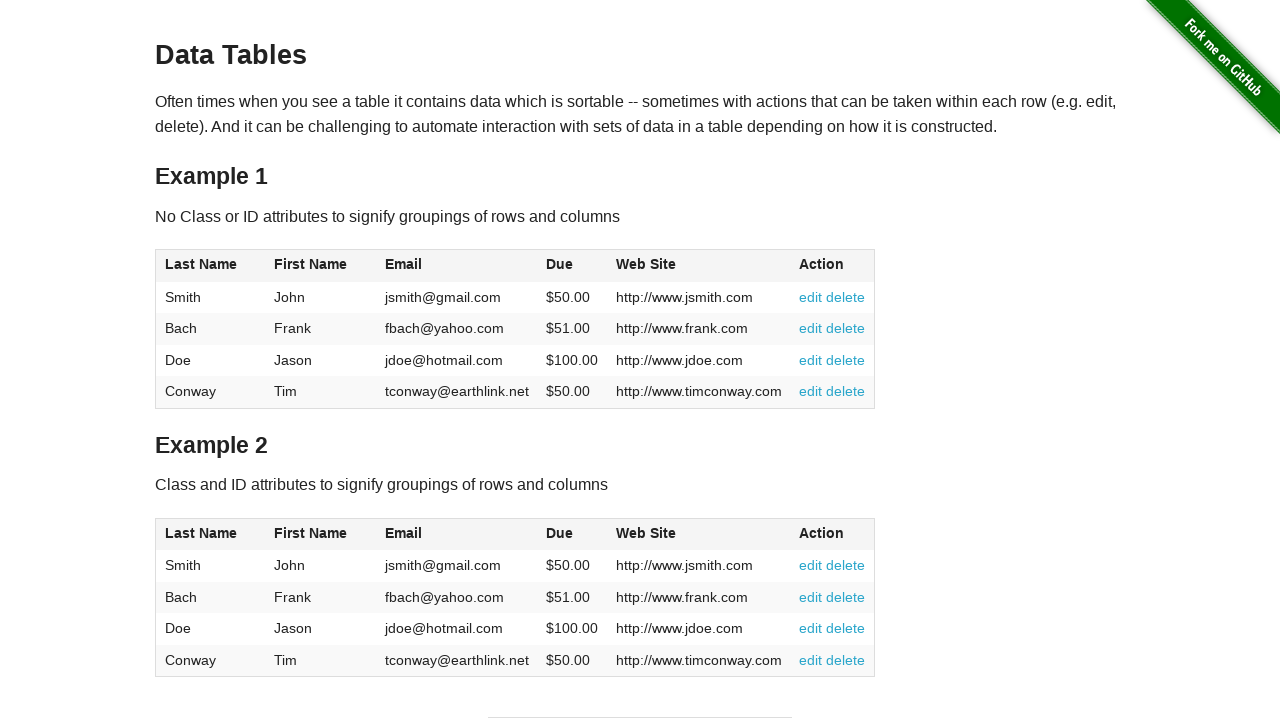

Retrieved text from cell 45: '$50.00'
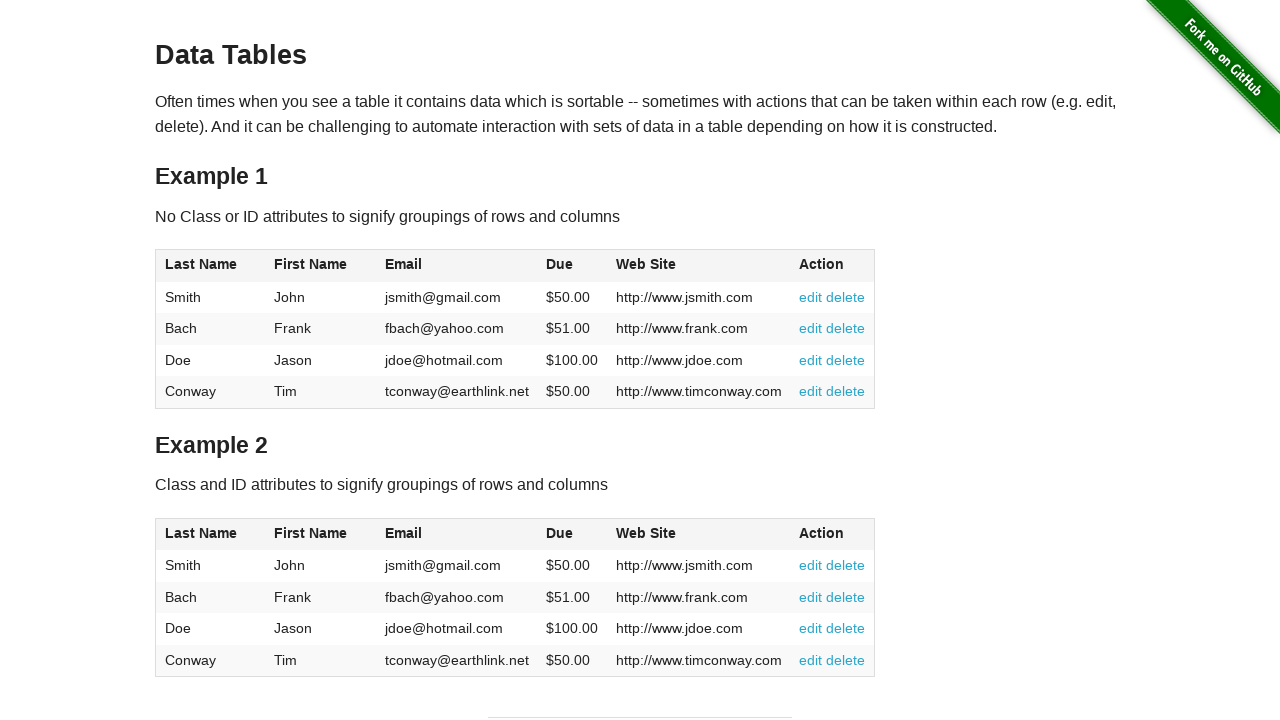

Verified cell 45 is not empty
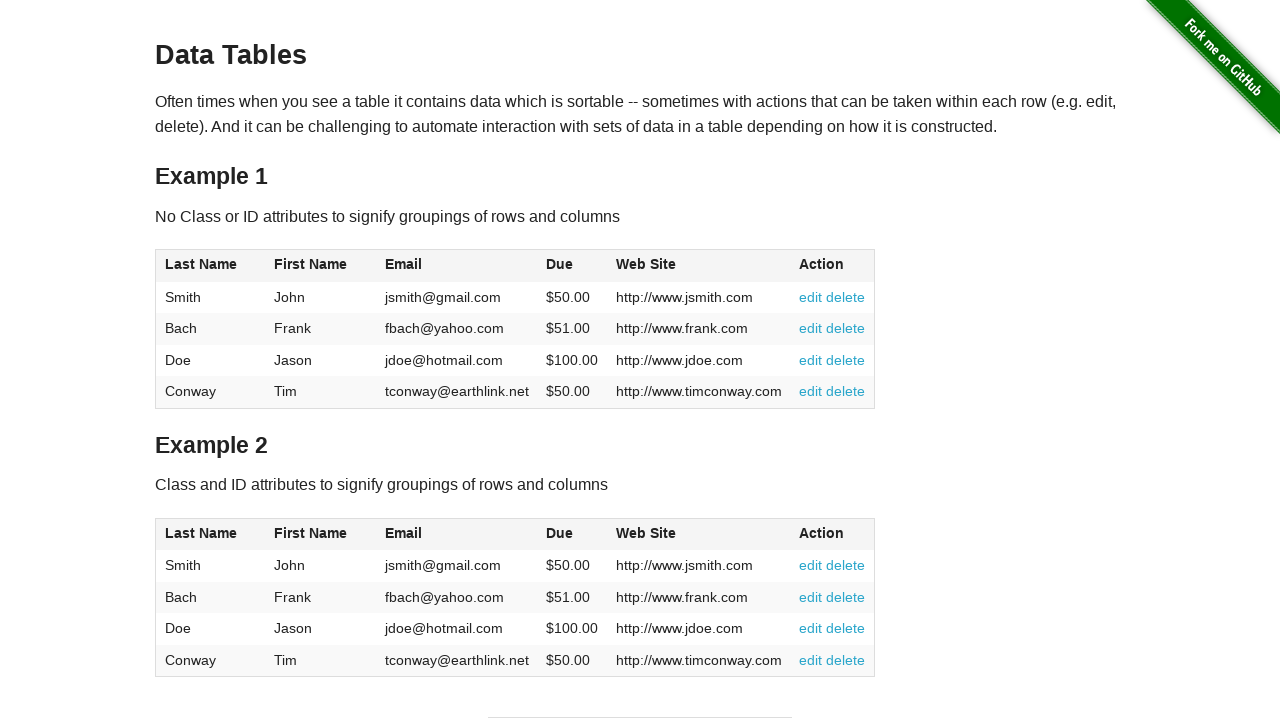

Retrieved text from cell 46: 'http://www.timconway.com'
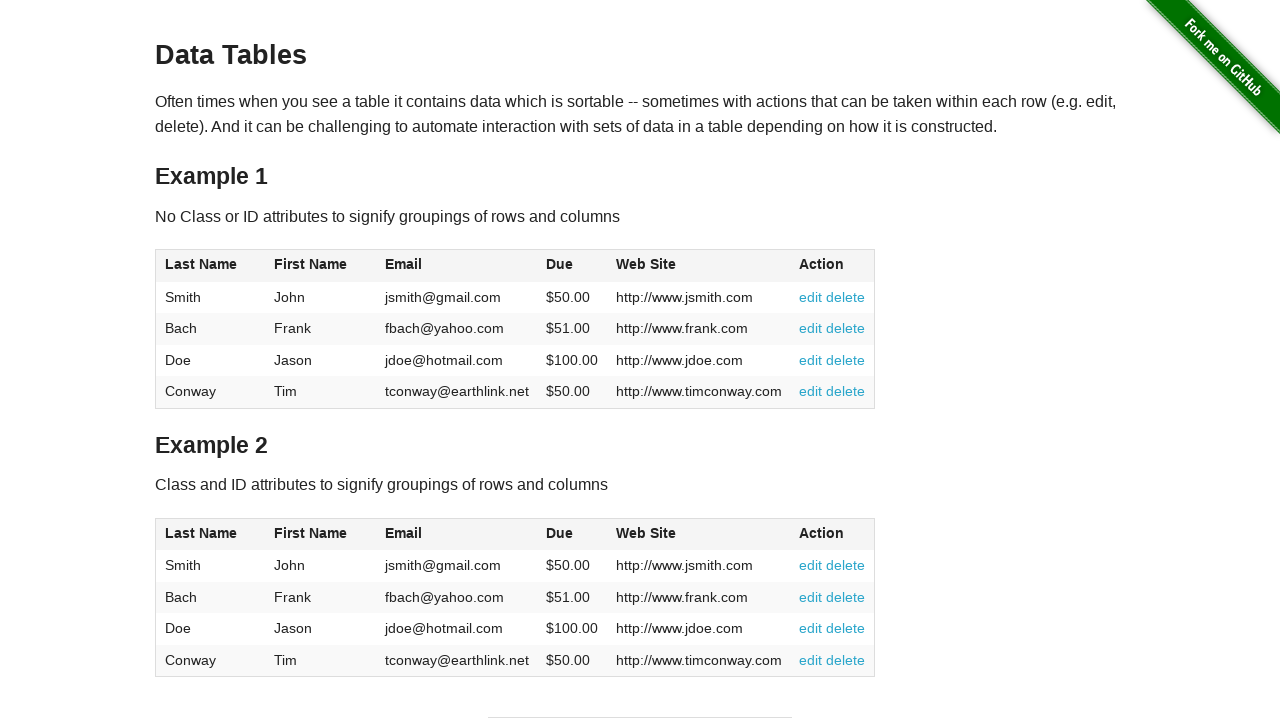

Verified cell 46 is not empty
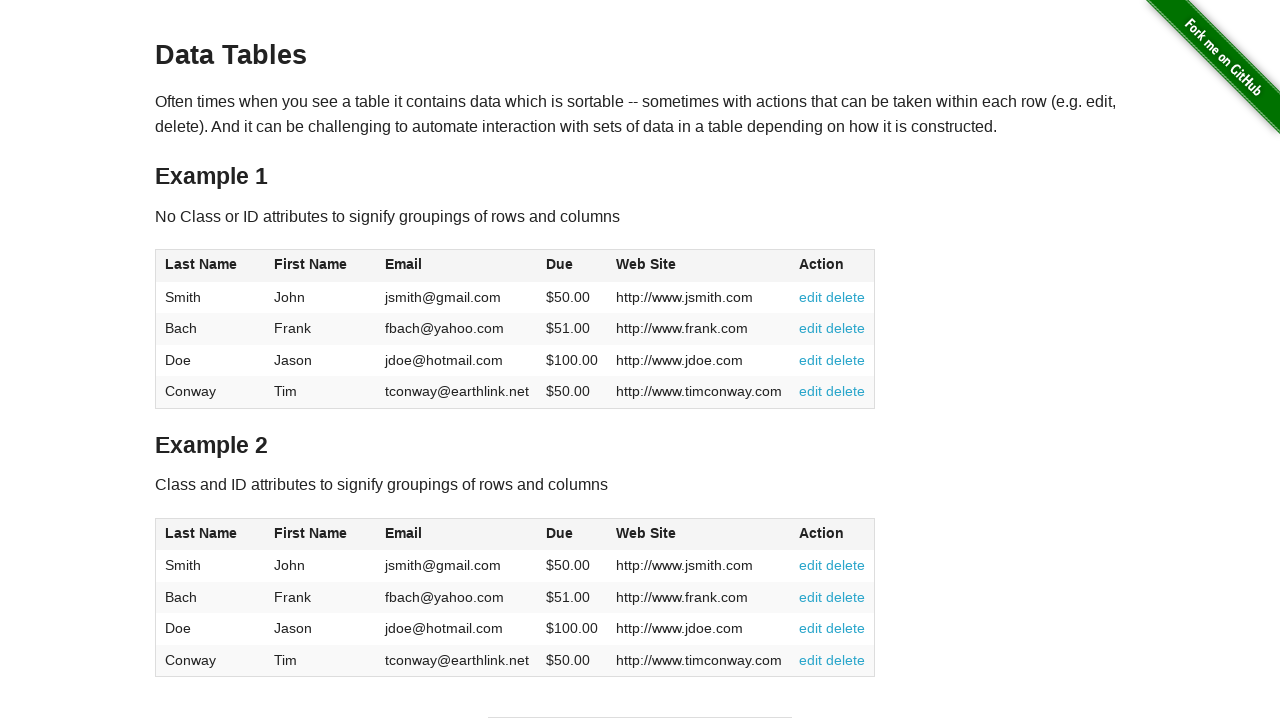

Retrieved text from cell 47: 'edit
          delete'
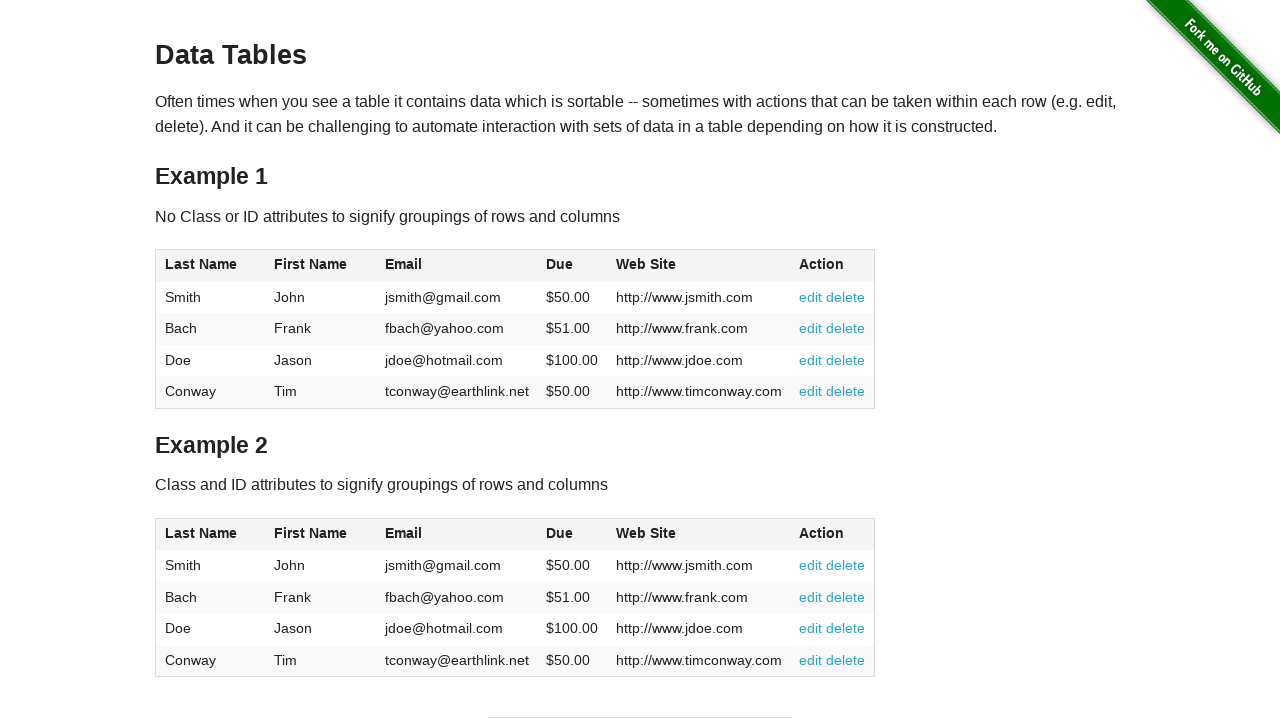

Verified cell 47 is not empty
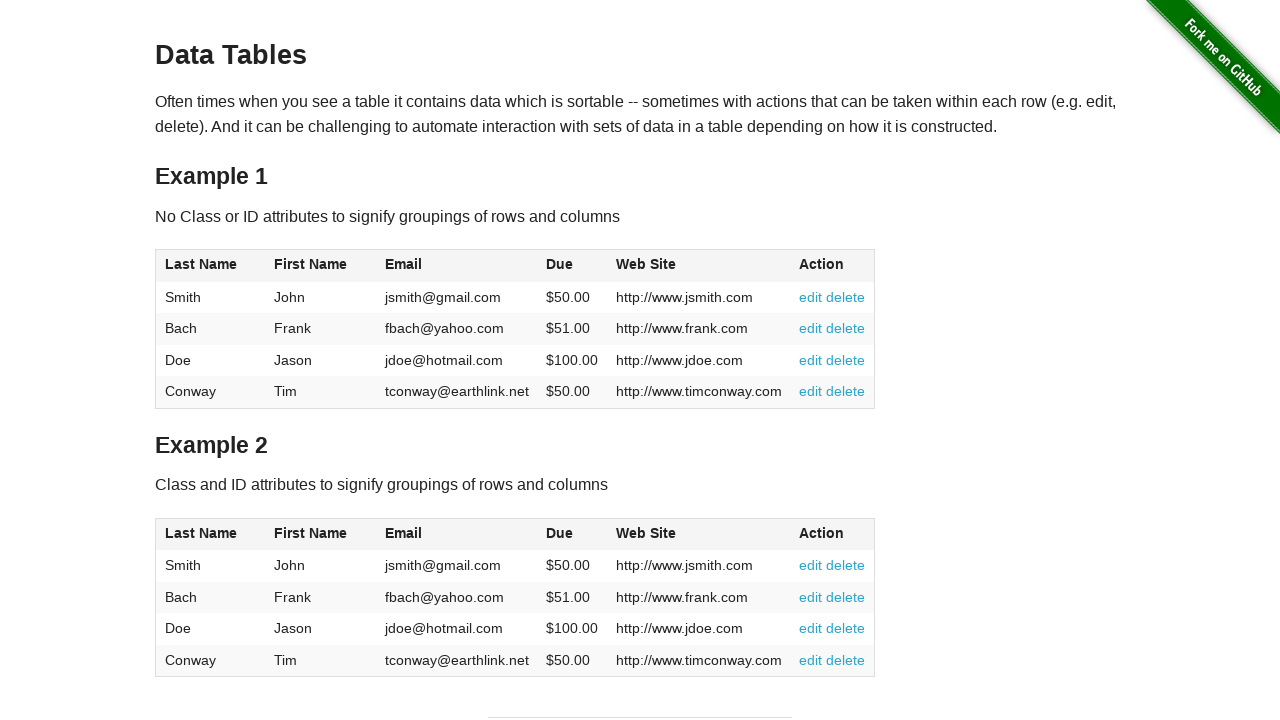

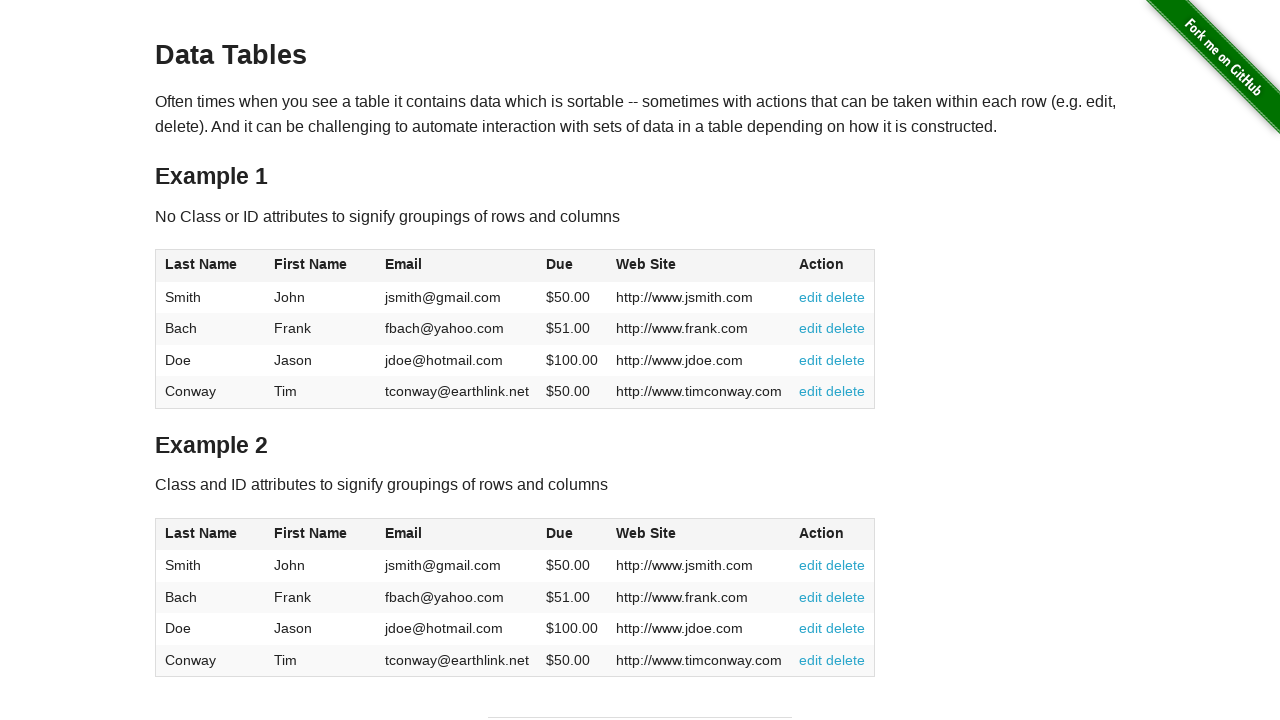